Tests dropdown menu functionality on GlobalSQA demo site by locating a select element and interacting with its options, selecting every other option from the dropdown.

Starting URL: https://www.globalsqa.com/demo-site/select-dropdown-menu/

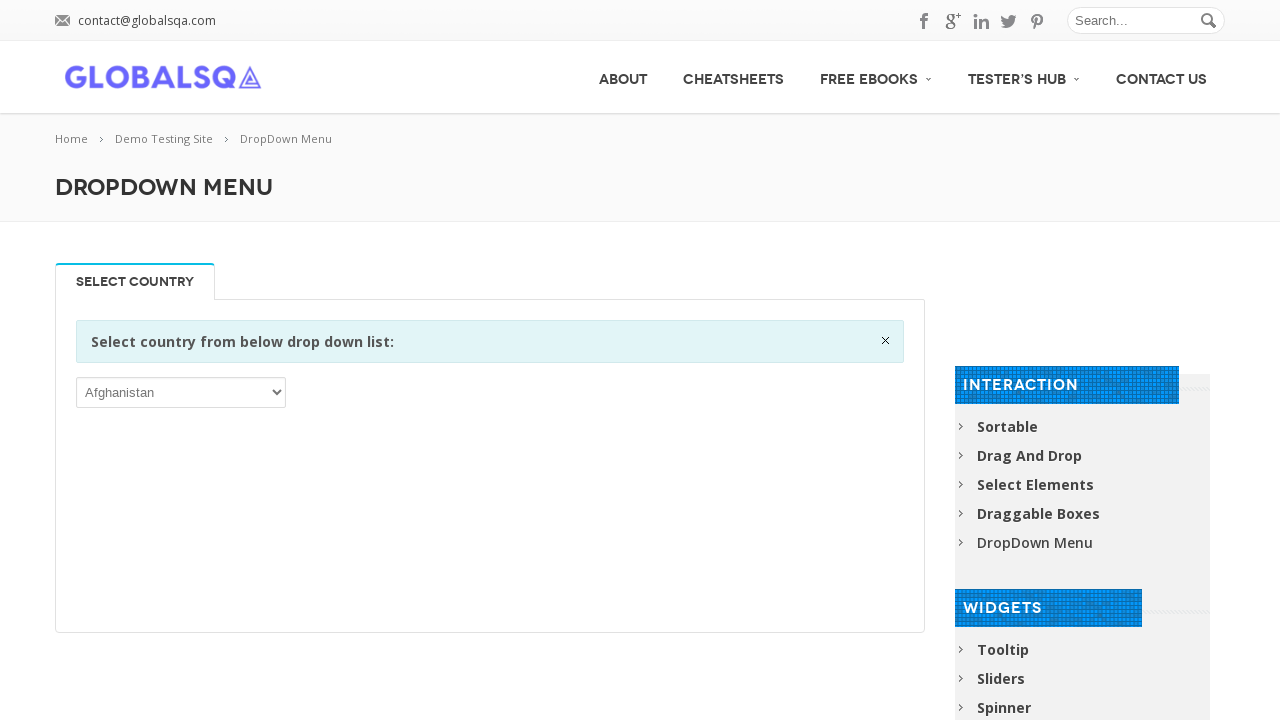

Waited for dropdown selector to be visible
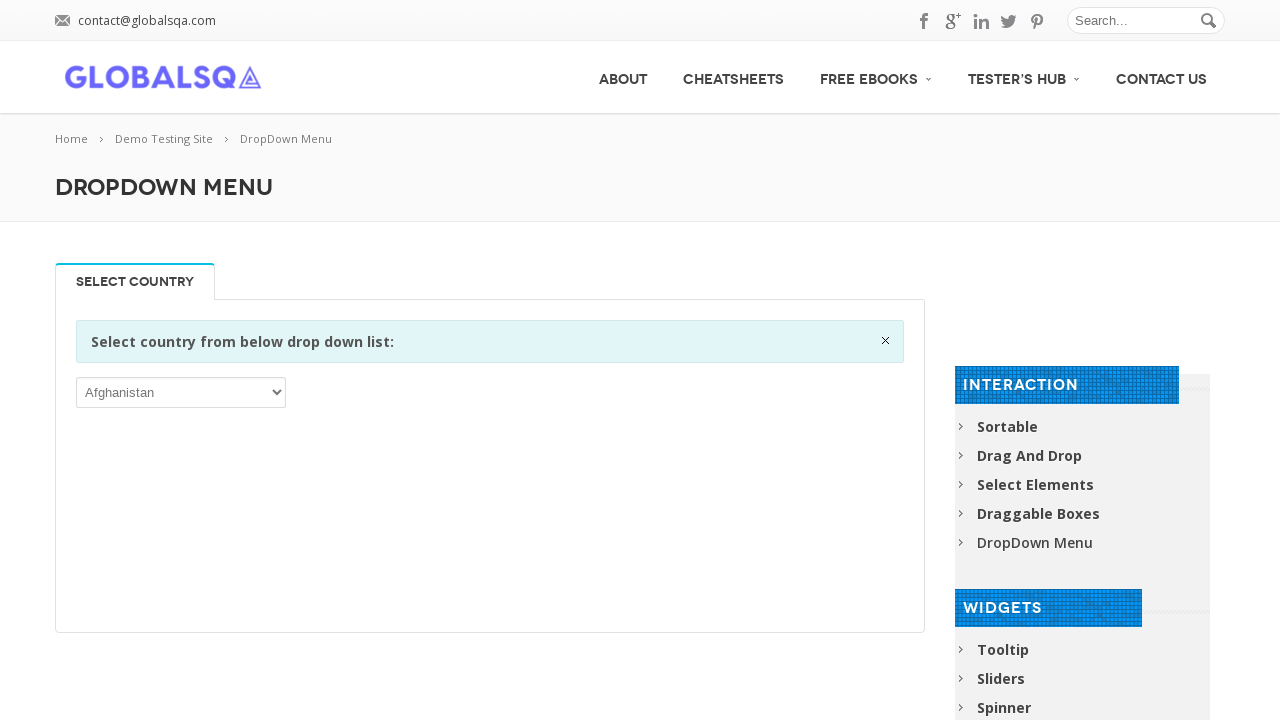

Located the first select dropdown element
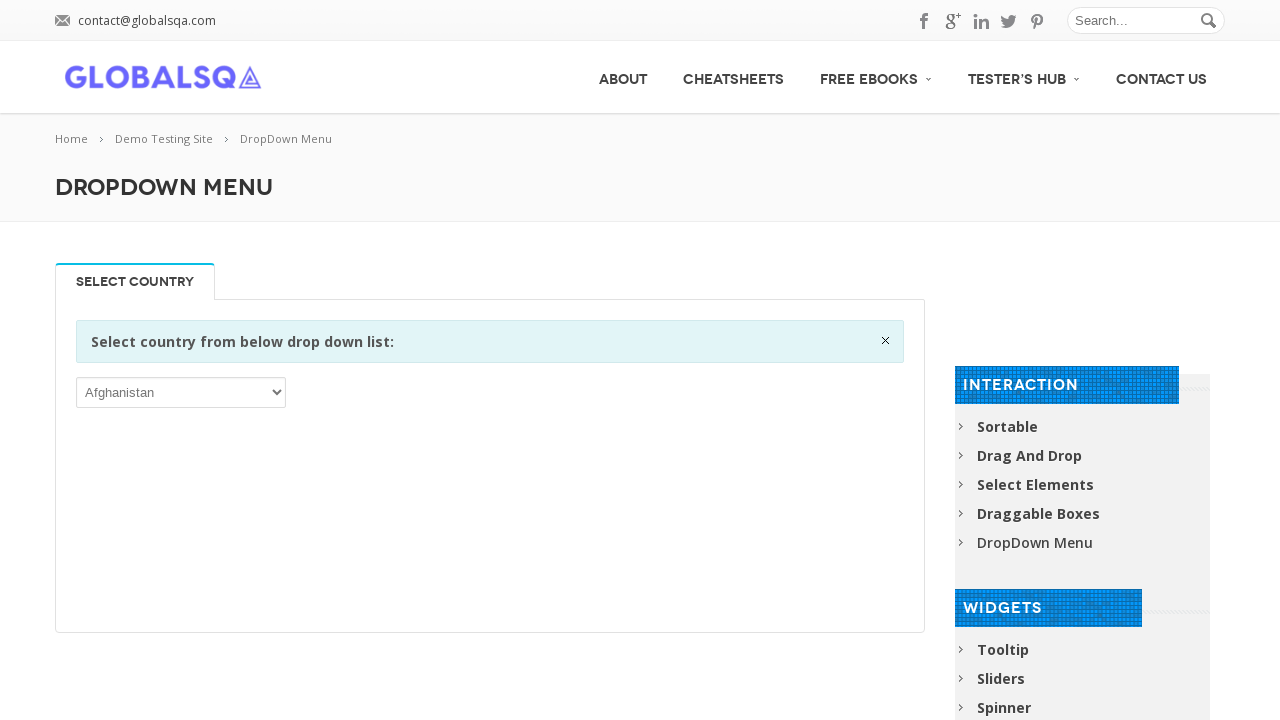

Dropdown element confirmed to be visible
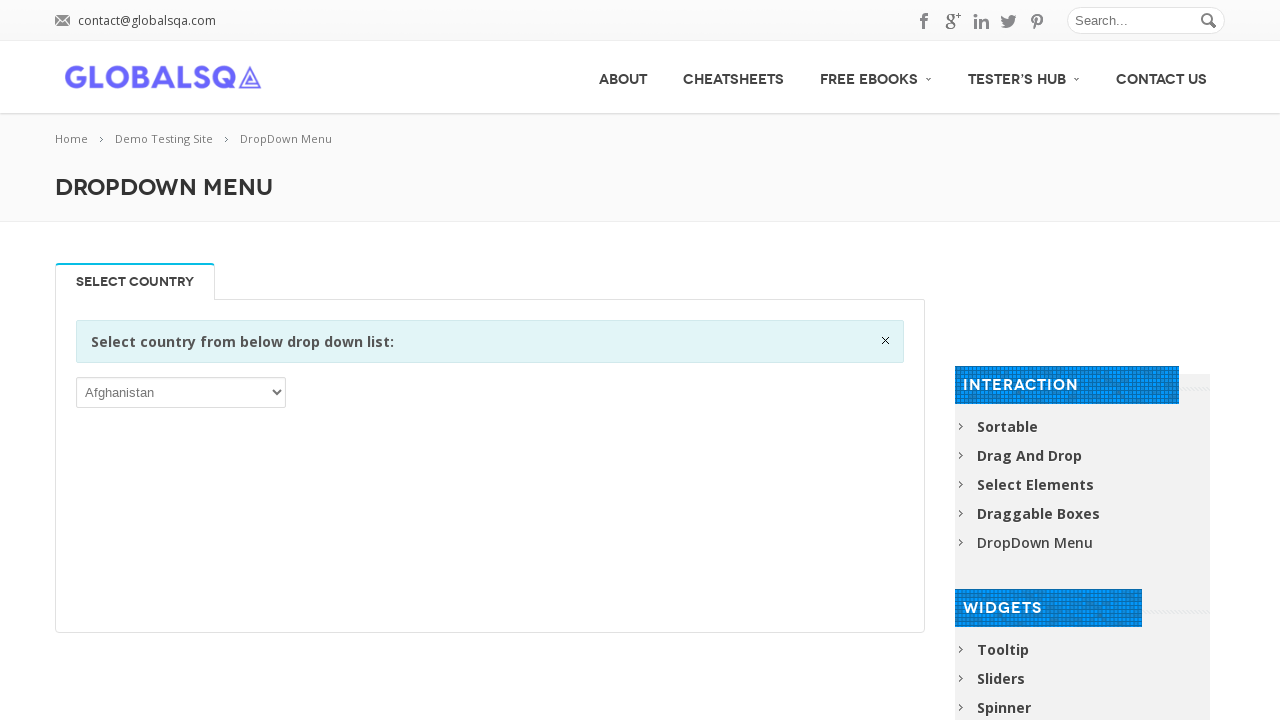

Retrieved all 249 options from dropdown
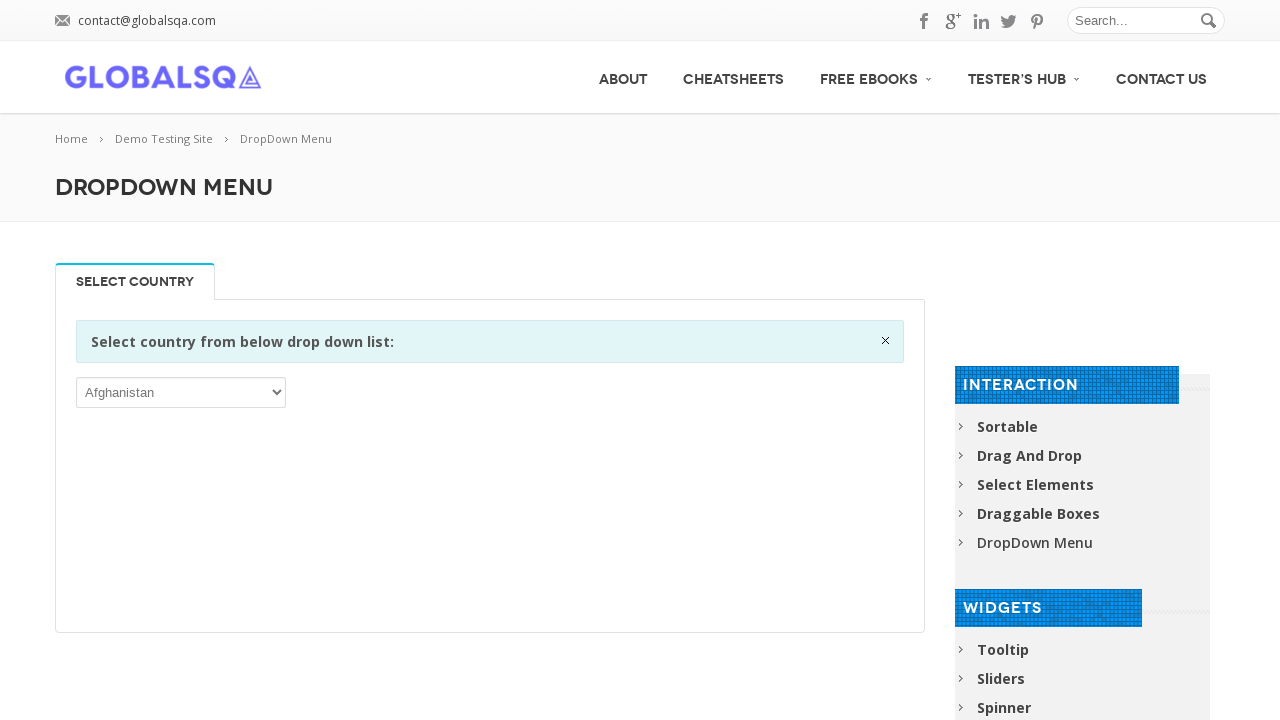

Selected option 0: 'Afghanistan' from dropdown on select >> nth=0
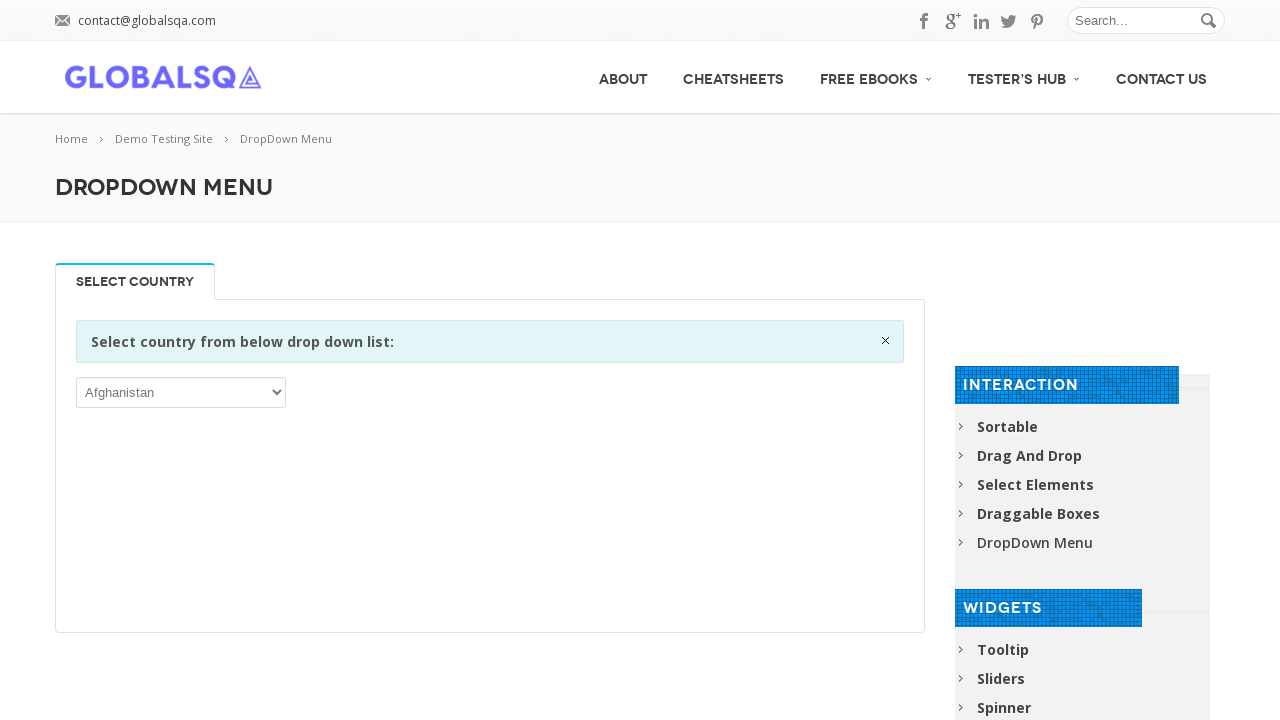

Selected option 2: 'Albania' from dropdown on select >> nth=0
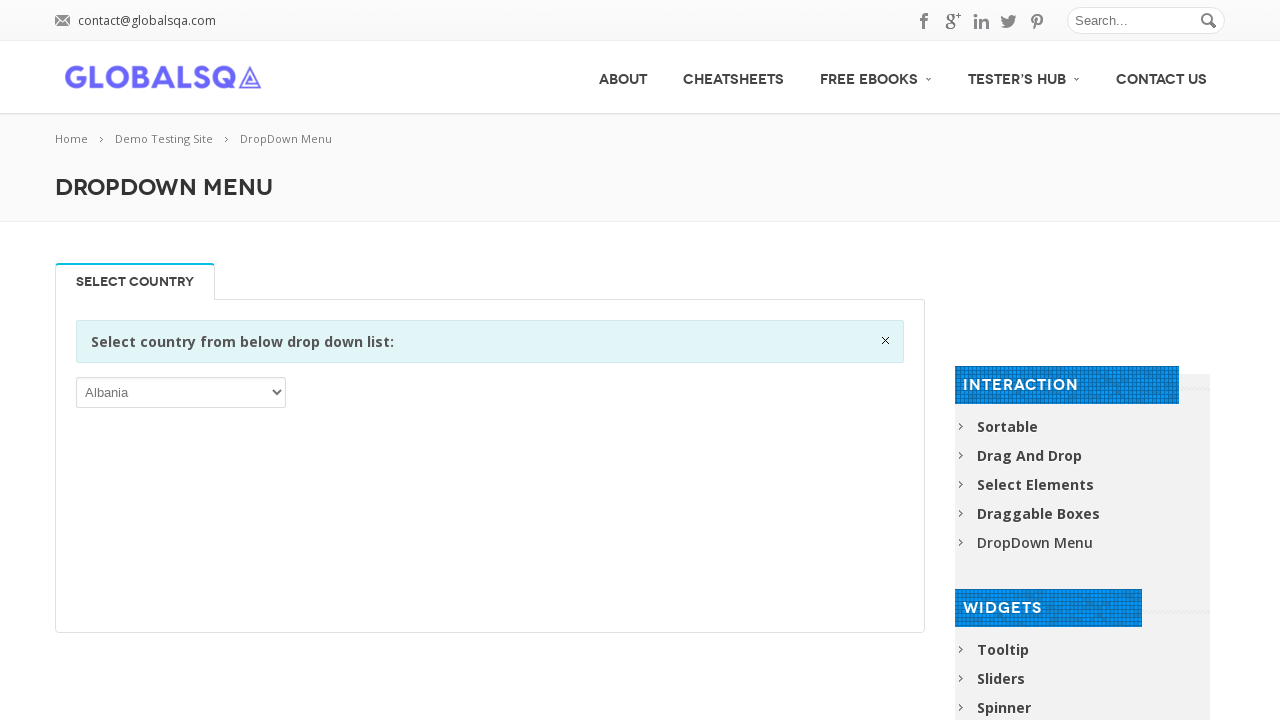

Selected option 4: 'American Samoa' from dropdown on select >> nth=0
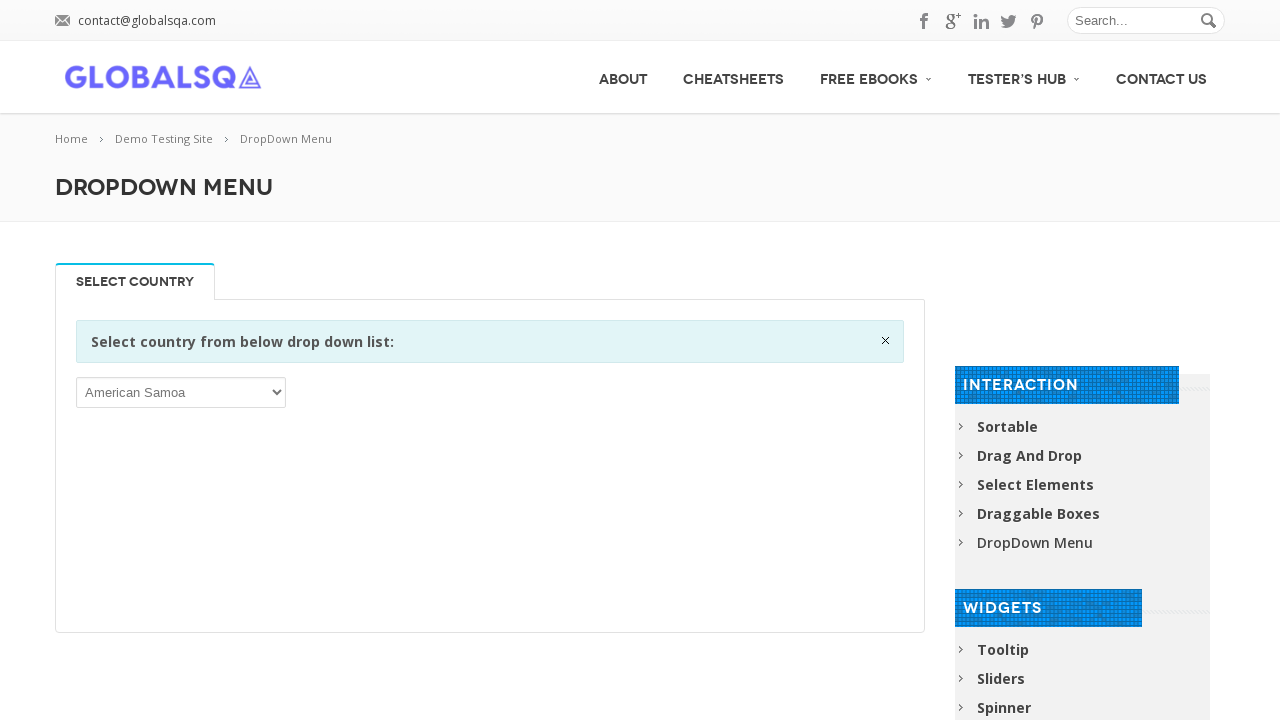

Selected option 6: 'Angola' from dropdown on select >> nth=0
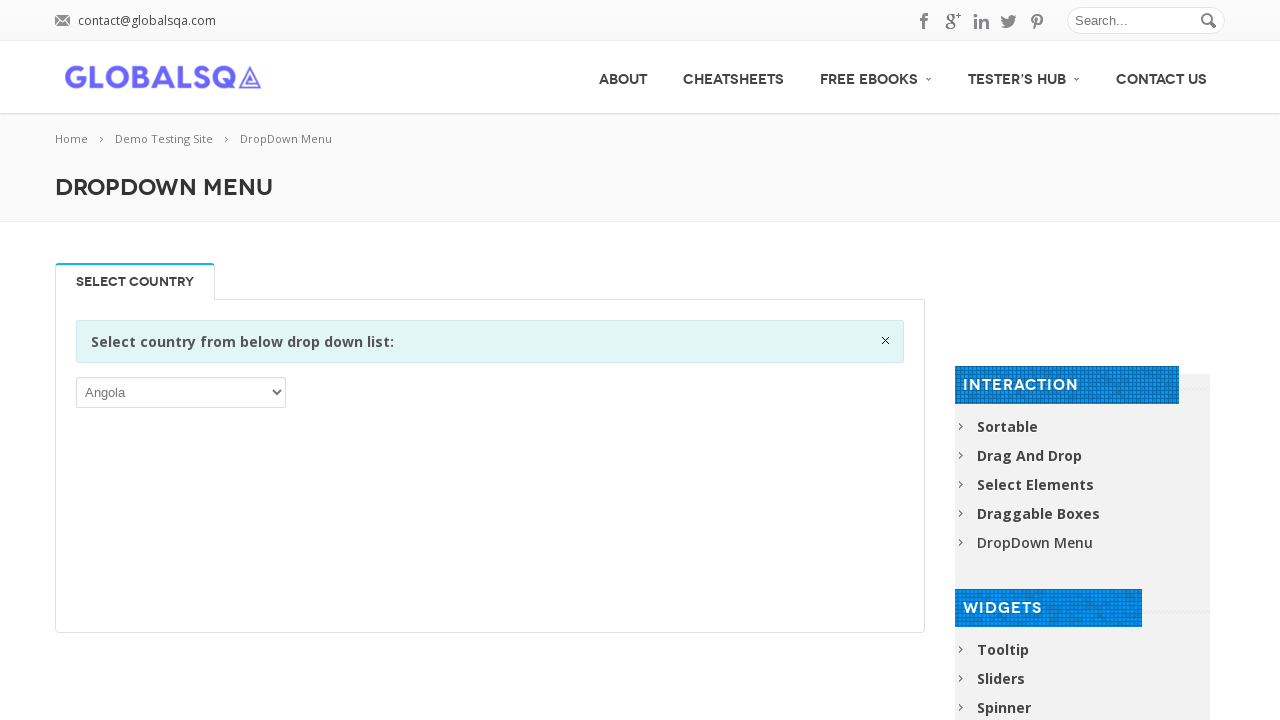

Selected option 8: 'Antarctica' from dropdown on select >> nth=0
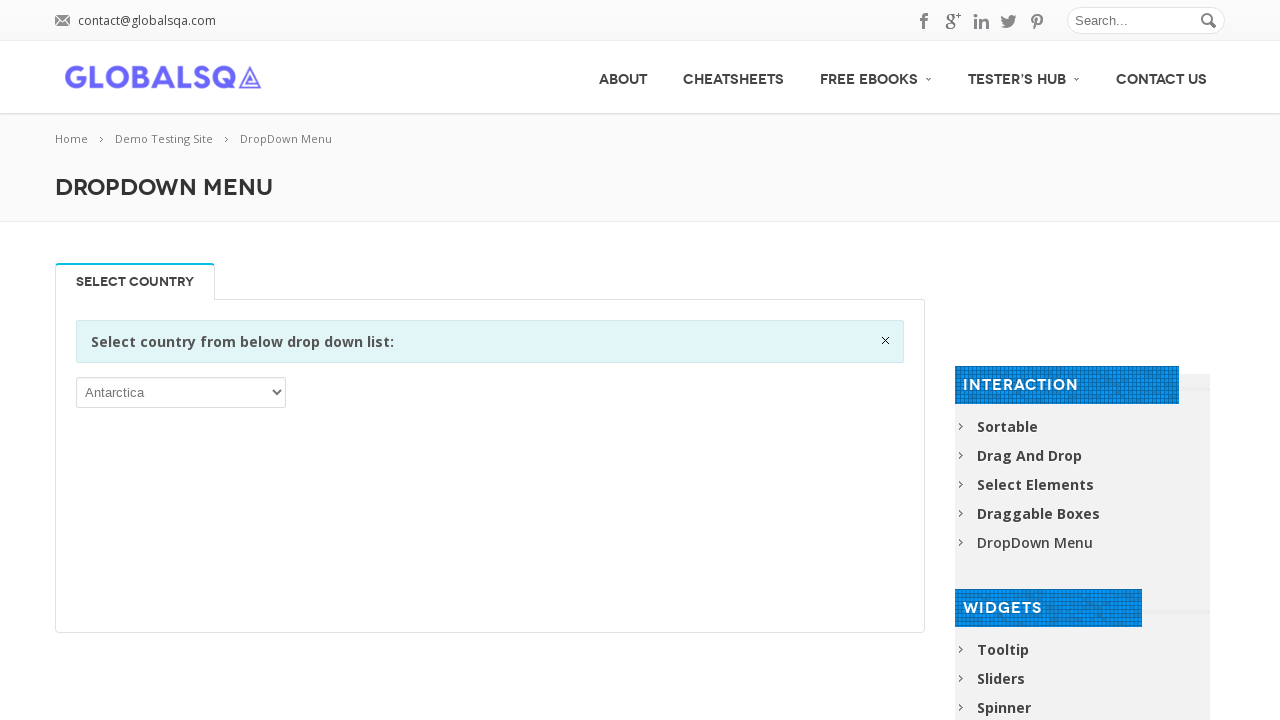

Selected option 10: 'Argentina' from dropdown on select >> nth=0
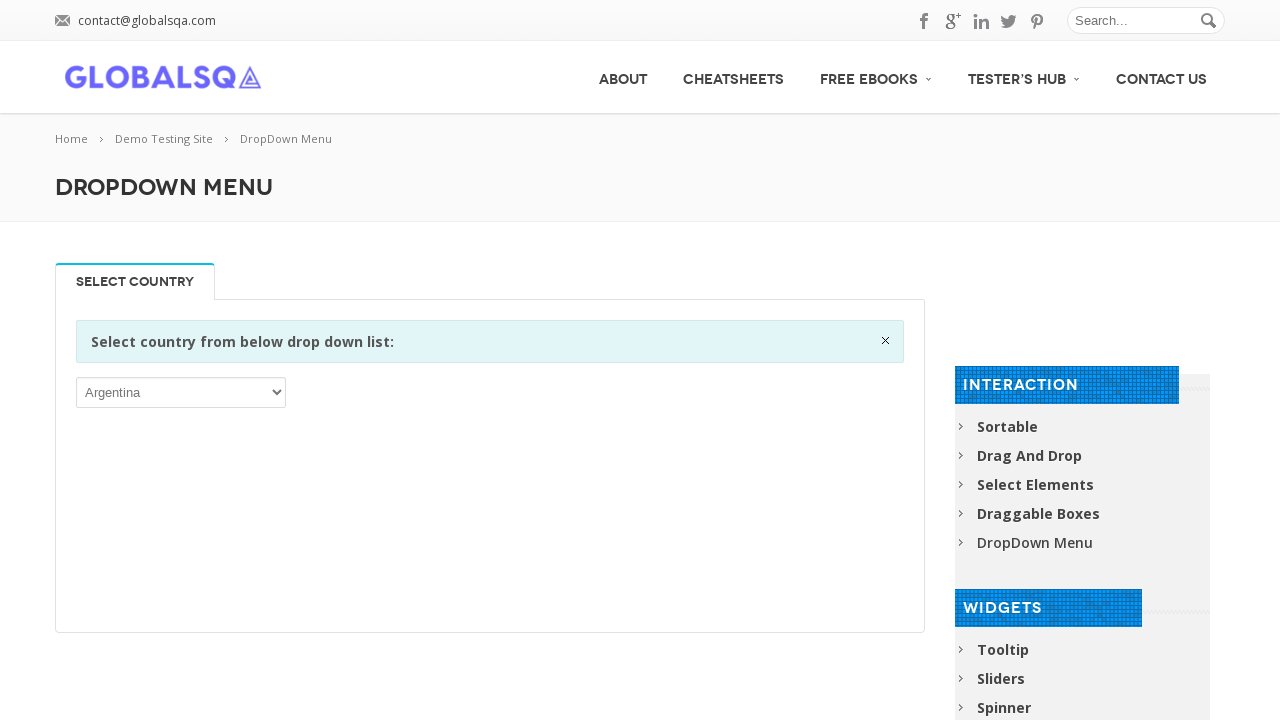

Selected option 12: 'Aruba' from dropdown on select >> nth=0
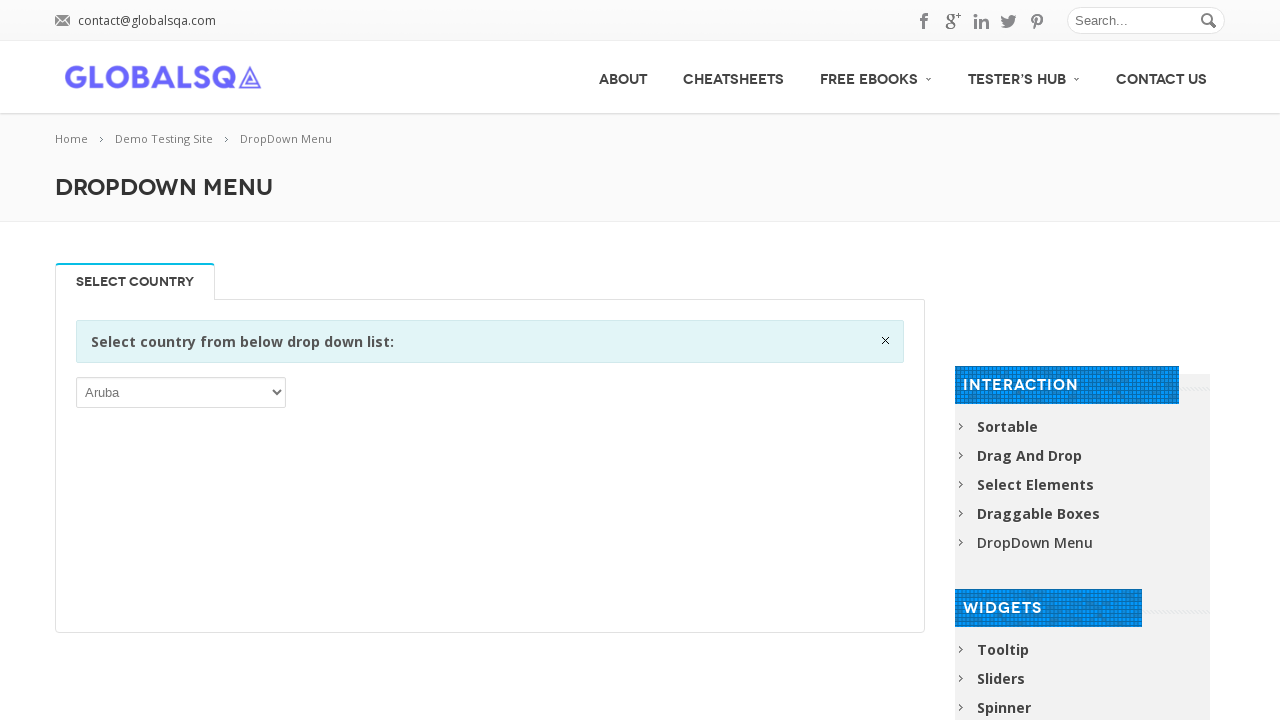

Selected option 14: 'Austria' from dropdown on select >> nth=0
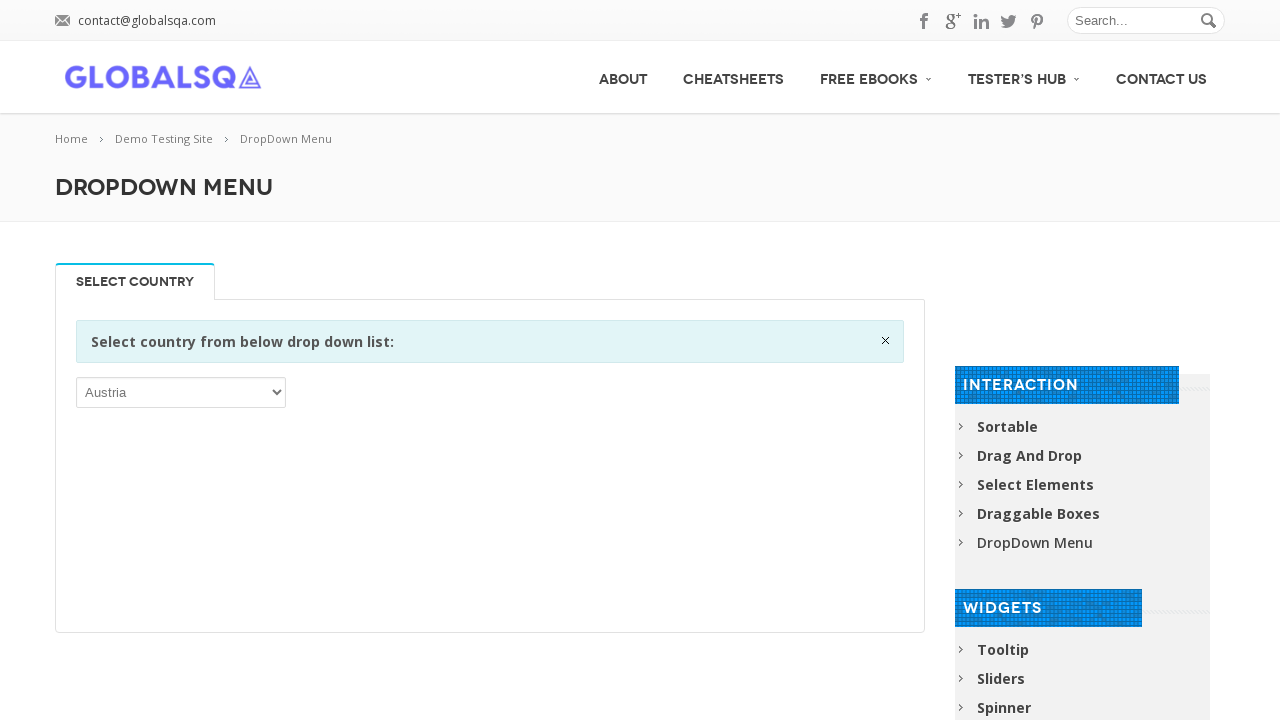

Selected option 16: 'Bahamas' from dropdown on select >> nth=0
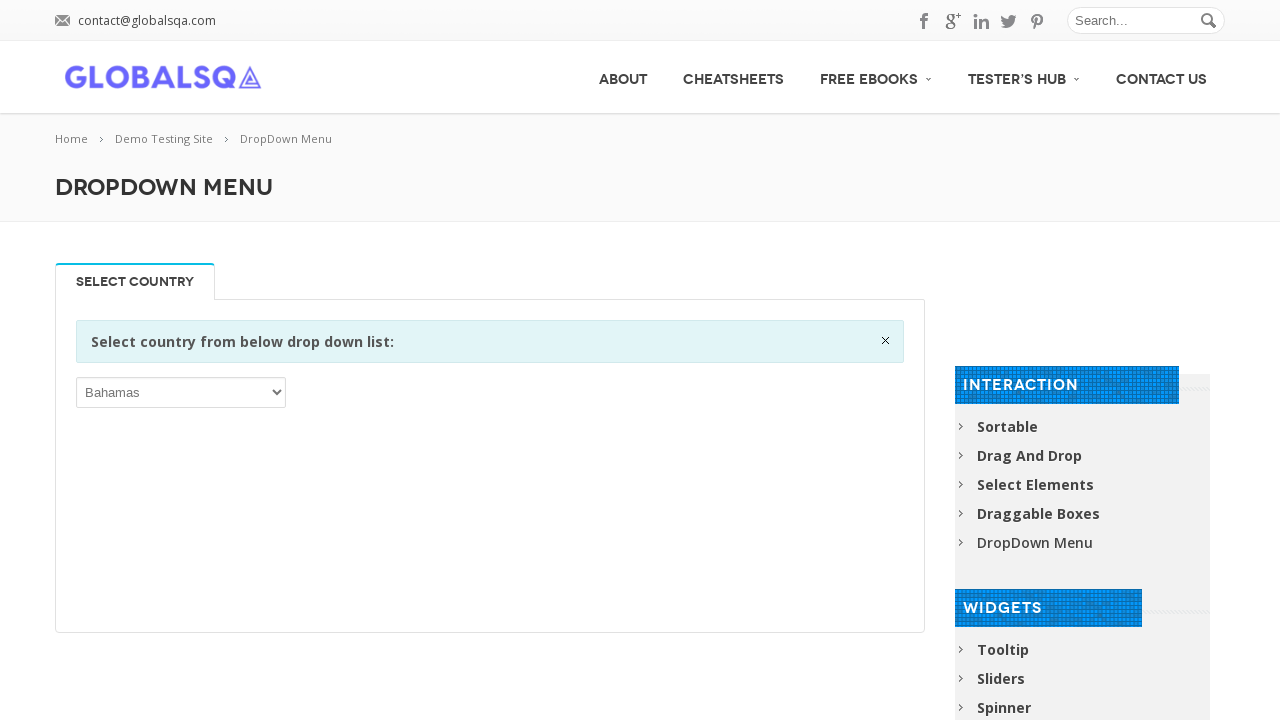

Selected option 18: 'Bangladesh' from dropdown on select >> nth=0
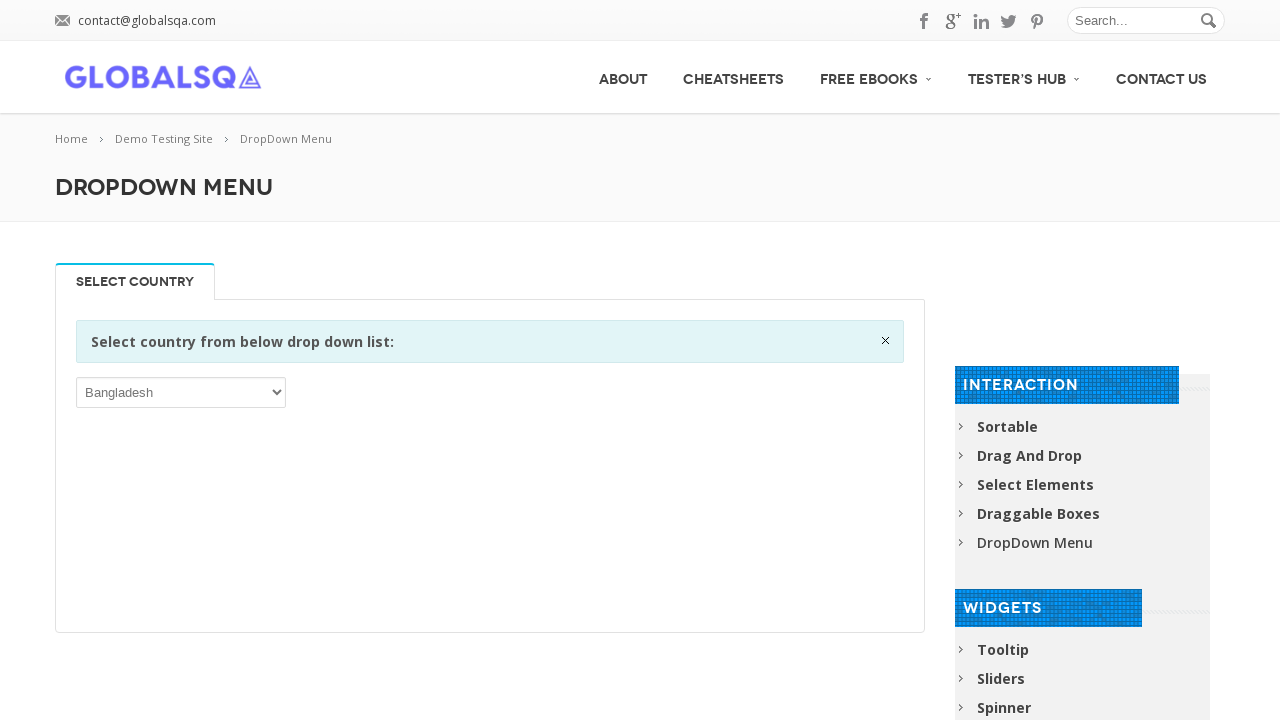

Selected option 20: 'Belarus' from dropdown on select >> nth=0
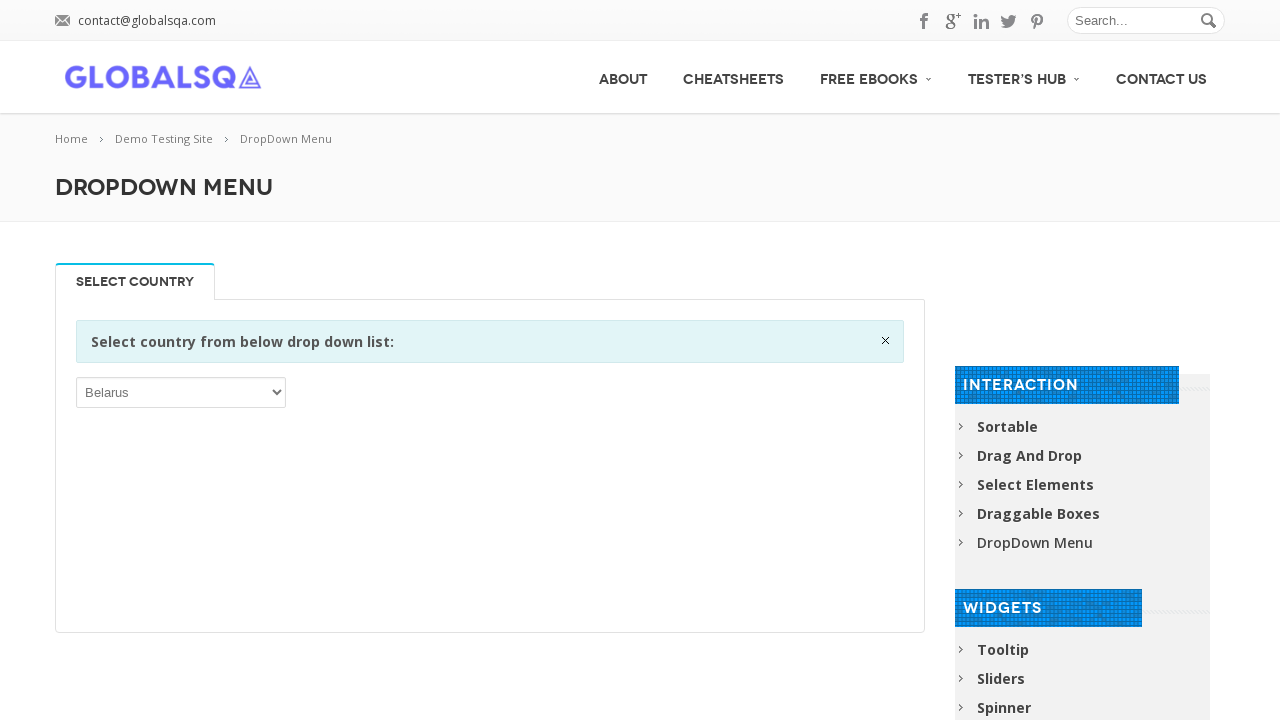

Selected option 22: 'Belize' from dropdown on select >> nth=0
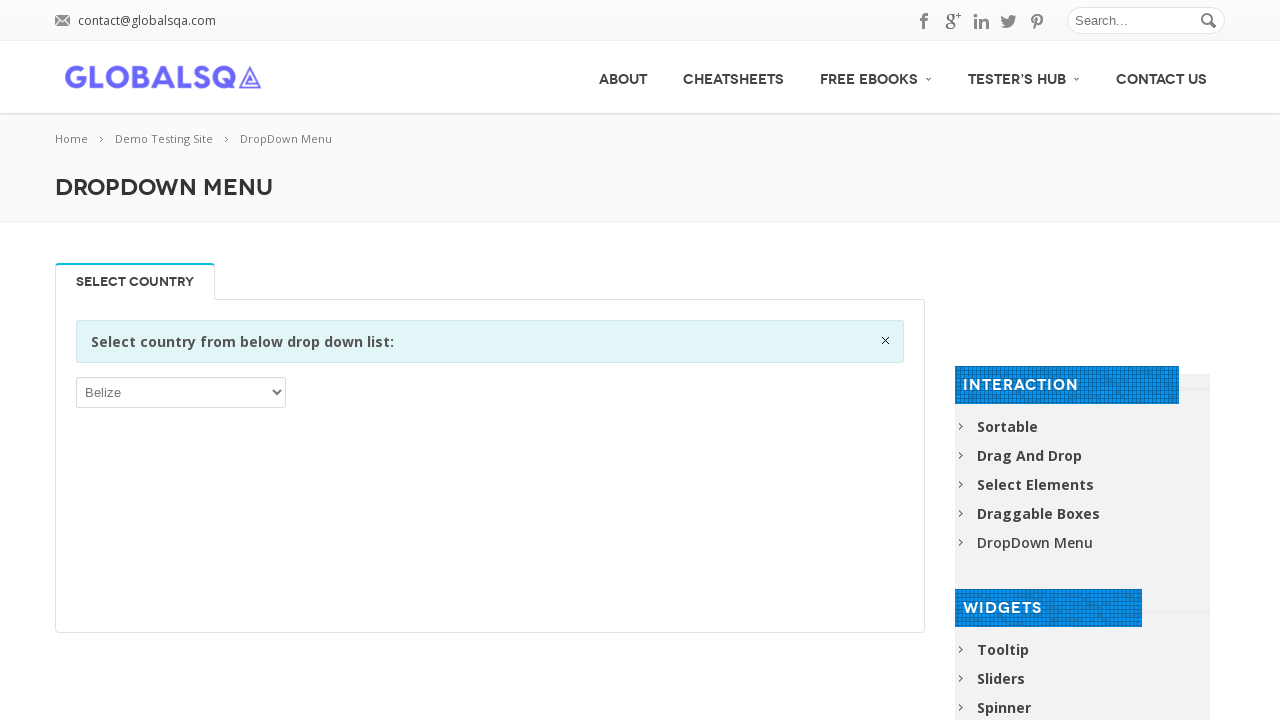

Selected option 24: 'Bermuda' from dropdown on select >> nth=0
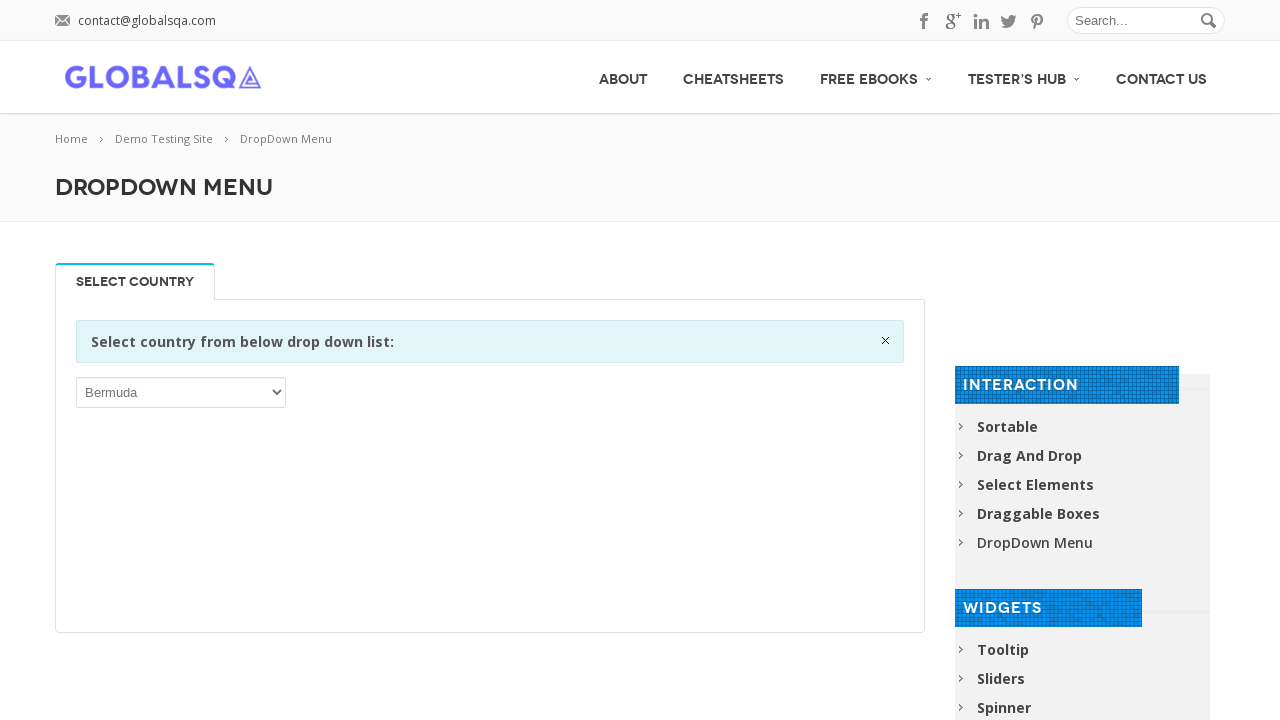

Selected option 26: 'Bolivia, Plurinational State of' from dropdown on select >> nth=0
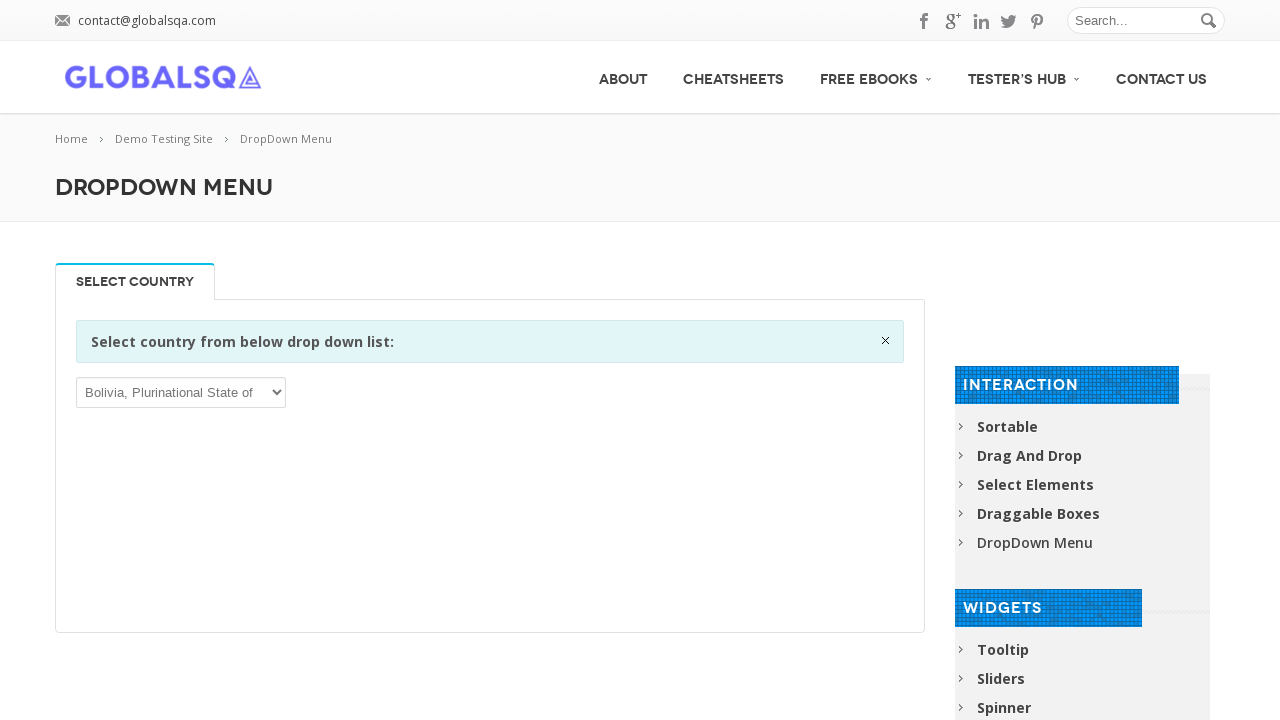

Selected option 28: 'Bosnia and Herzegovina' from dropdown on select >> nth=0
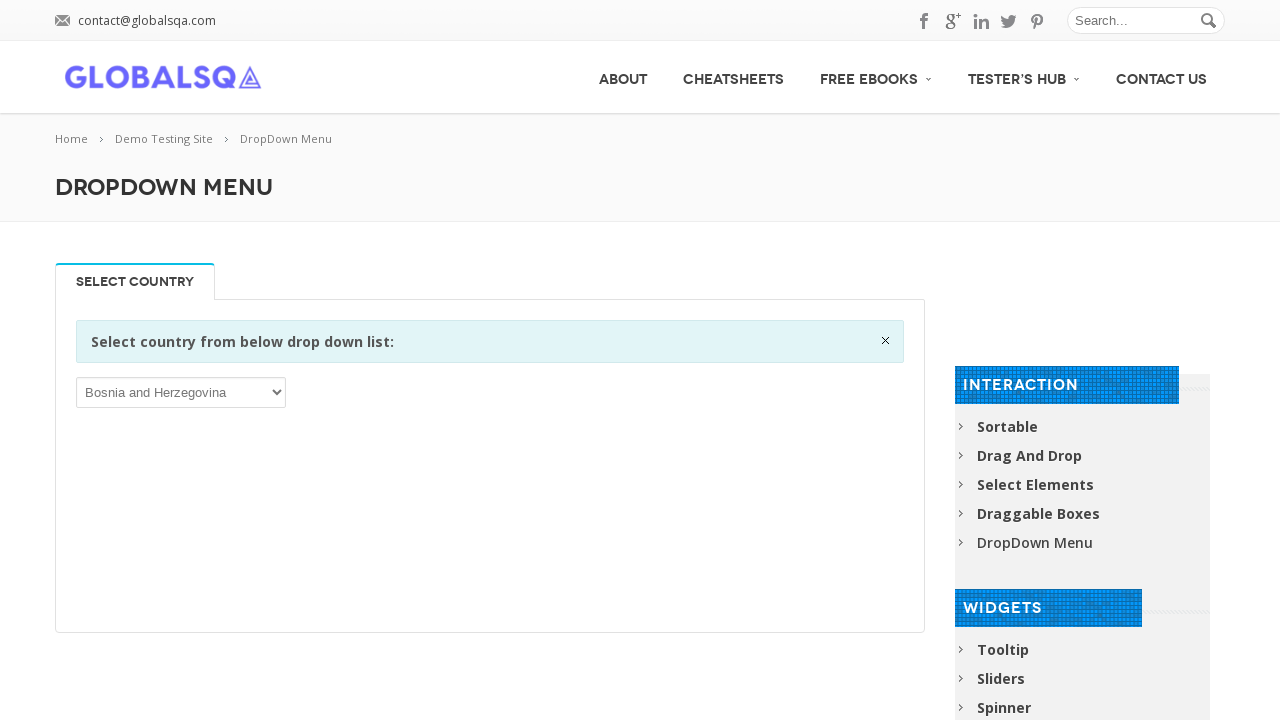

Selected option 30: 'Bouvet Island' from dropdown on select >> nth=0
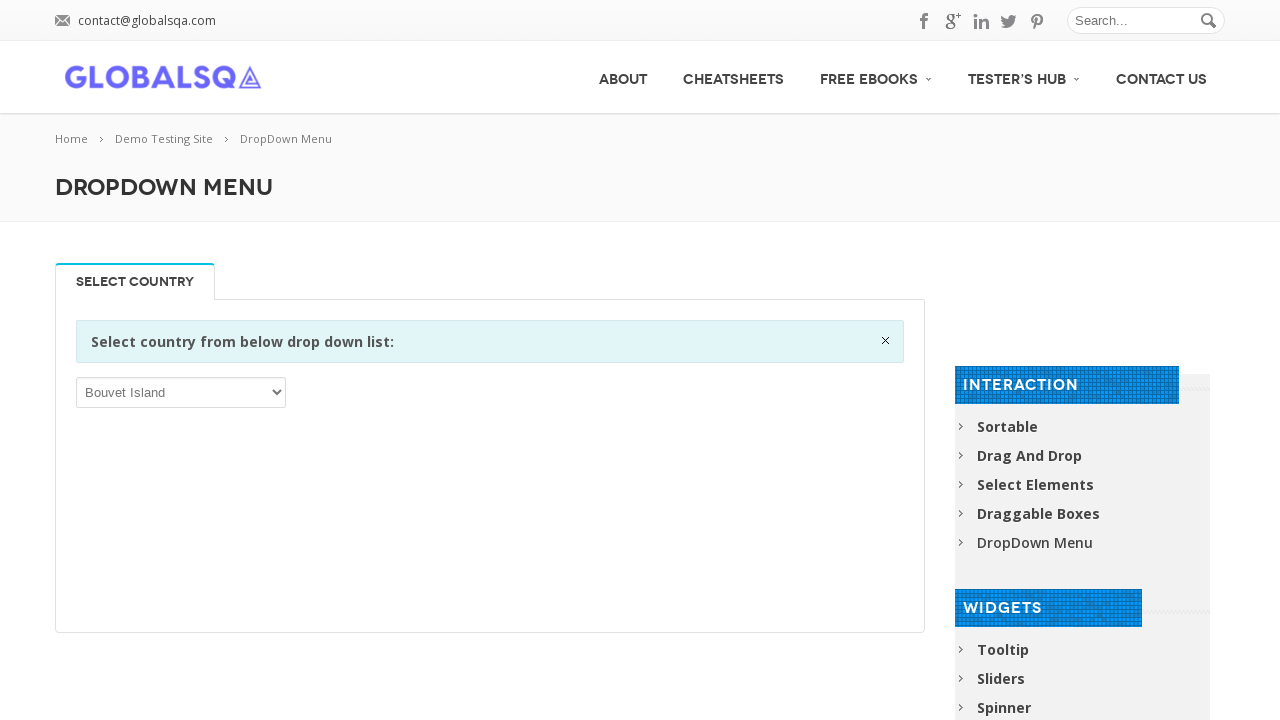

Selected option 32: 'British Indian Ocean Territory' from dropdown on select >> nth=0
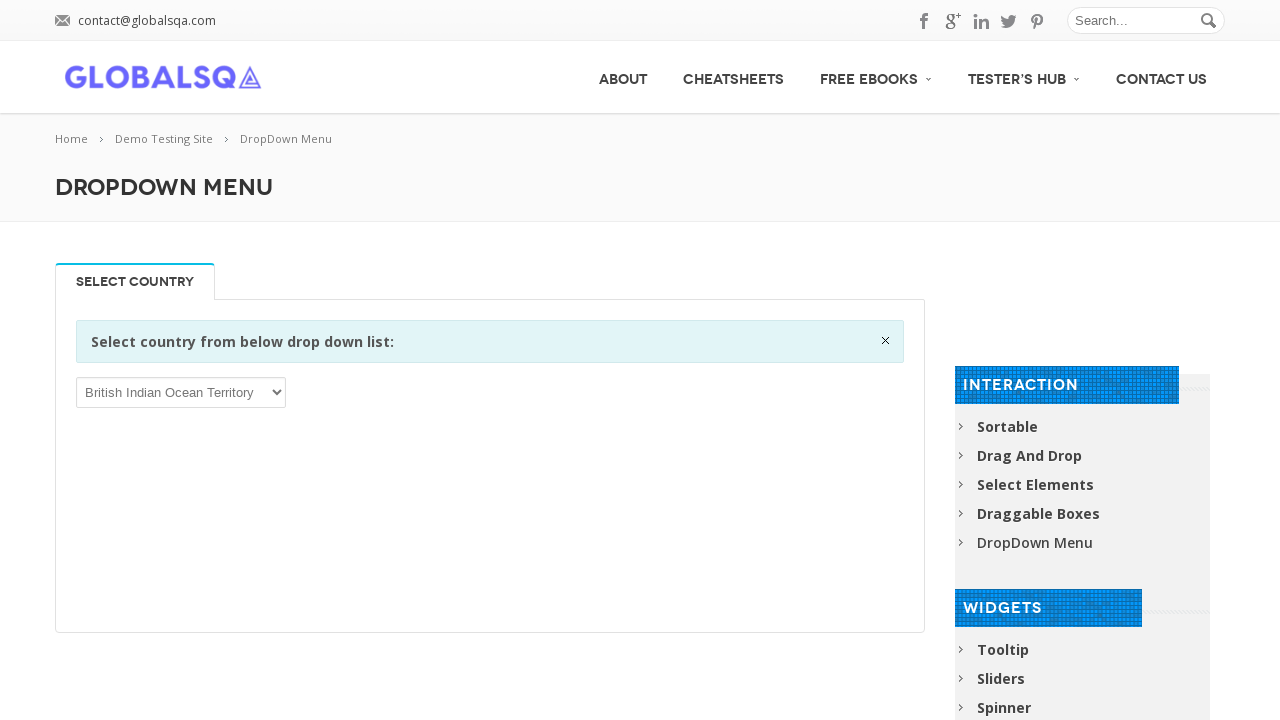

Selected option 34: 'Bulgaria' from dropdown on select >> nth=0
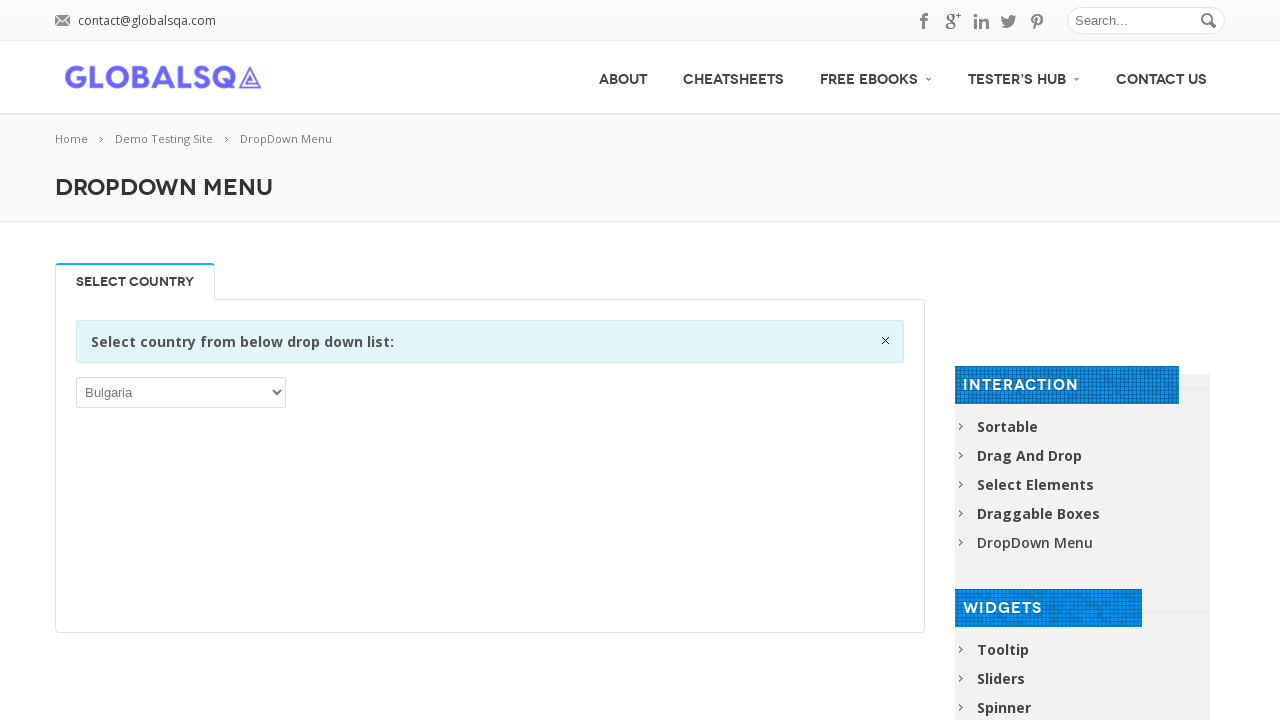

Selected option 36: 'Burundi' from dropdown on select >> nth=0
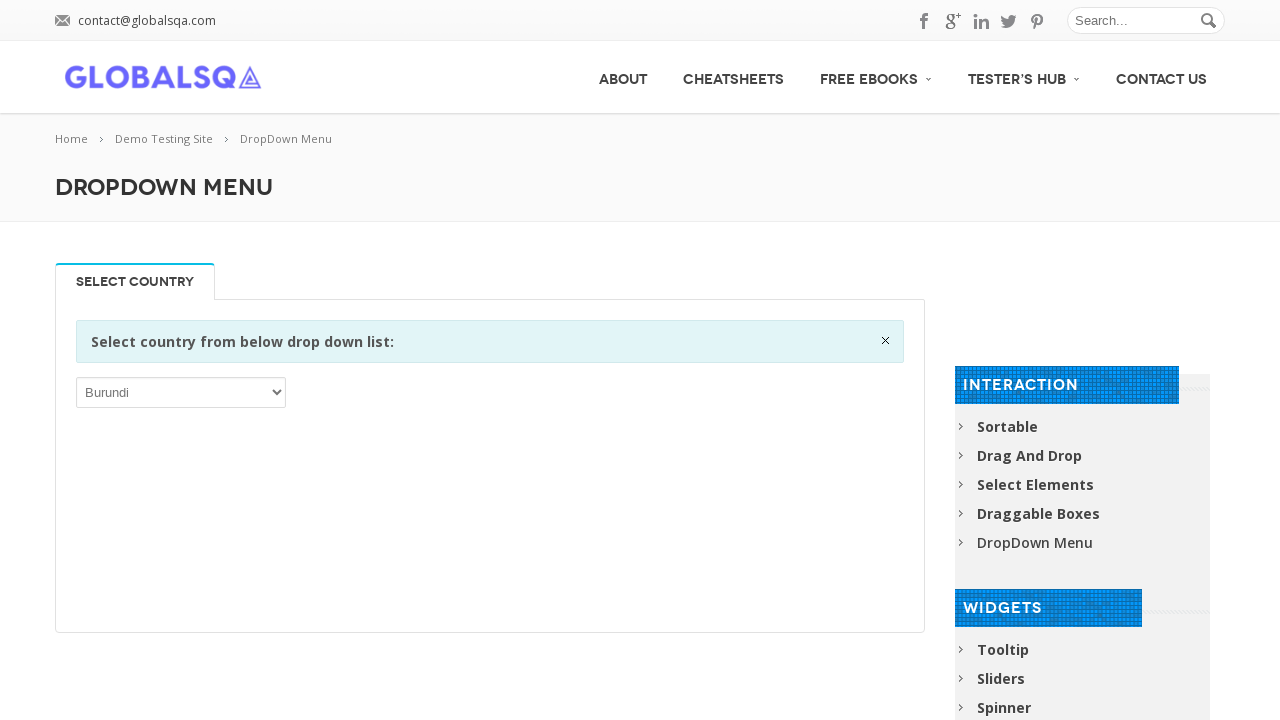

Selected option 38: 'Cameroon' from dropdown on select >> nth=0
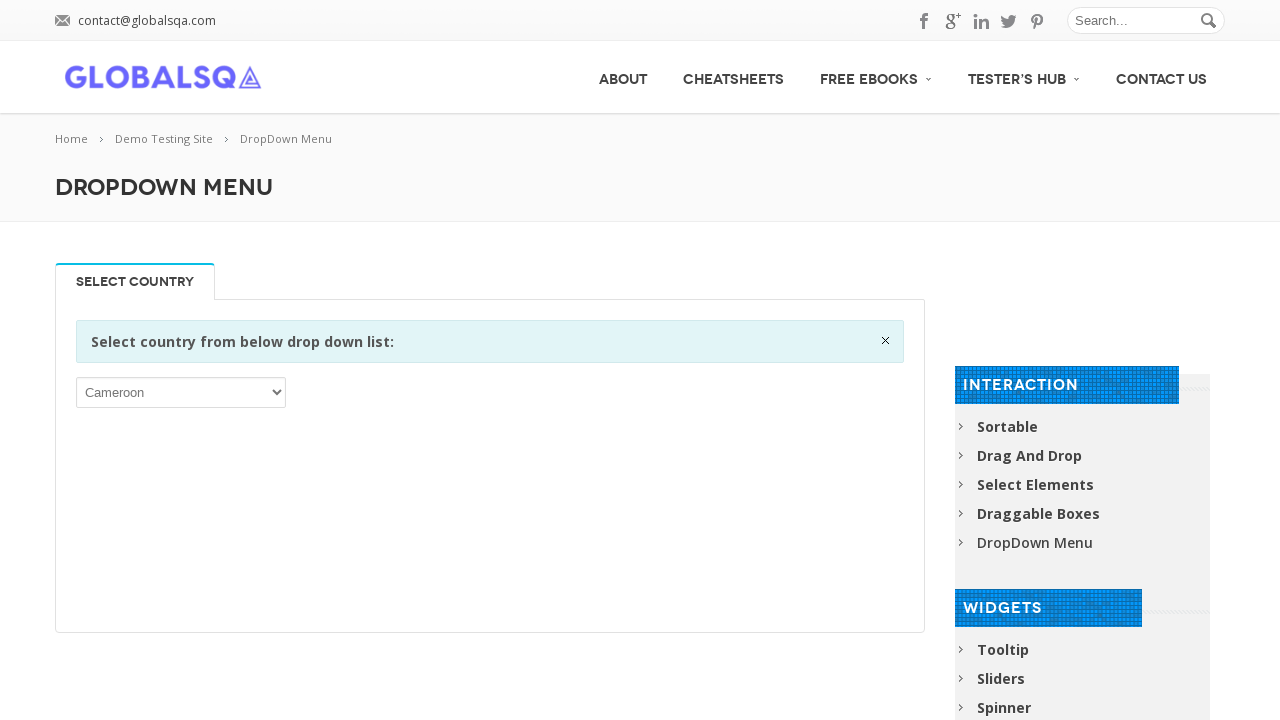

Selected option 40: 'Cape Verde' from dropdown on select >> nth=0
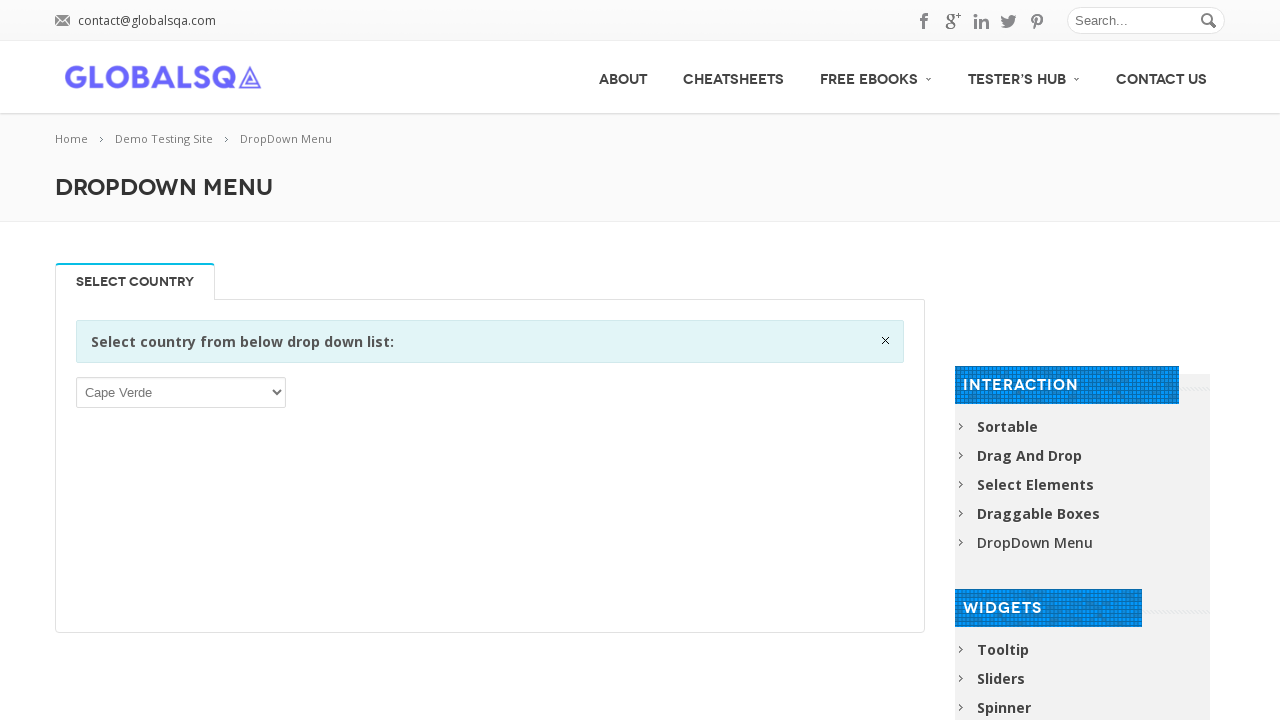

Selected option 42: 'Central African Republic' from dropdown on select >> nth=0
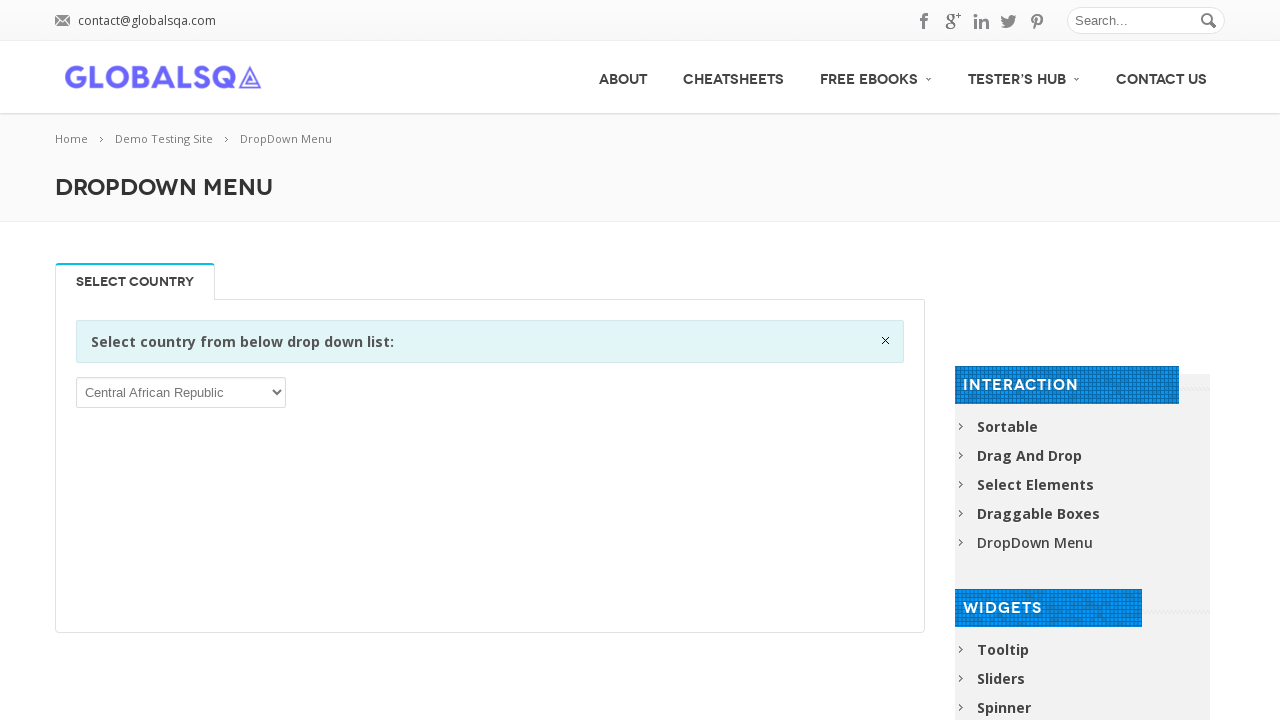

Selected option 44: 'Chile' from dropdown on select >> nth=0
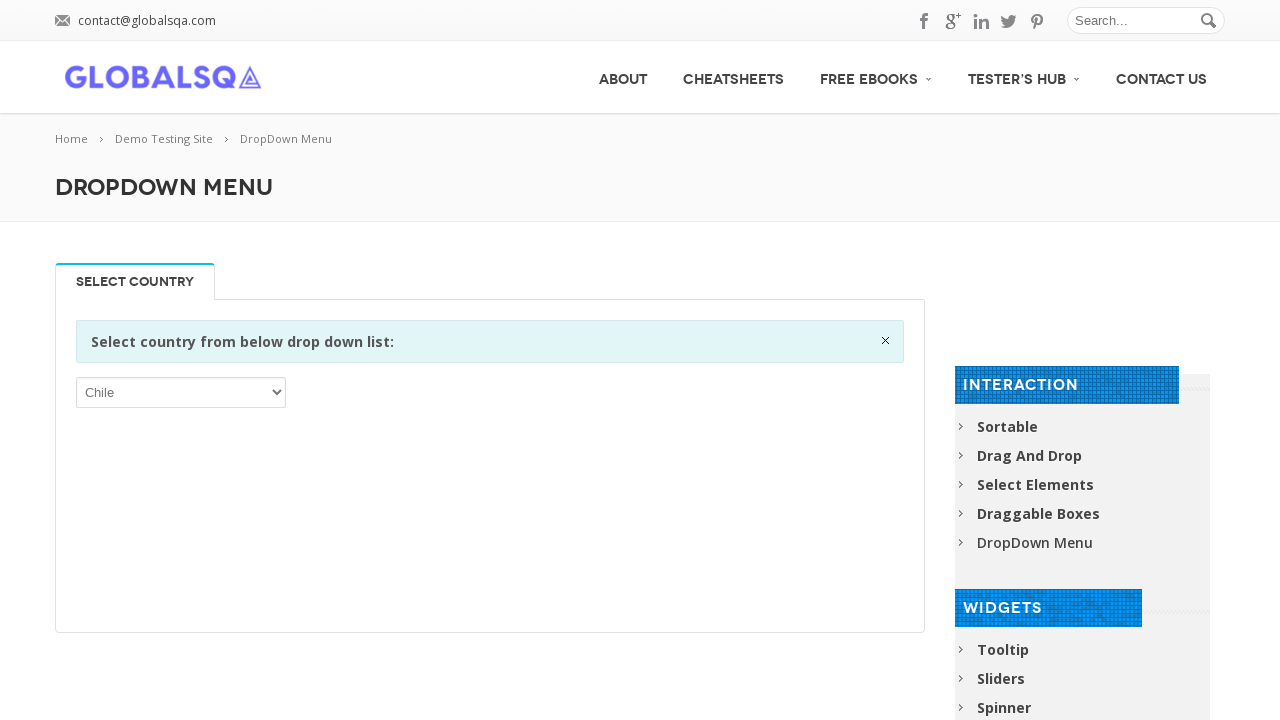

Selected option 46: 'Christmas Island' from dropdown on select >> nth=0
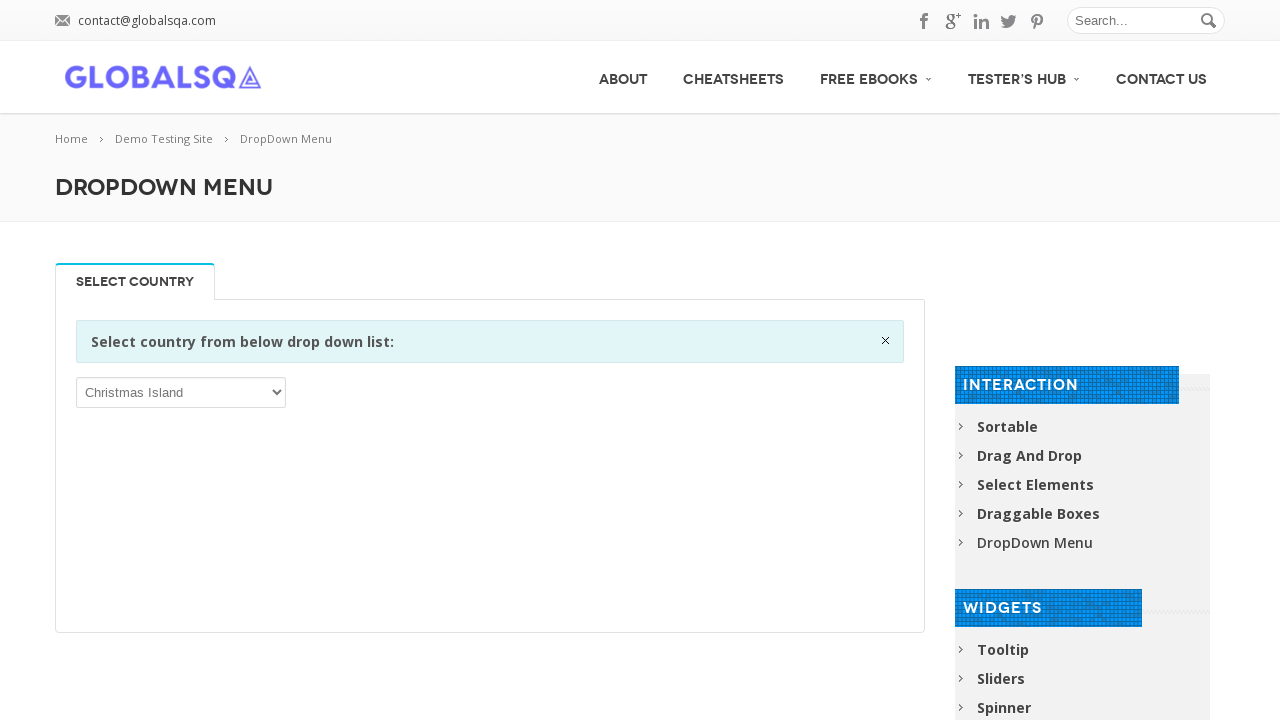

Selected option 48: 'Colombia' from dropdown on select >> nth=0
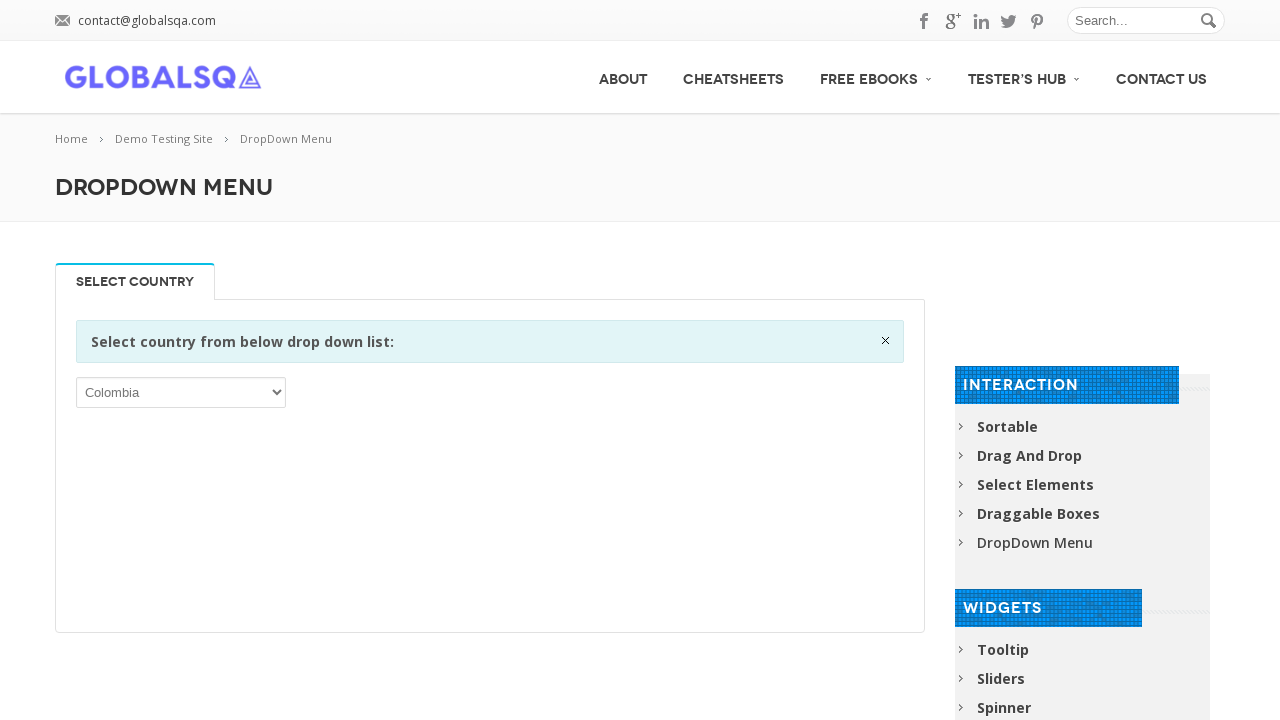

Selected option 50: 'Congo' from dropdown on select >> nth=0
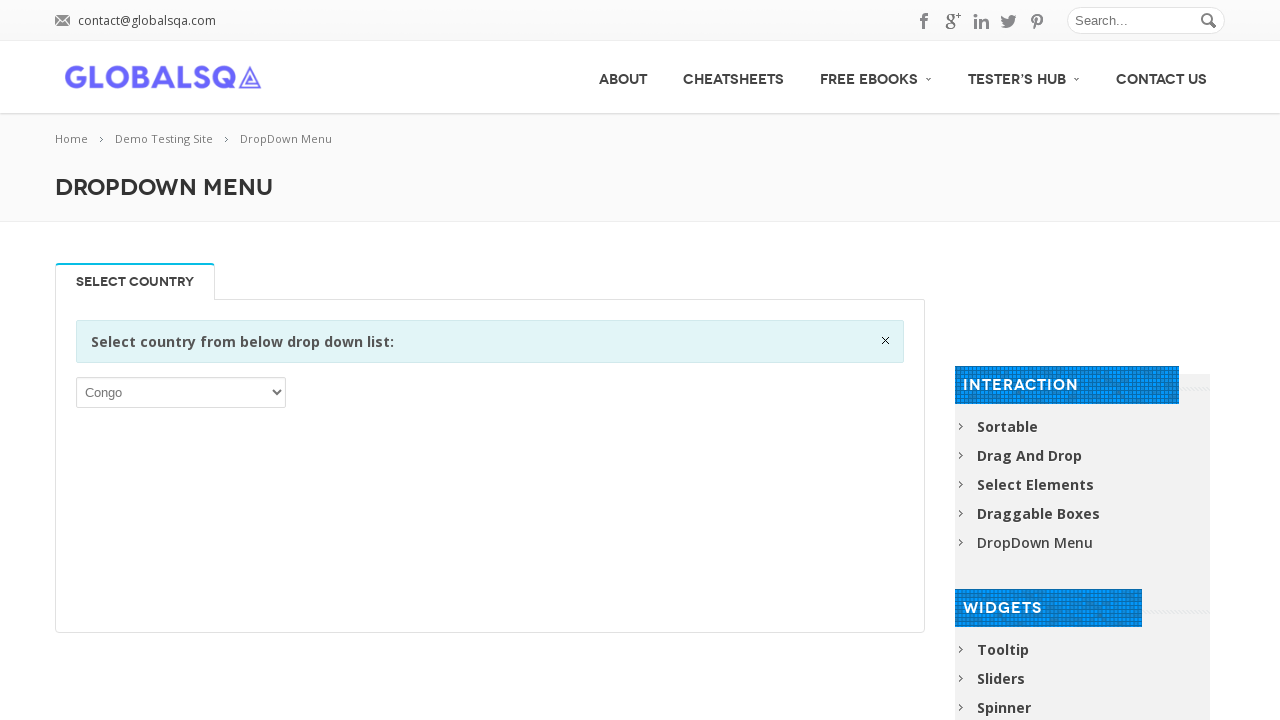

Selected option 52: 'Cook Islands' from dropdown on select >> nth=0
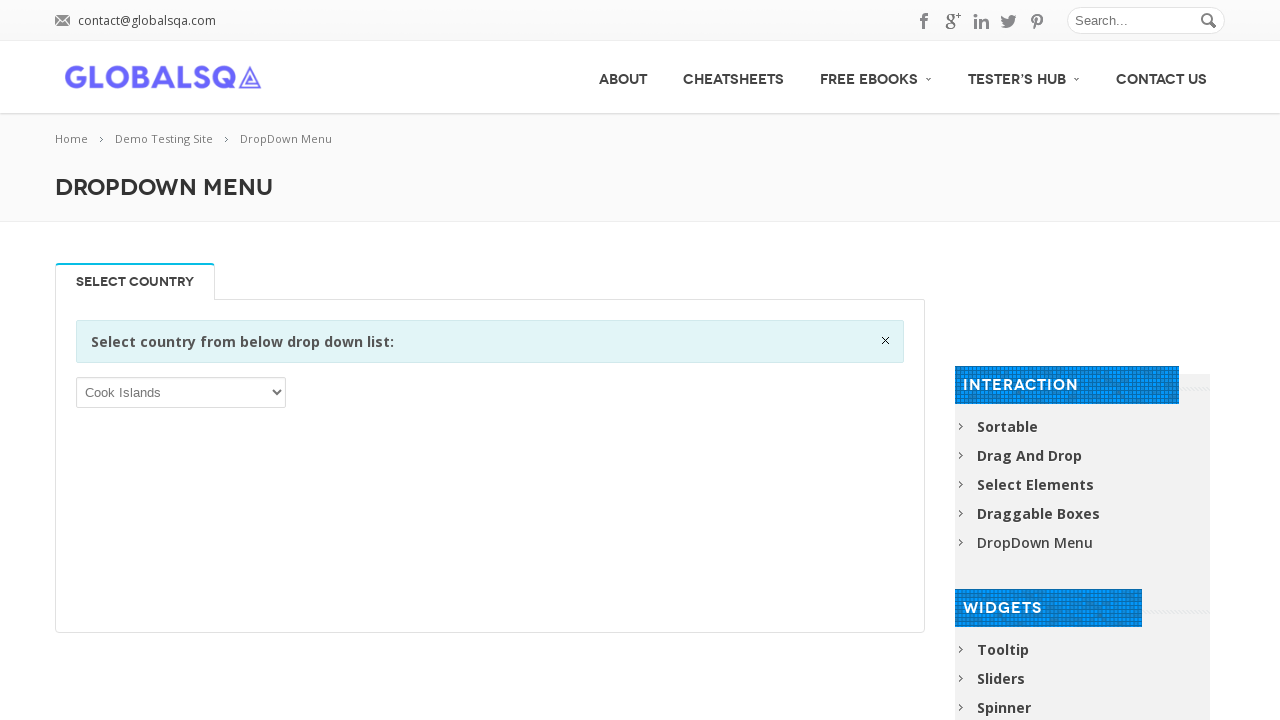

Selected option 54: 'Côte d’Ivoire' from dropdown on select >> nth=0
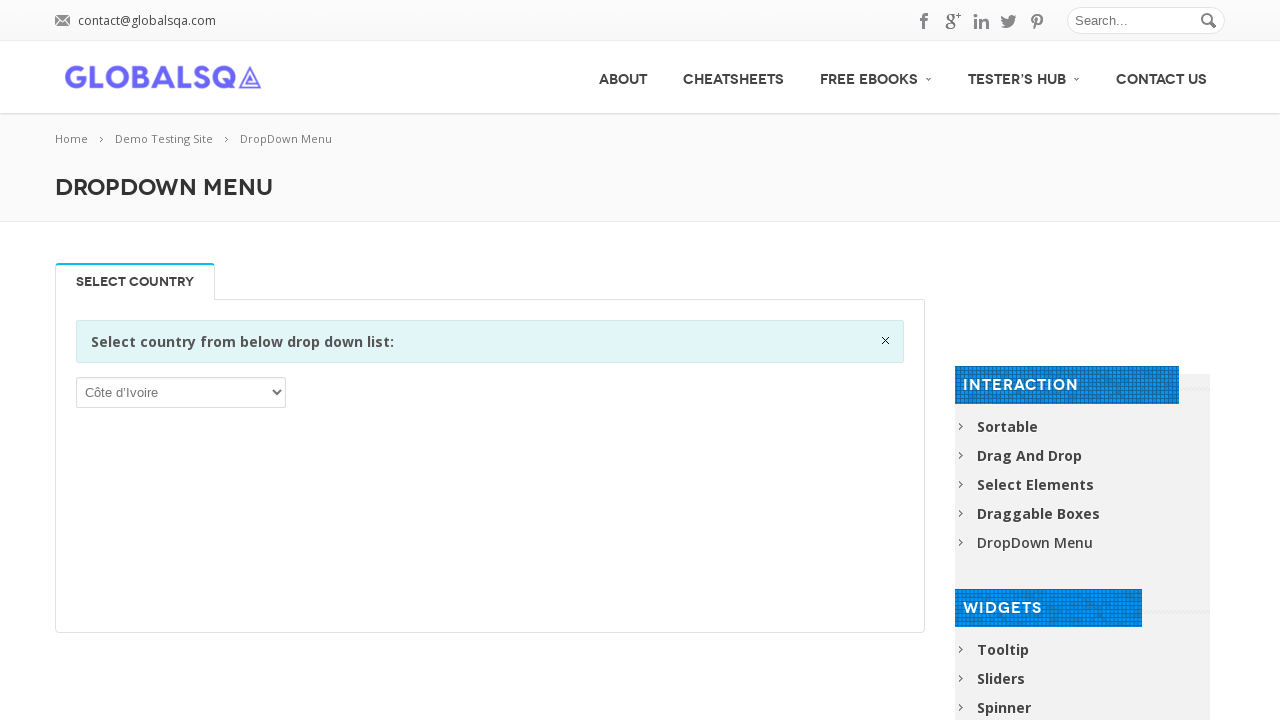

Selected option 56: 'Cuba' from dropdown on select >> nth=0
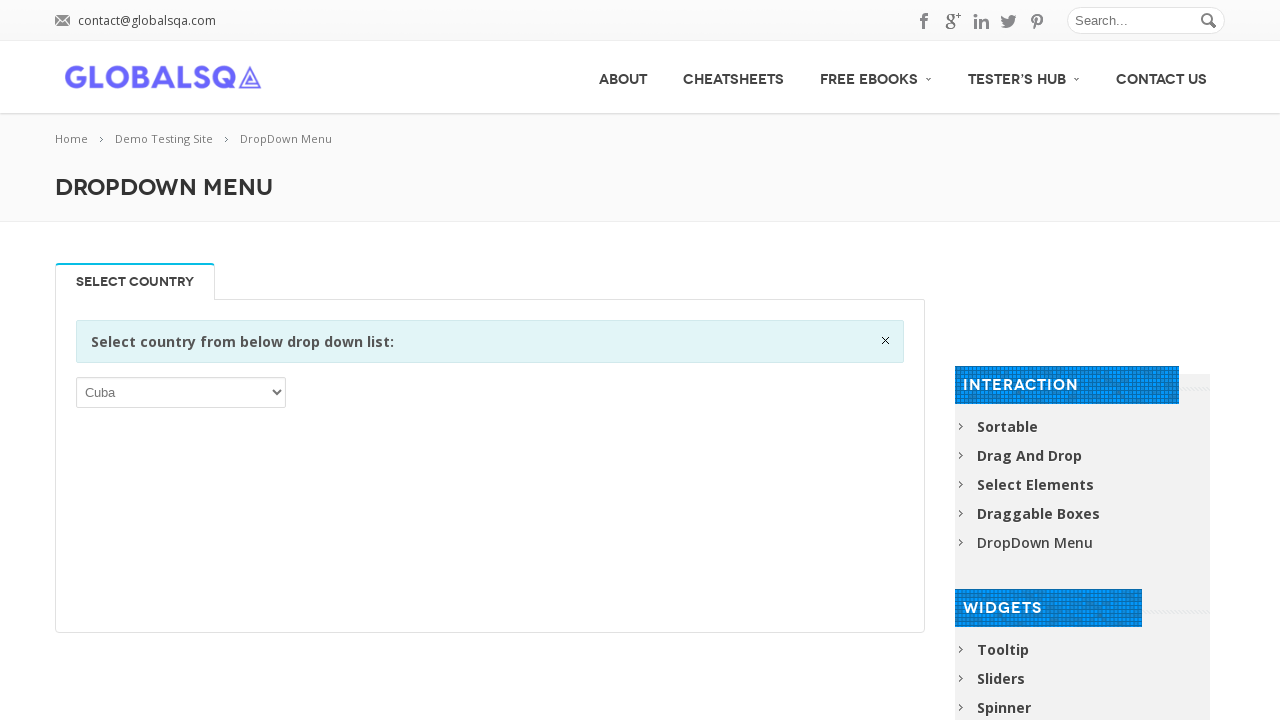

Selected option 58: 'Cyprus' from dropdown on select >> nth=0
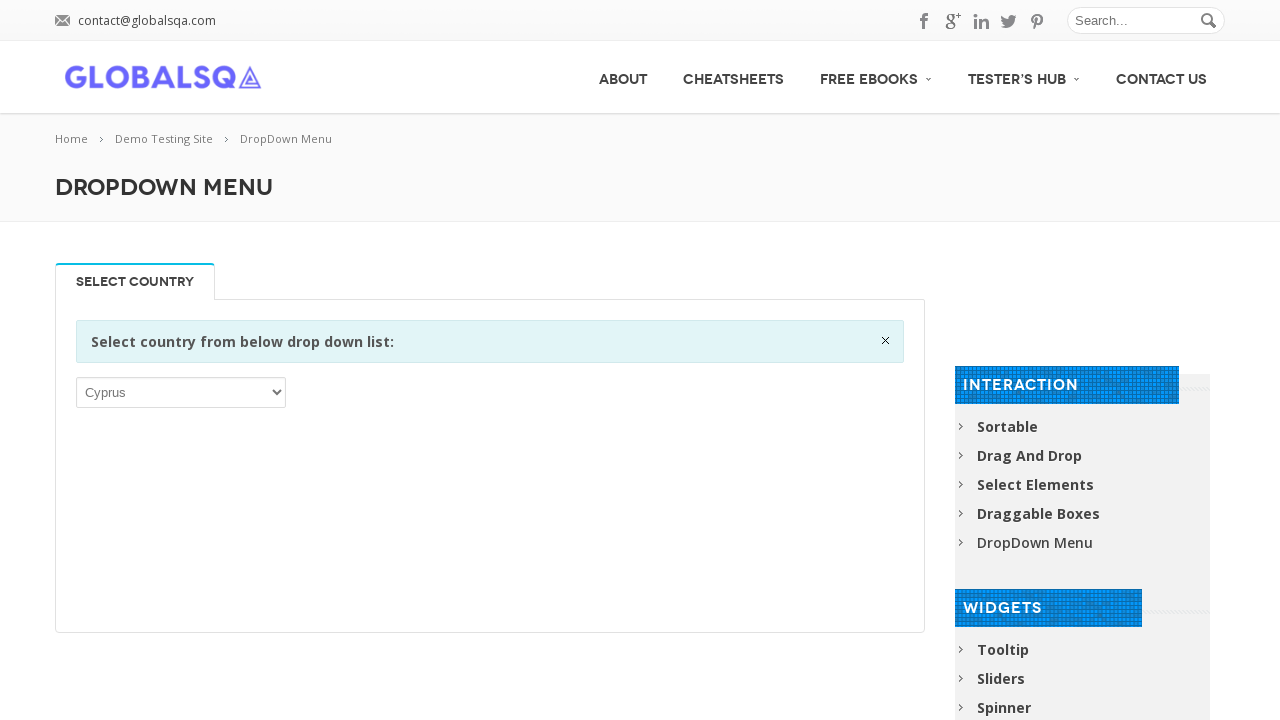

Selected option 60: 'Denmark' from dropdown on select >> nth=0
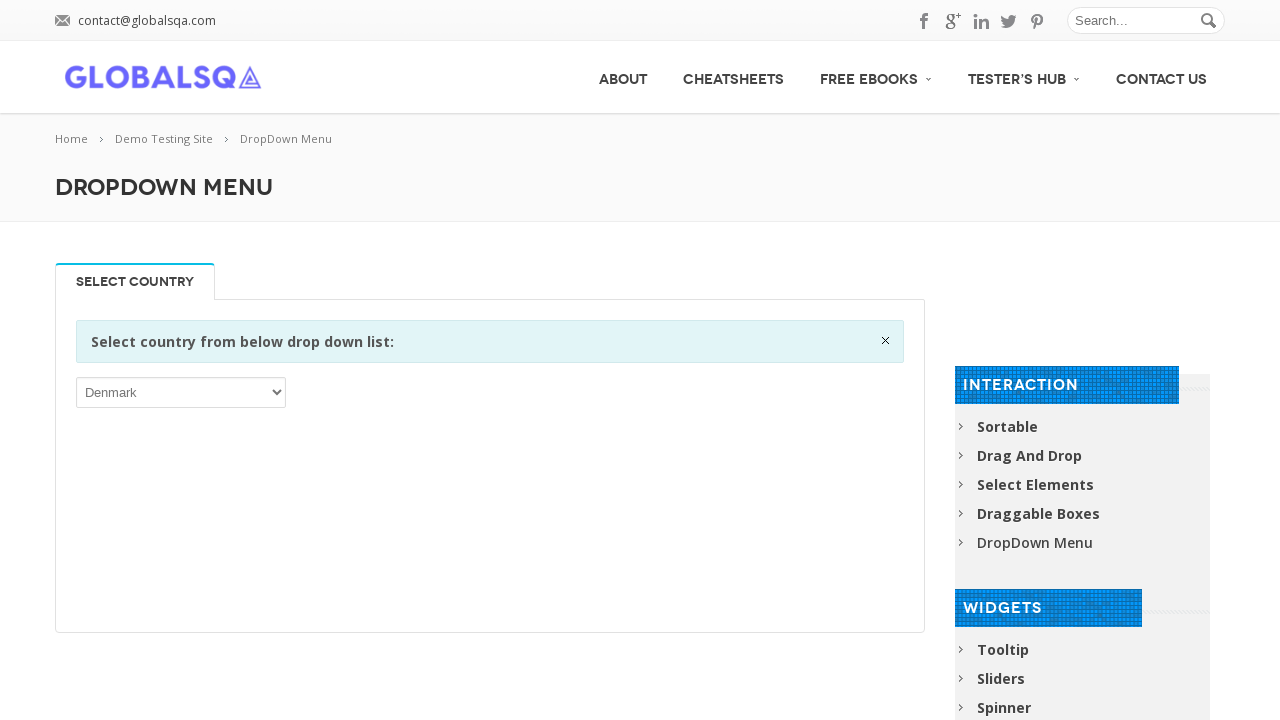

Selected option 62: 'Dominica' from dropdown on select >> nth=0
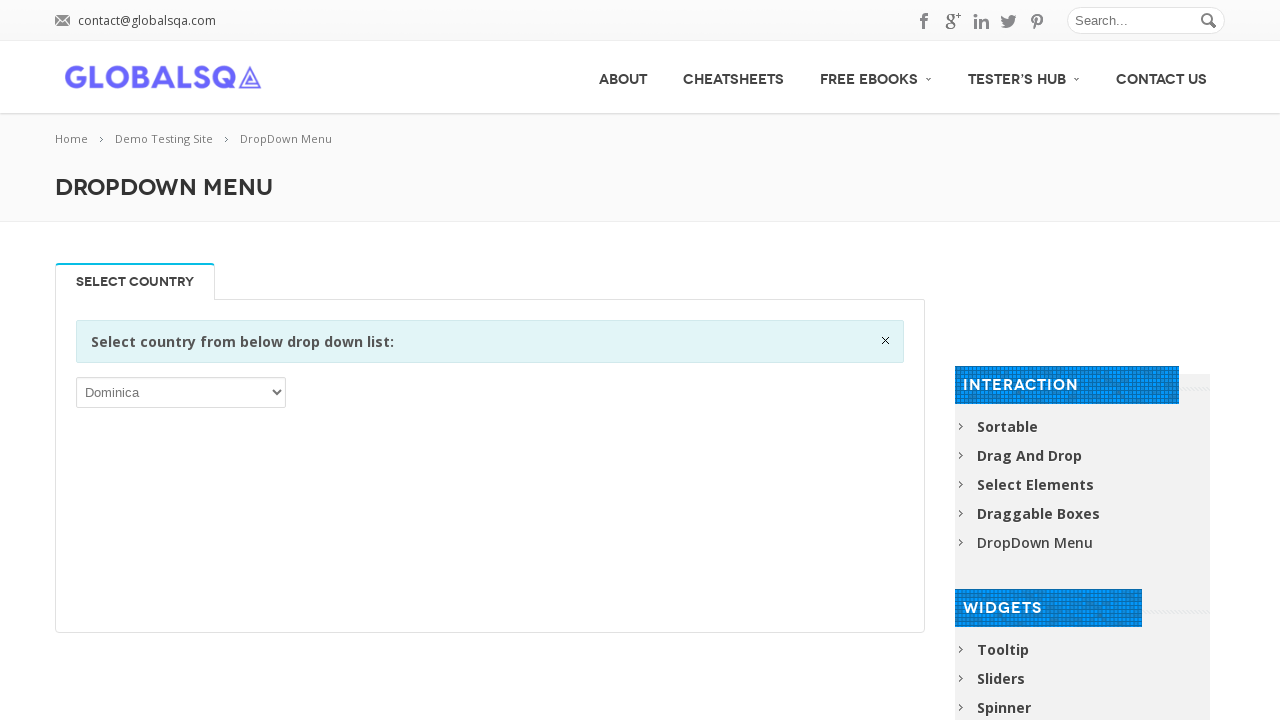

Selected option 64: 'Ecuador' from dropdown on select >> nth=0
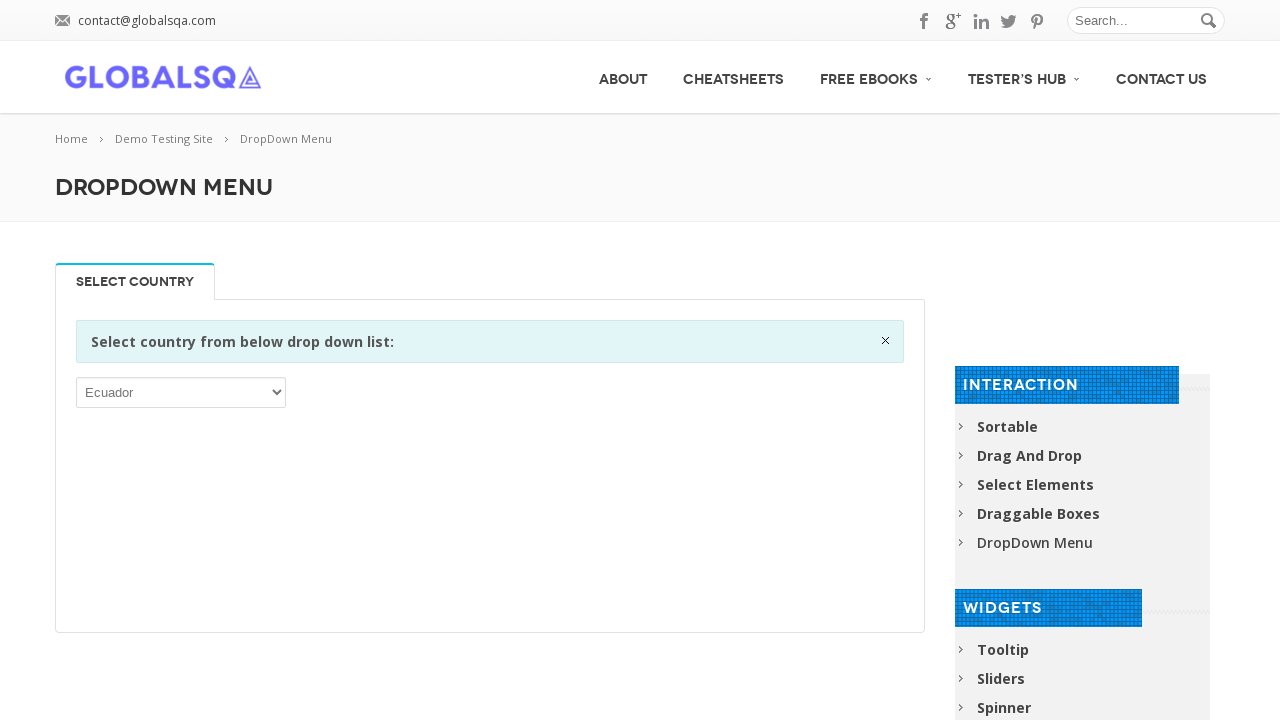

Selected option 66: 'El Salvador' from dropdown on select >> nth=0
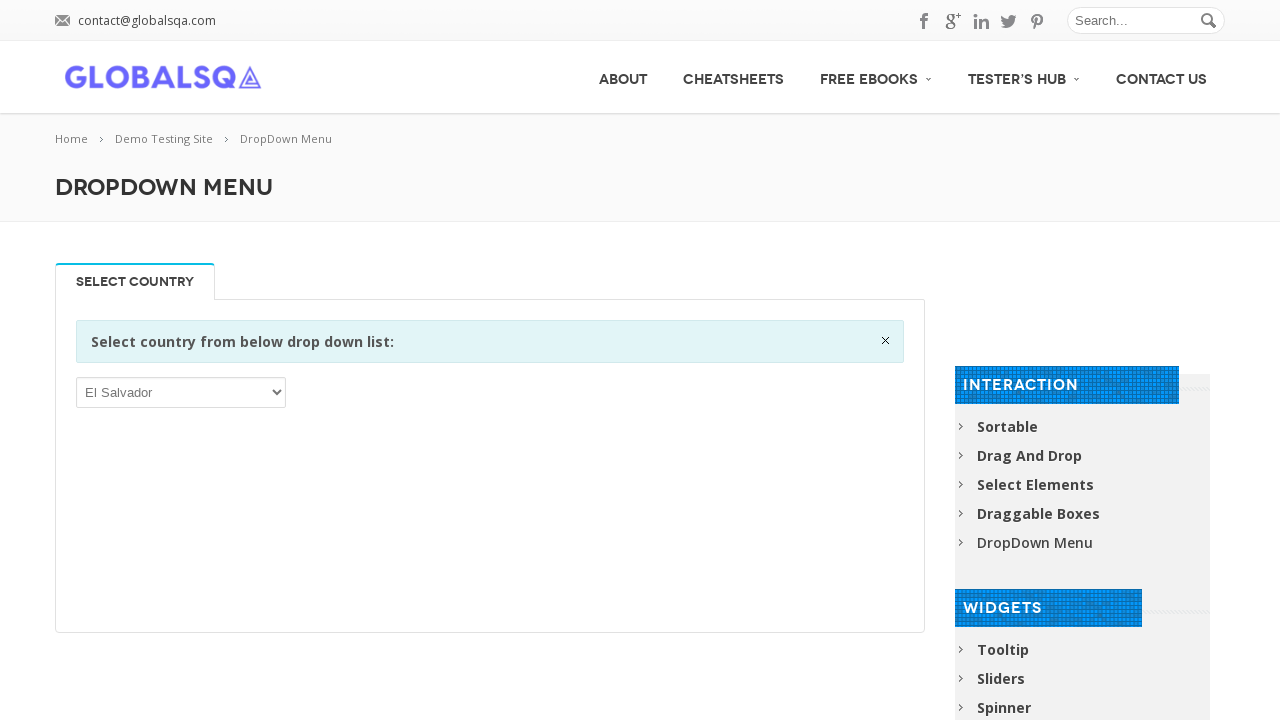

Selected option 68: 'Eritrea' from dropdown on select >> nth=0
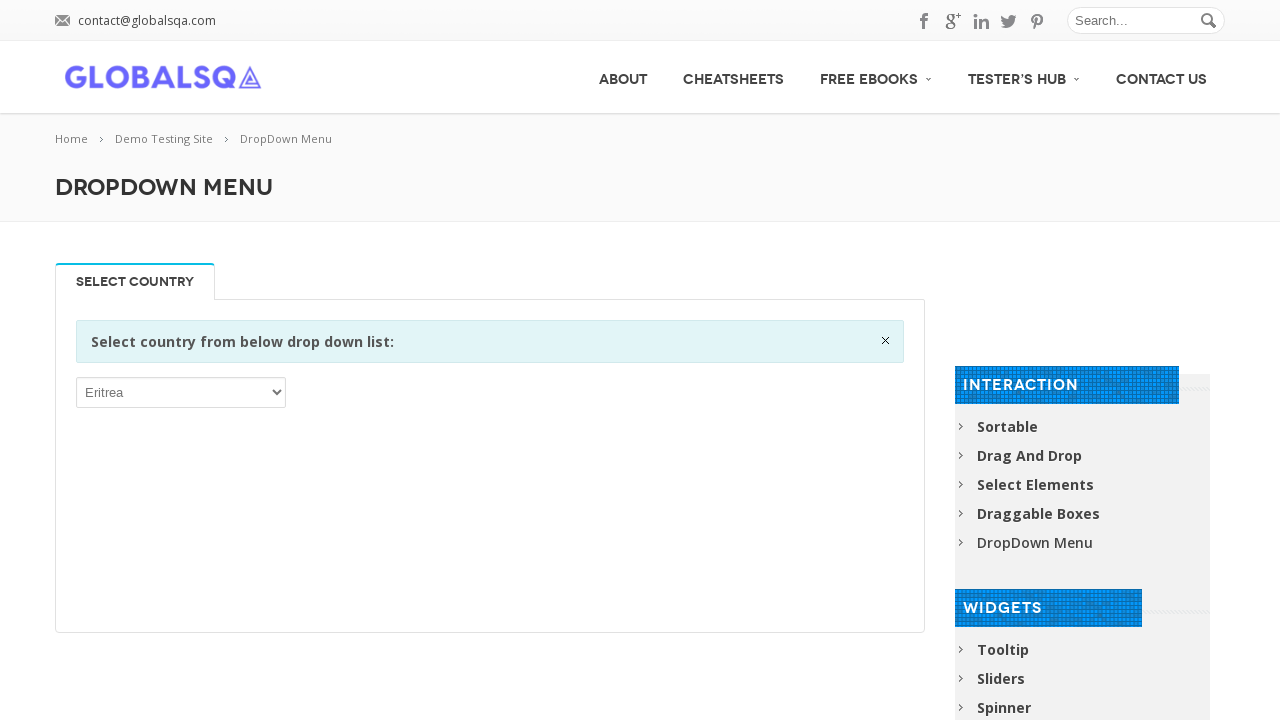

Selected option 70: 'Ethiopia' from dropdown on select >> nth=0
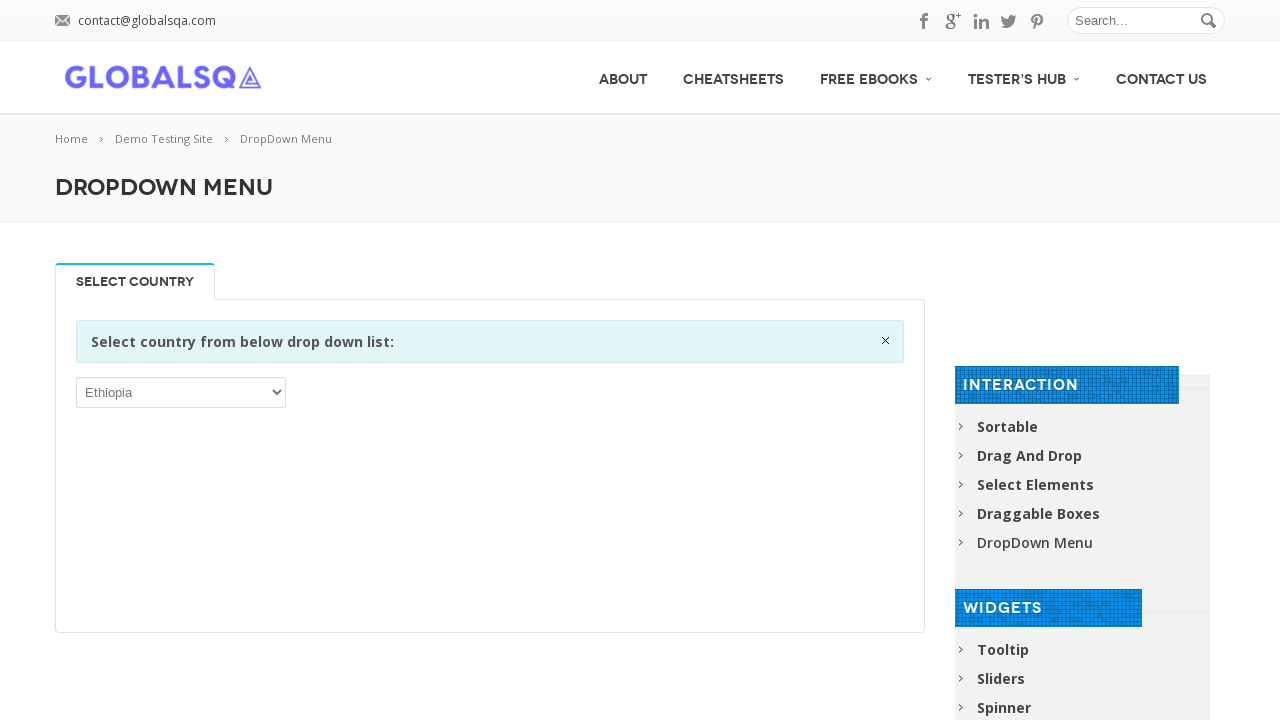

Selected option 72: 'Faroe Islands' from dropdown on select >> nth=0
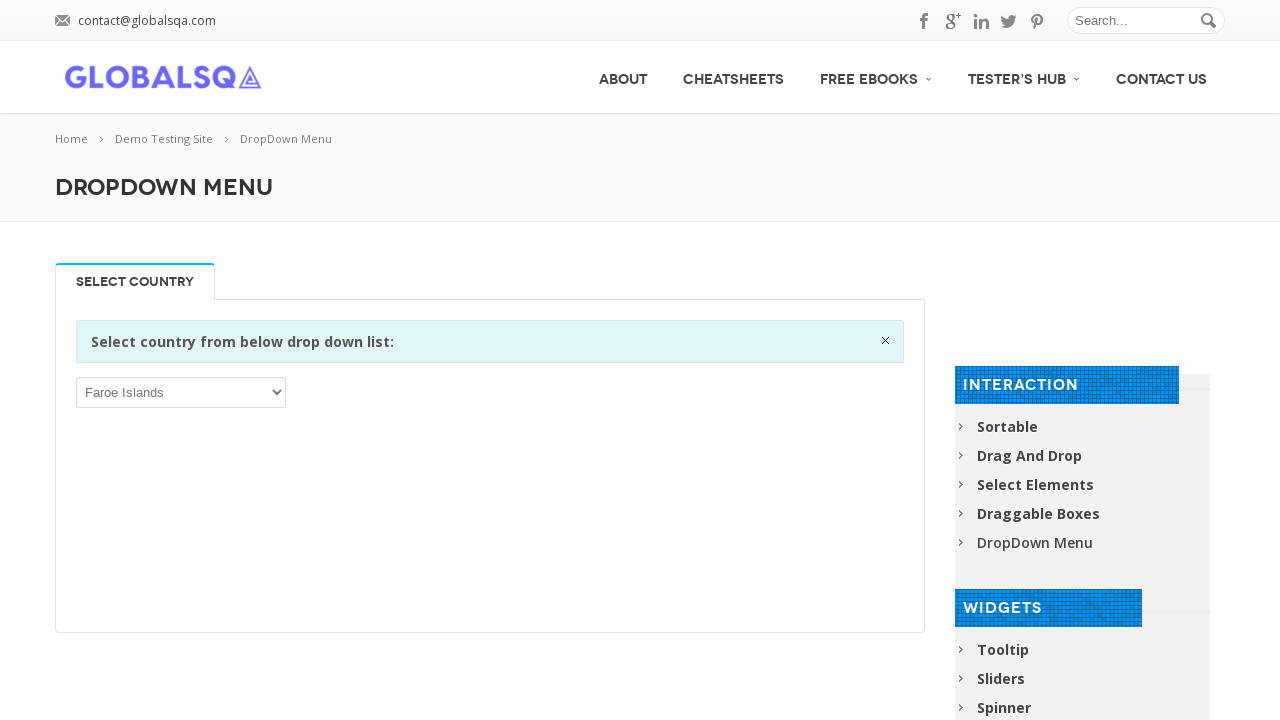

Selected option 74: 'Finland' from dropdown on select >> nth=0
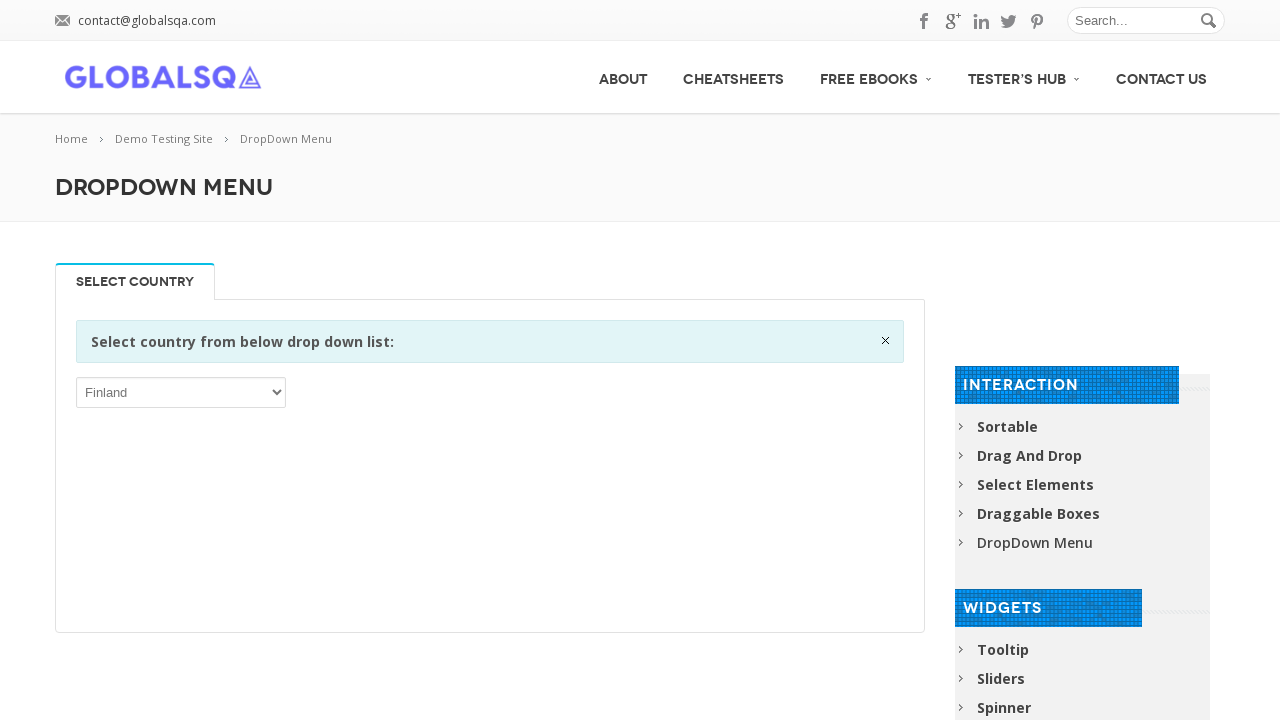

Selected option 76: 'French Guiana' from dropdown on select >> nth=0
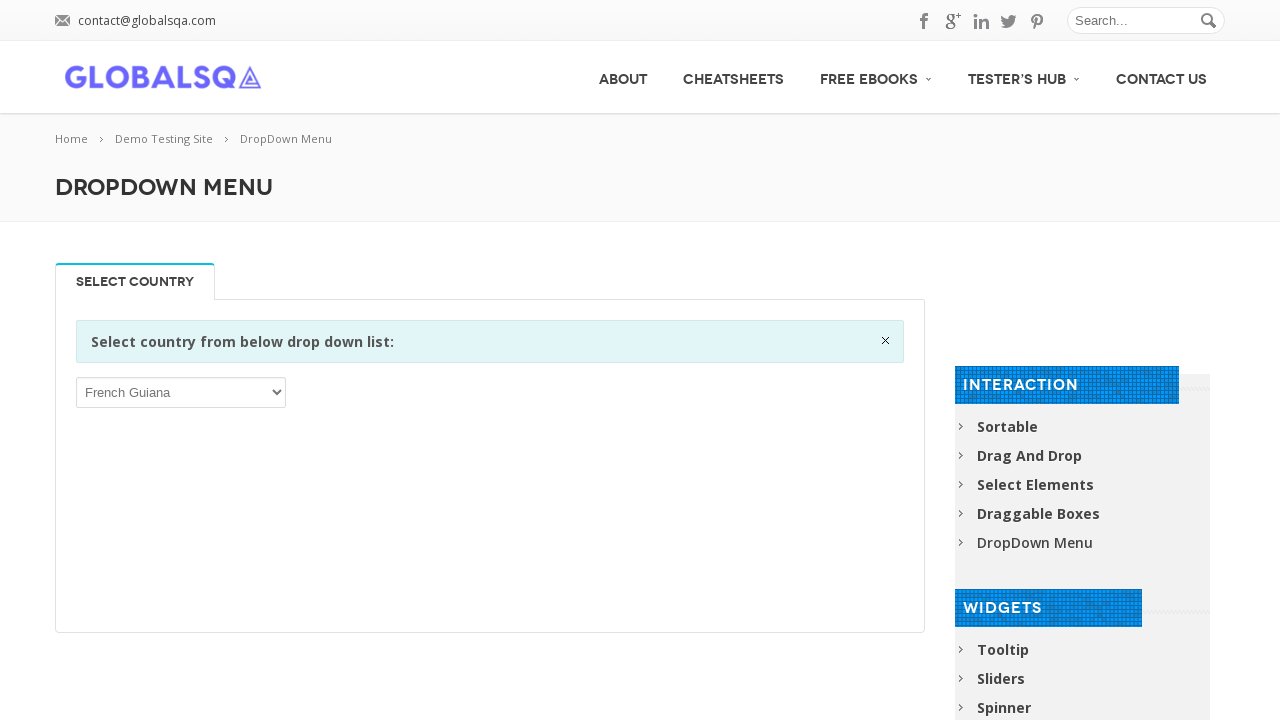

Selected option 78: 'French Southern Territories' from dropdown on select >> nth=0
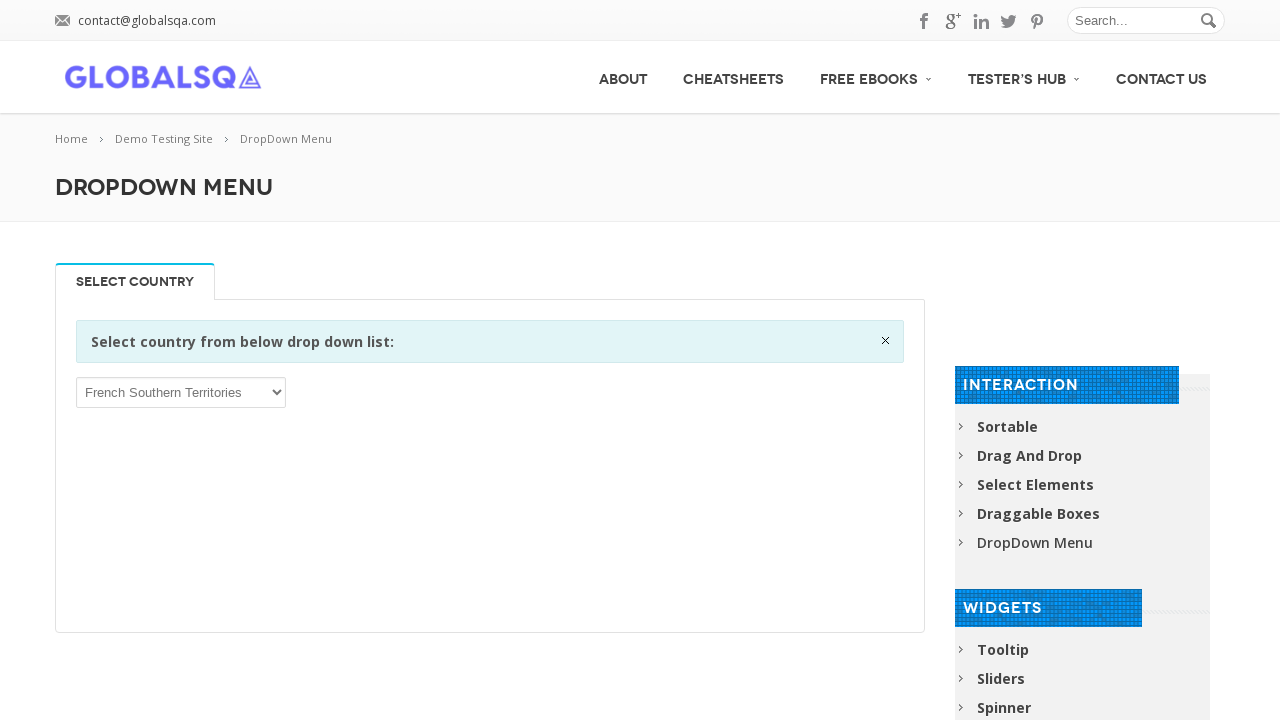

Selected option 80: 'Gambia' from dropdown on select >> nth=0
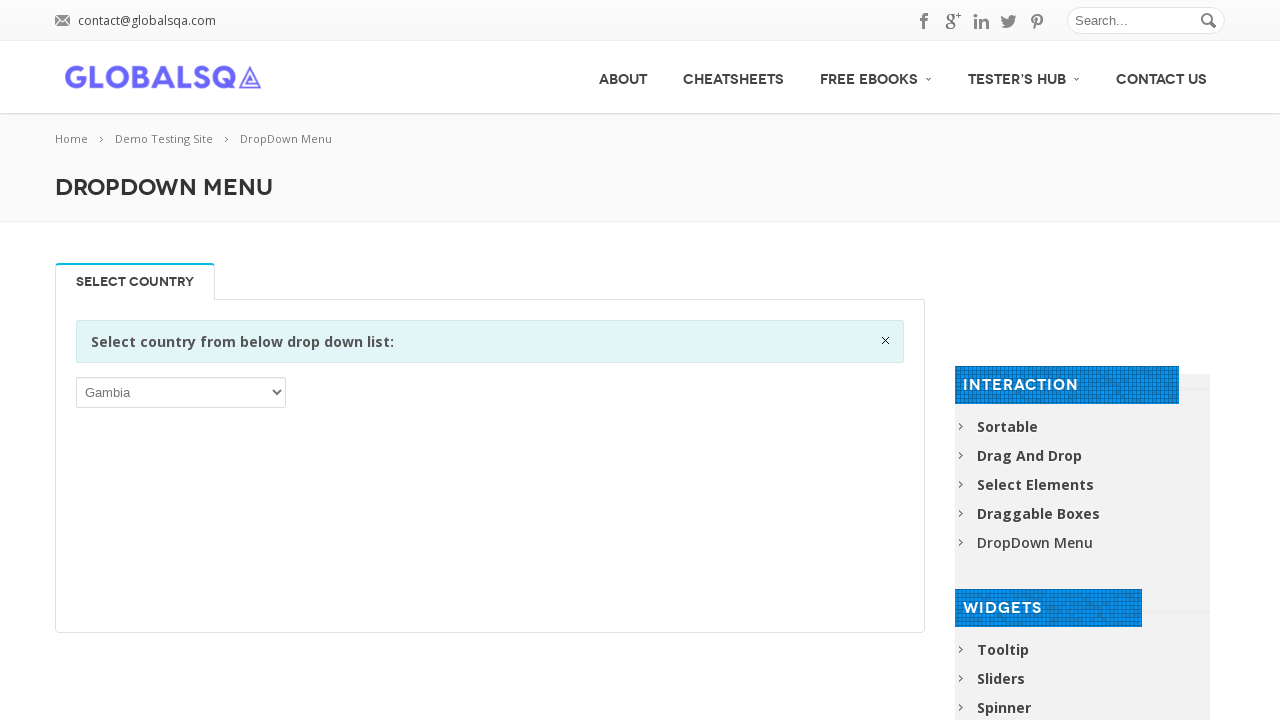

Selected option 82: 'Germany' from dropdown on select >> nth=0
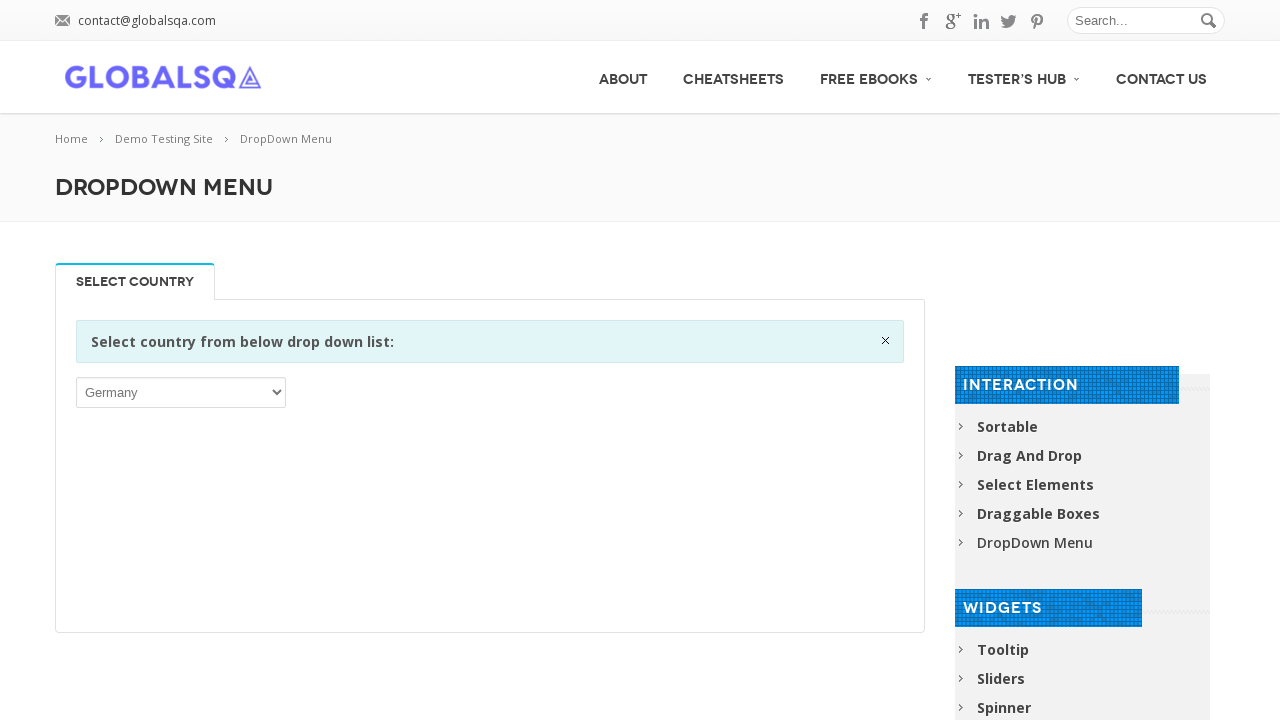

Selected option 84: 'Gibraltar' from dropdown on select >> nth=0
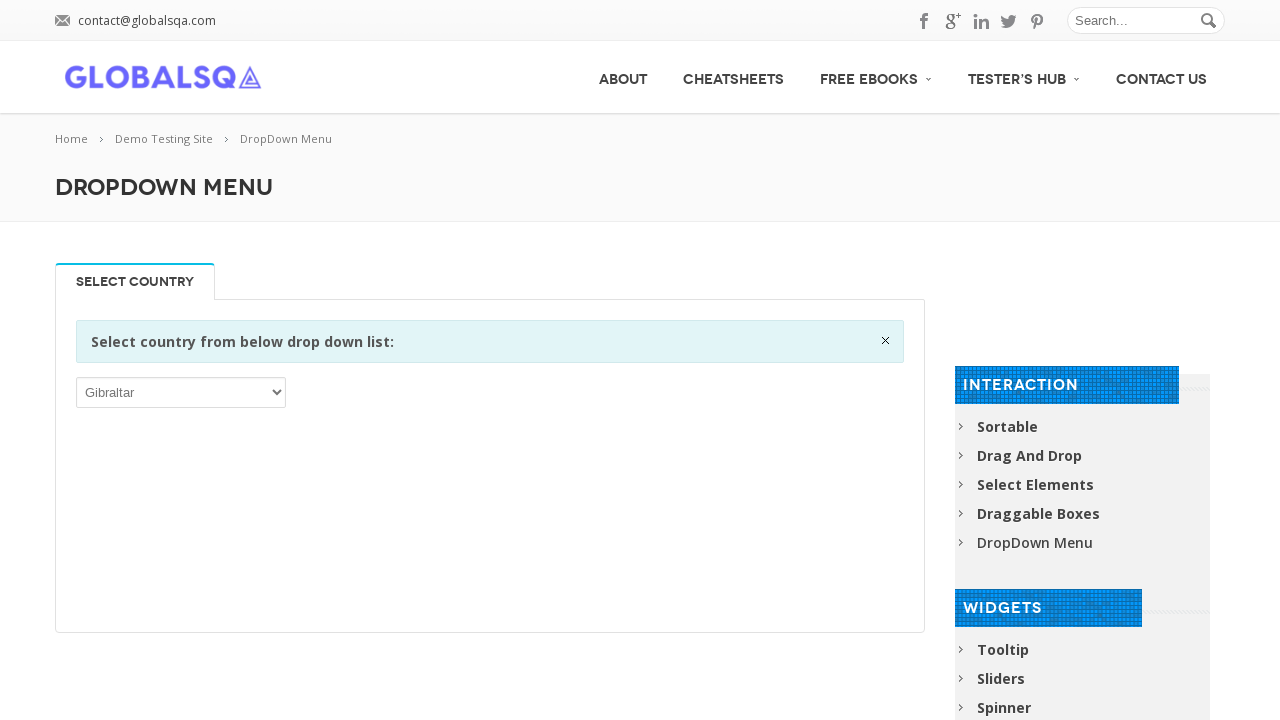

Selected option 86: 'Greenland' from dropdown on select >> nth=0
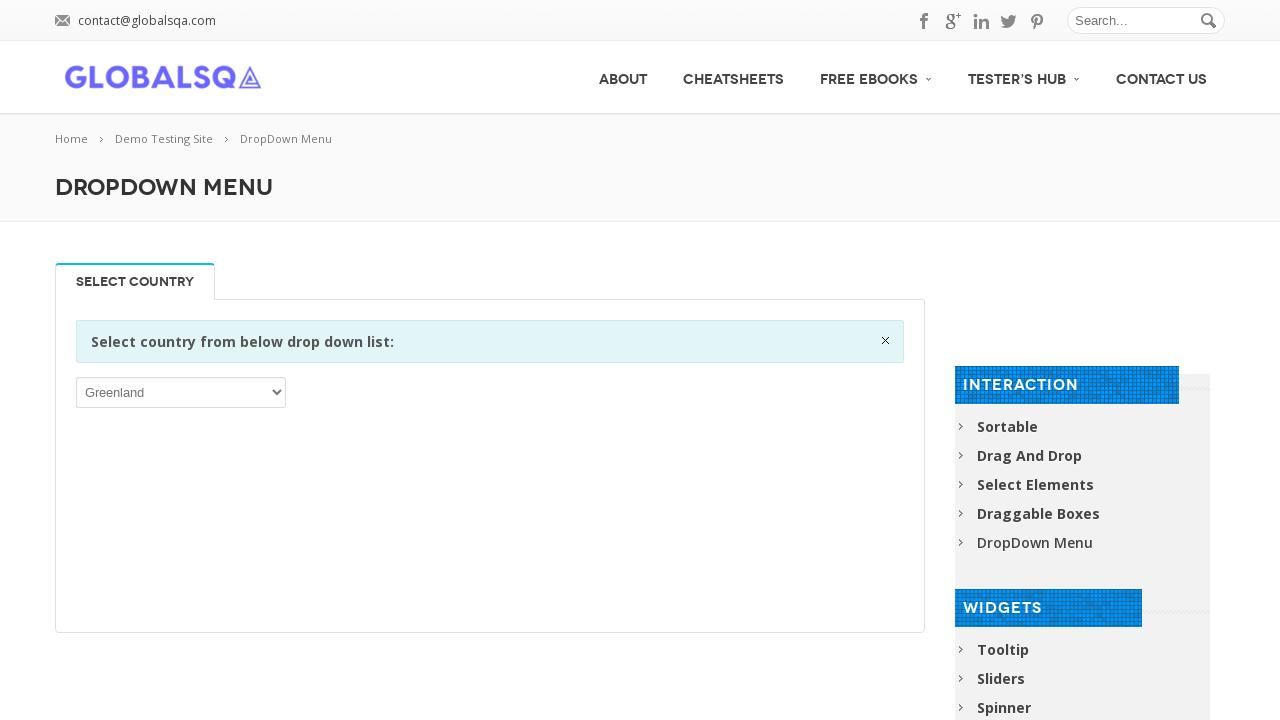

Selected option 88: 'Guadeloupe' from dropdown on select >> nth=0
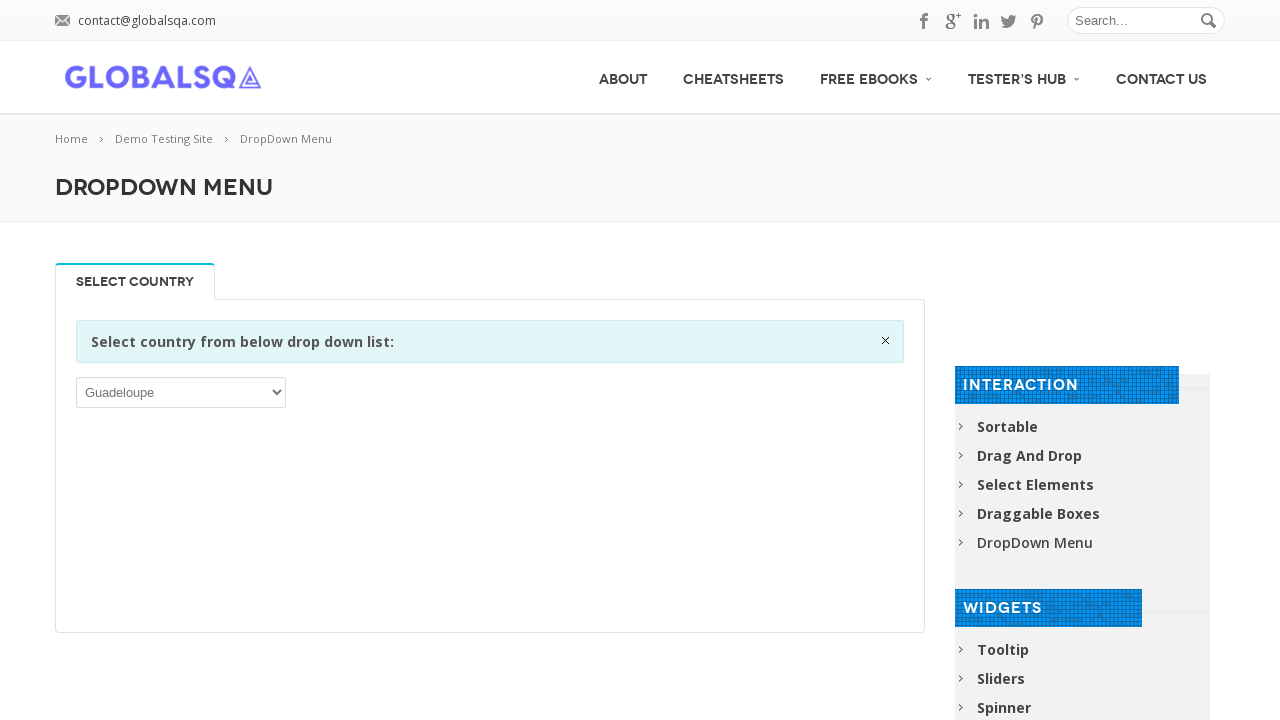

Selected option 90: 'Guatemala' from dropdown on select >> nth=0
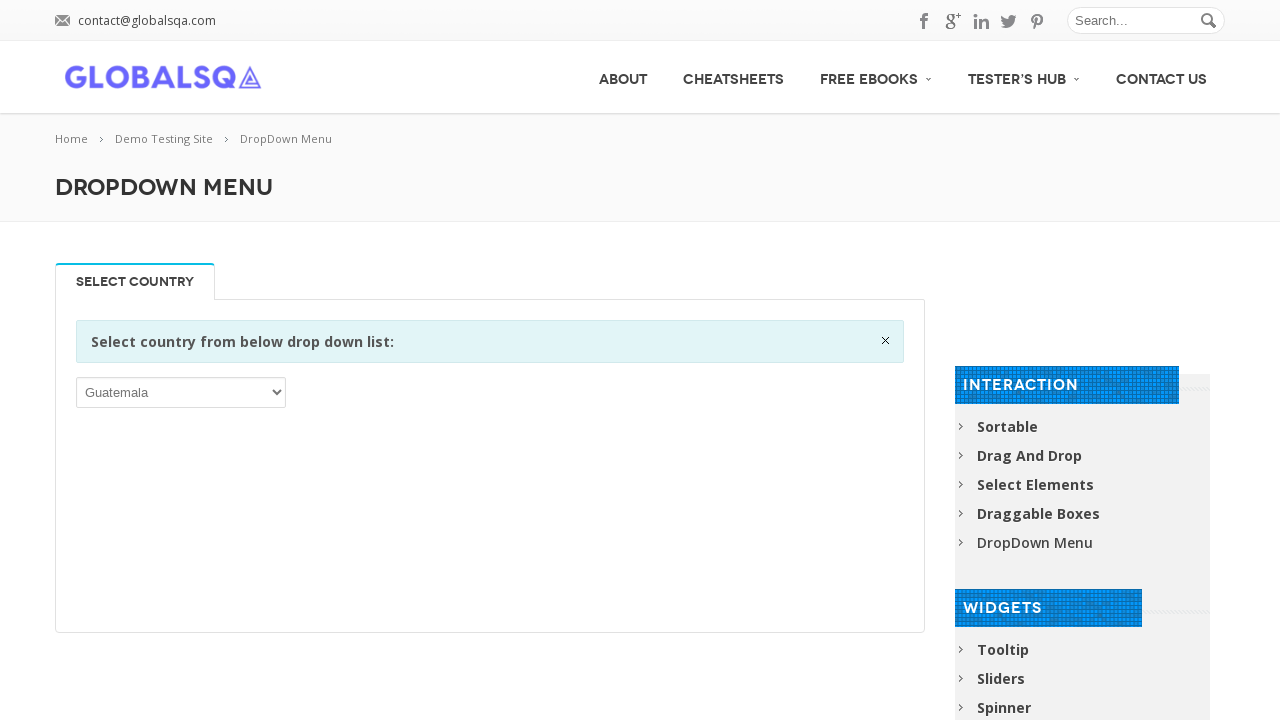

Selected option 92: 'Guinea' from dropdown on select >> nth=0
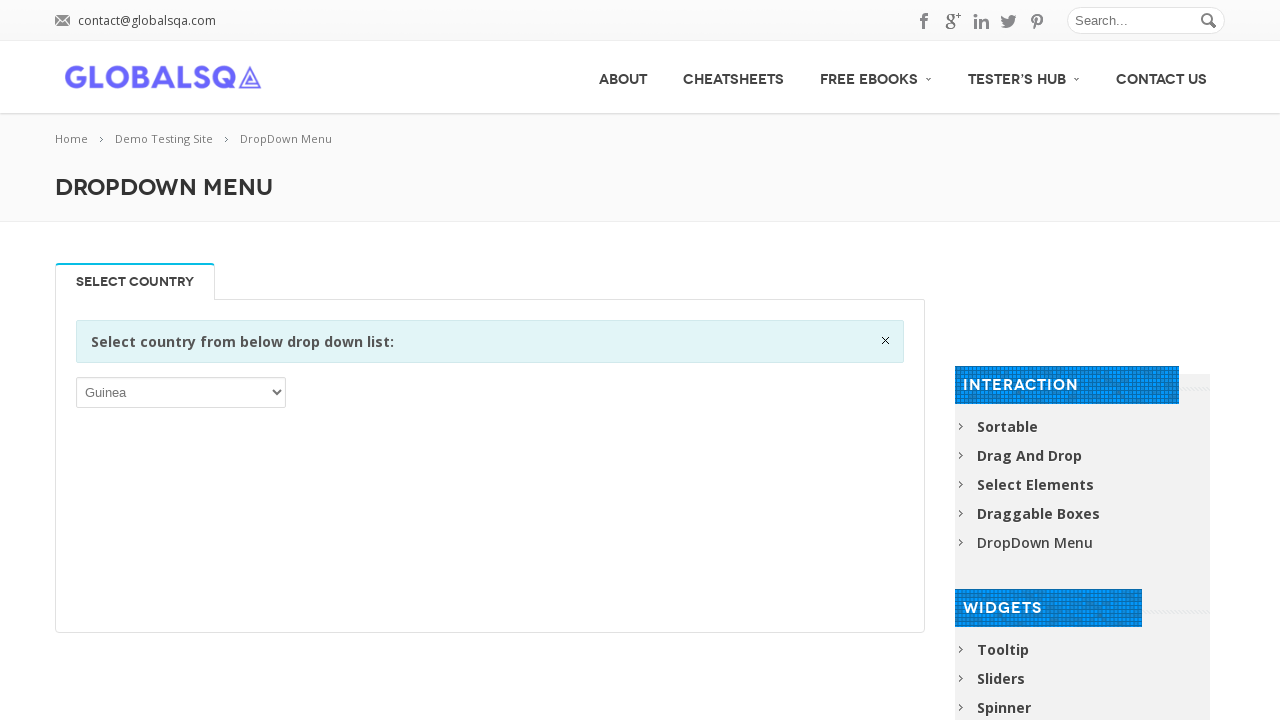

Selected option 94: 'Guyana' from dropdown on select >> nth=0
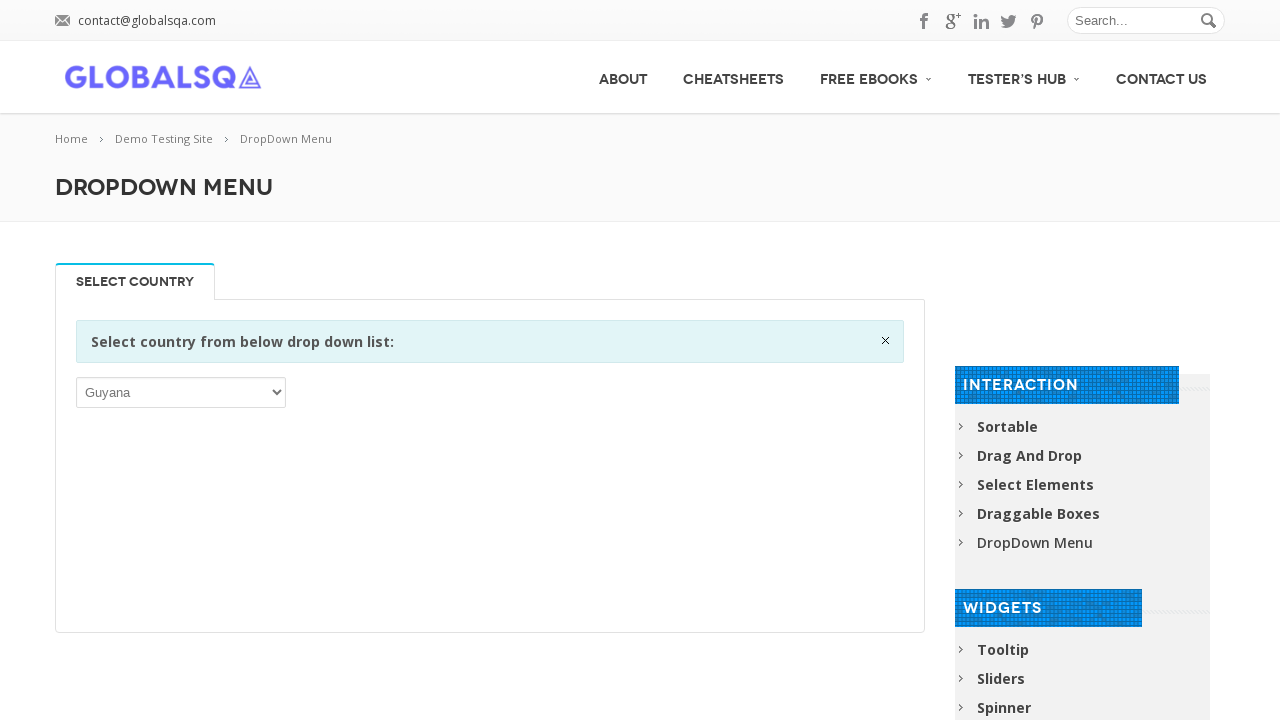

Selected option 96: 'Heard Island and McDonald Islands' from dropdown on select >> nth=0
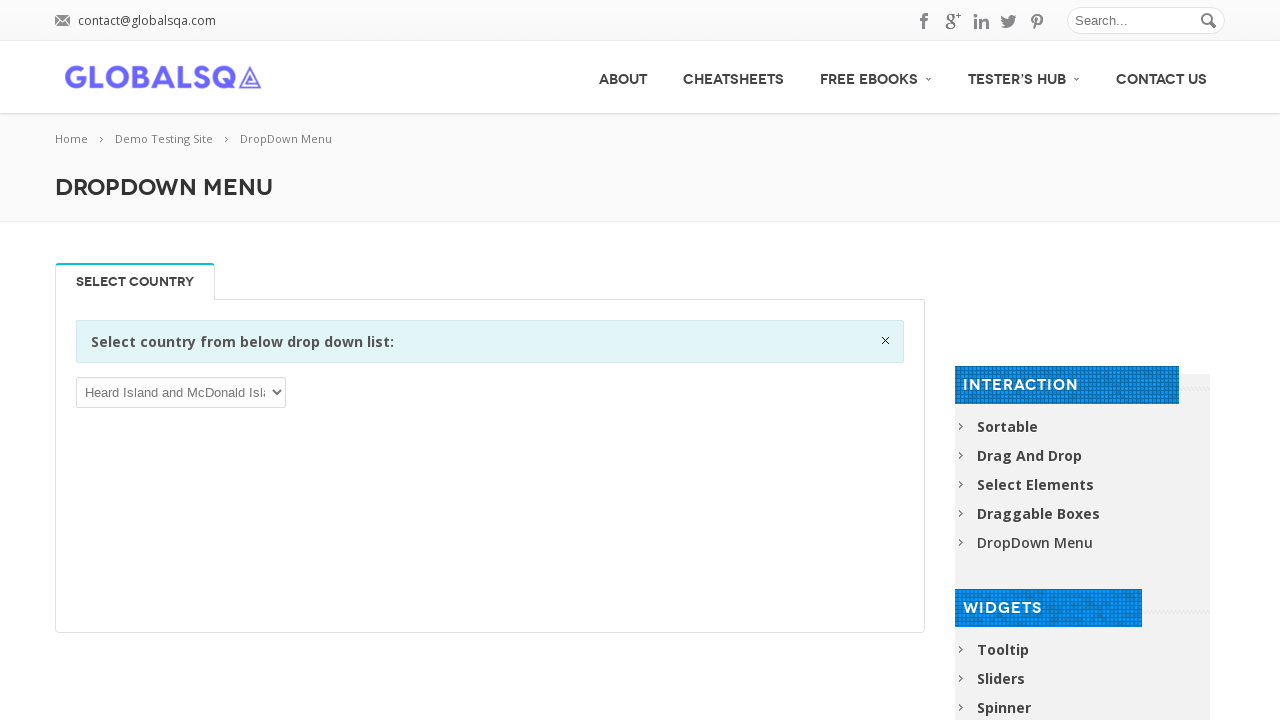

Selected option 98: 'Honduras' from dropdown on select >> nth=0
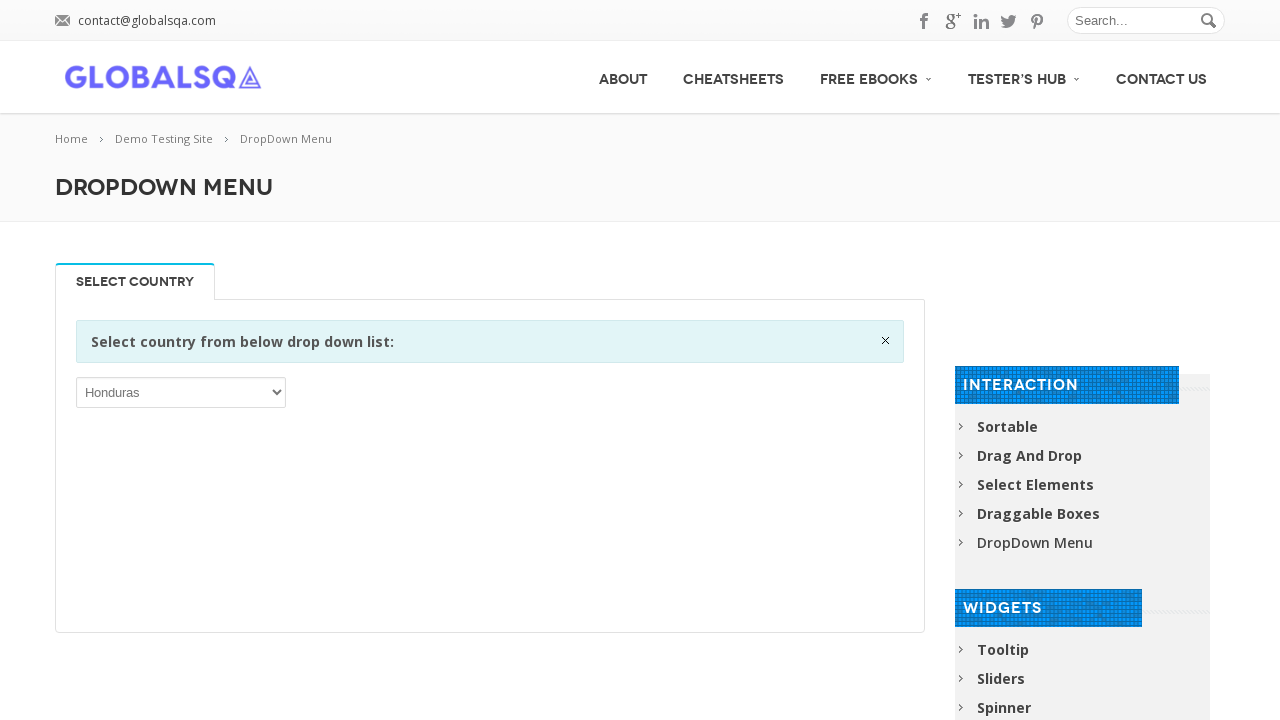

Selected option 100: 'Hungary' from dropdown on select >> nth=0
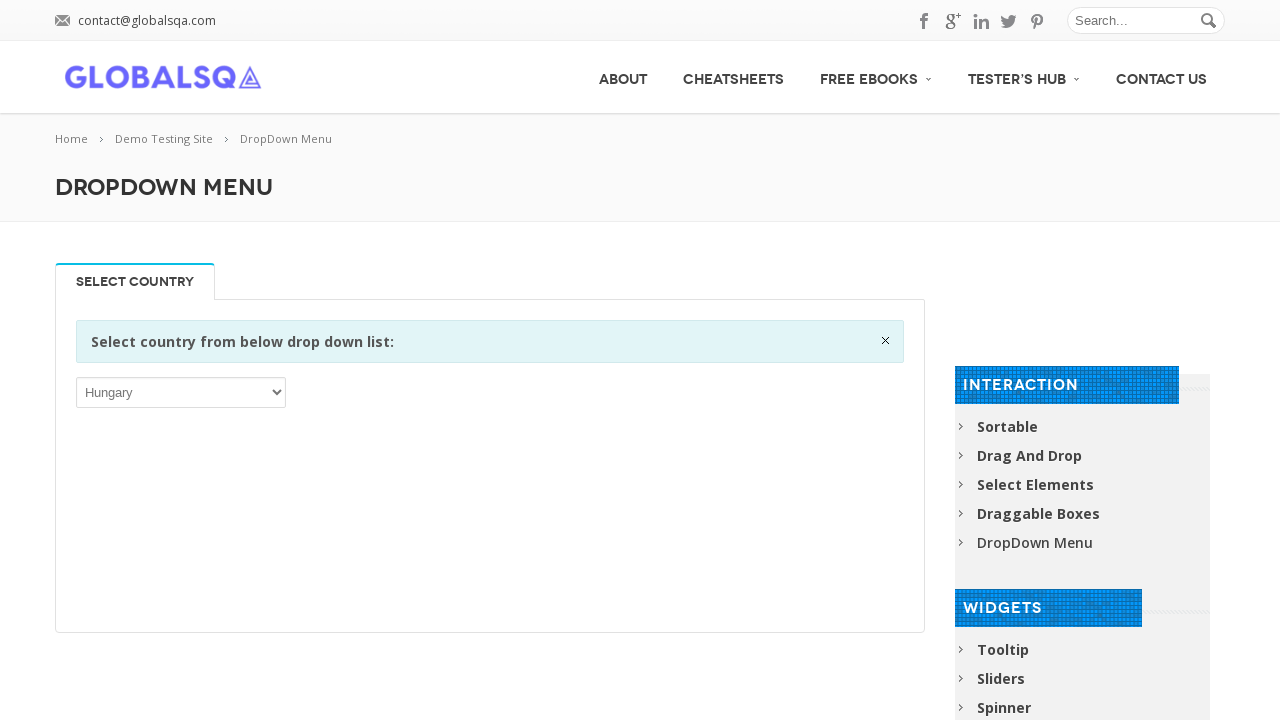

Selected option 102: 'India' from dropdown on select >> nth=0
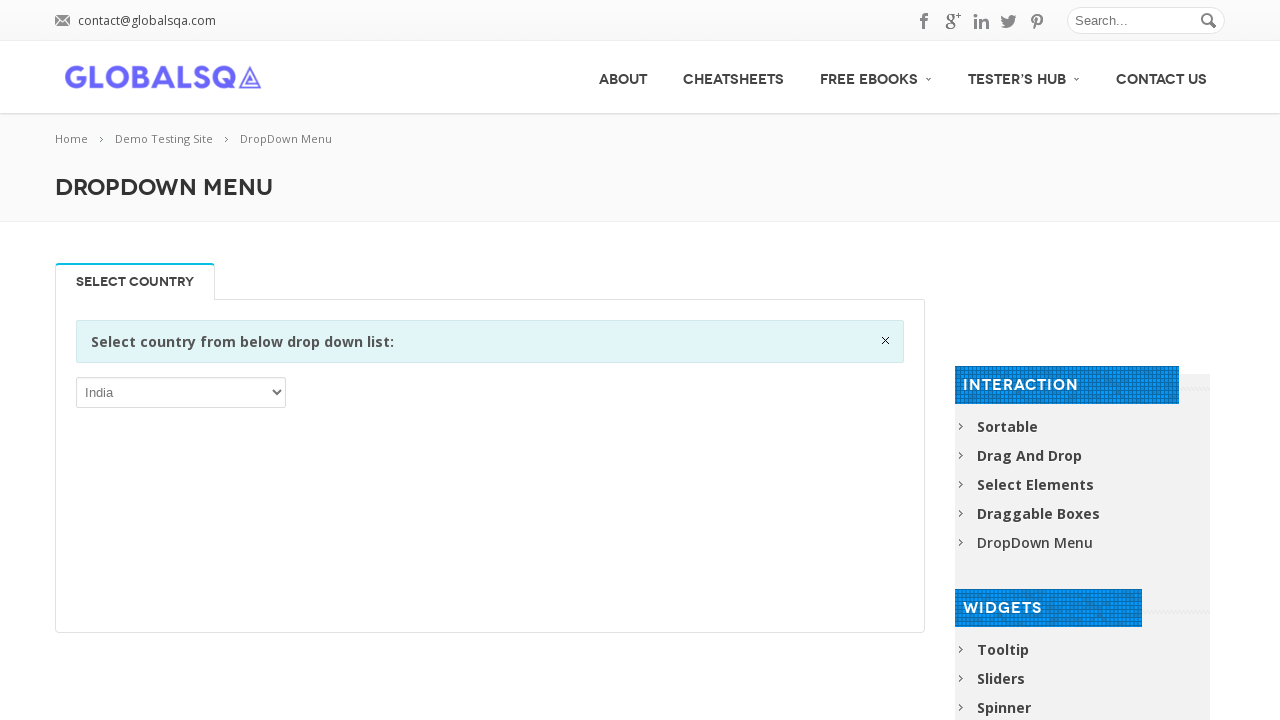

Selected option 104: 'Iran, Islamic Republic of' from dropdown on select >> nth=0
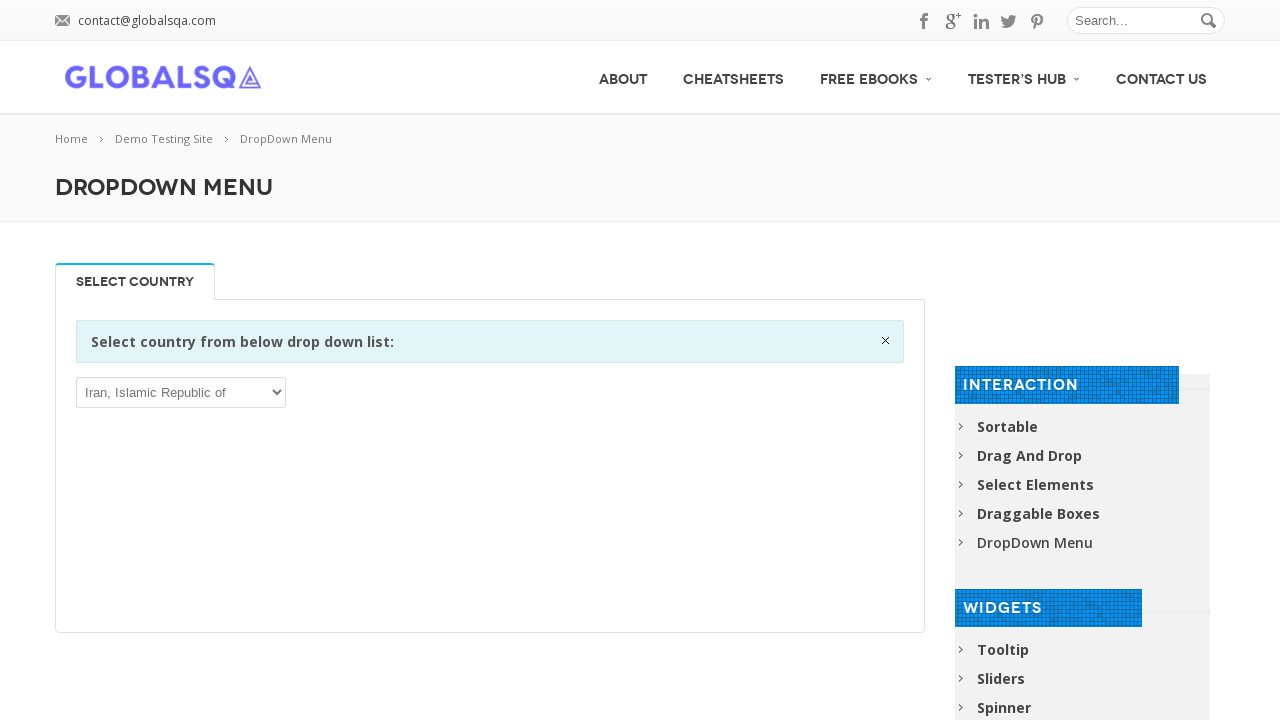

Selected option 106: 'Ireland' from dropdown on select >> nth=0
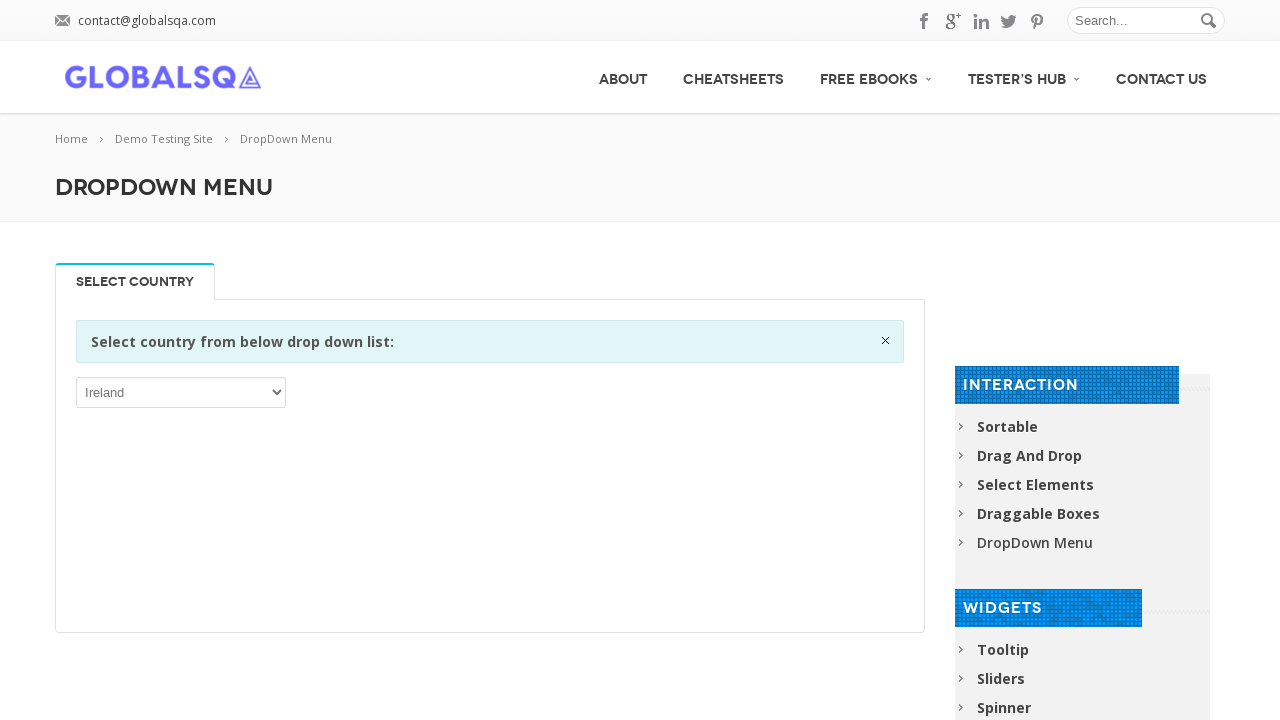

Selected option 108: 'Israel' from dropdown on select >> nth=0
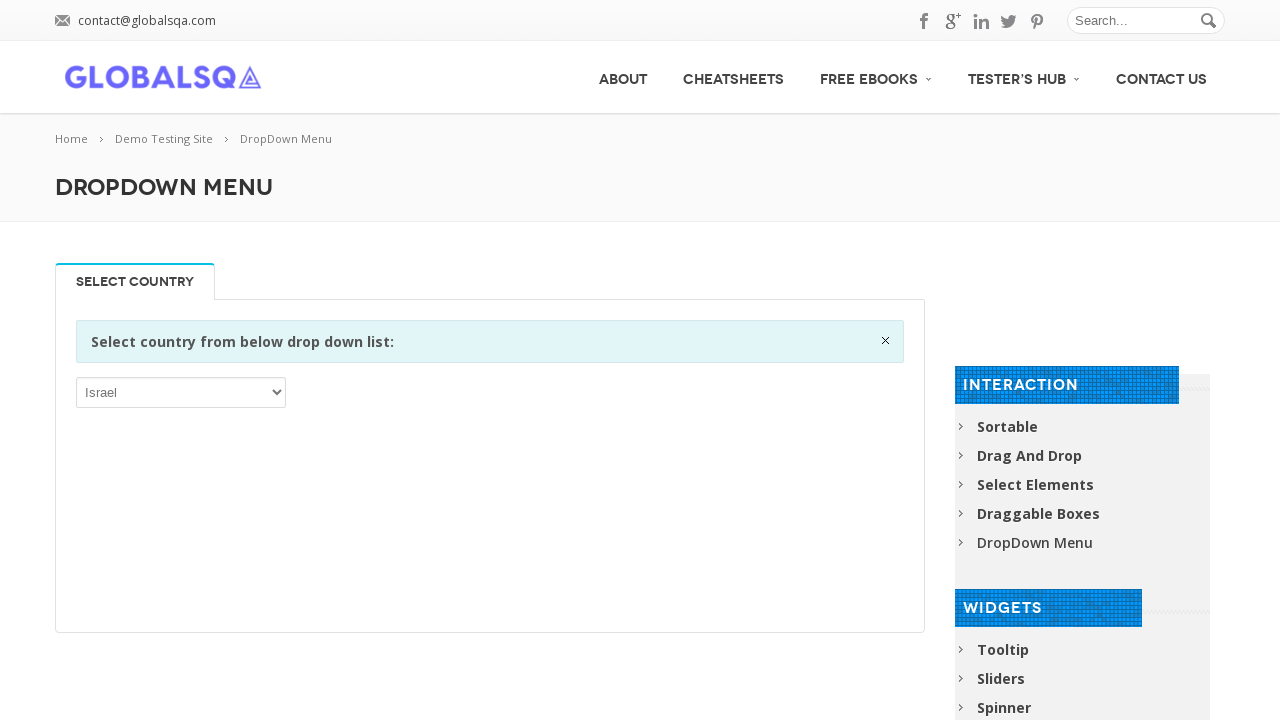

Selected option 110: 'Jamaica' from dropdown on select >> nth=0
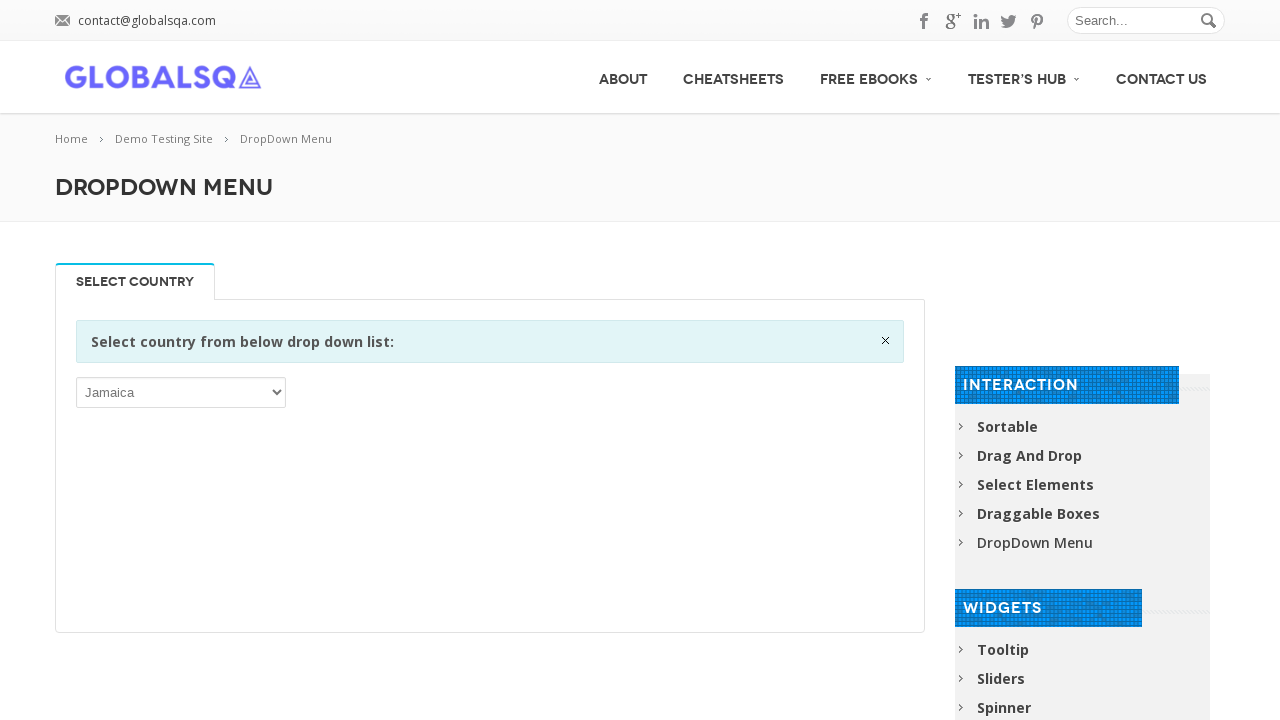

Selected option 112: 'Jersey' from dropdown on select >> nth=0
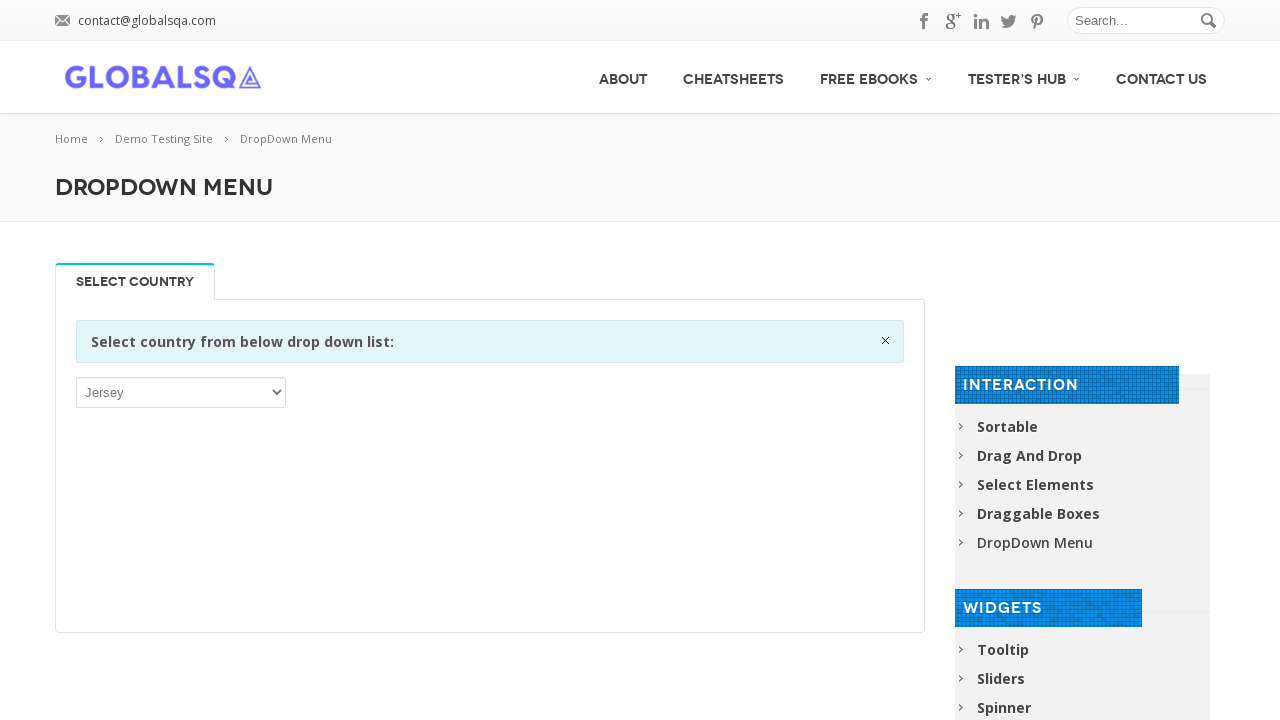

Selected option 114: 'Kazakhstan' from dropdown on select >> nth=0
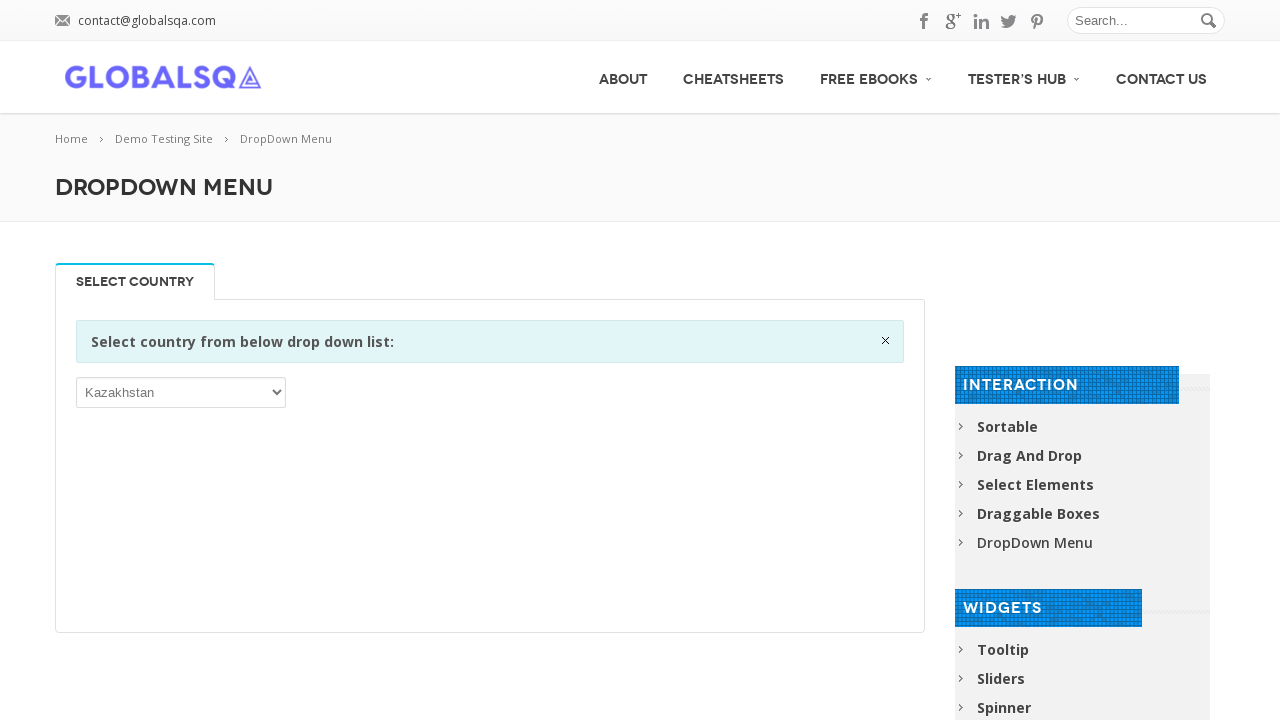

Selected option 116: 'Kiribati' from dropdown on select >> nth=0
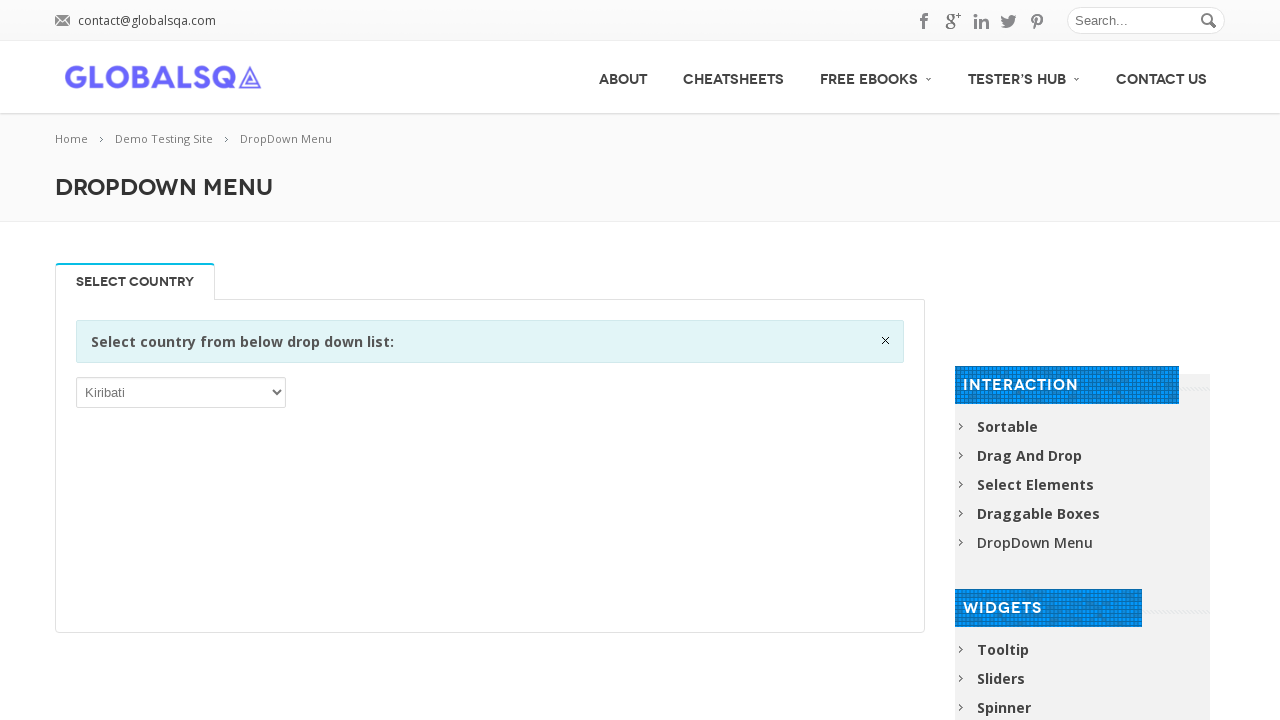

Selected option 118: 'Korea, Republic of' from dropdown on select >> nth=0
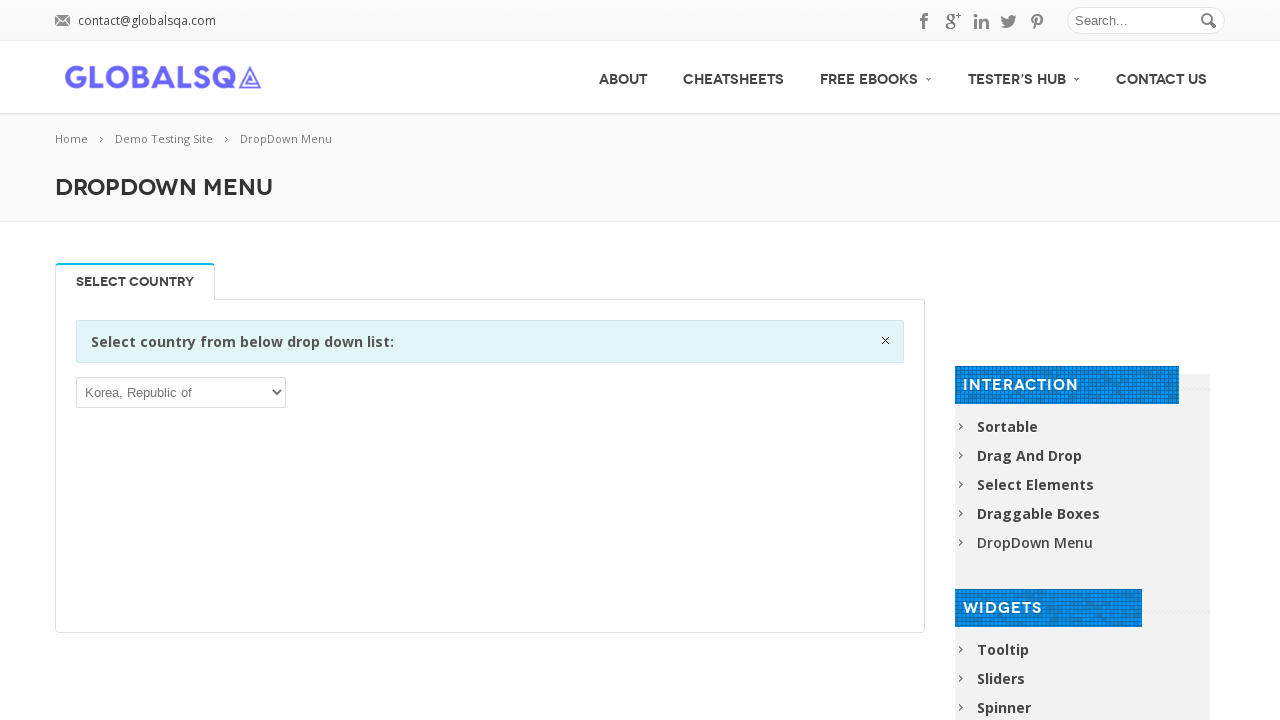

Selected option 120: 'Kyrgyzstan' from dropdown on select >> nth=0
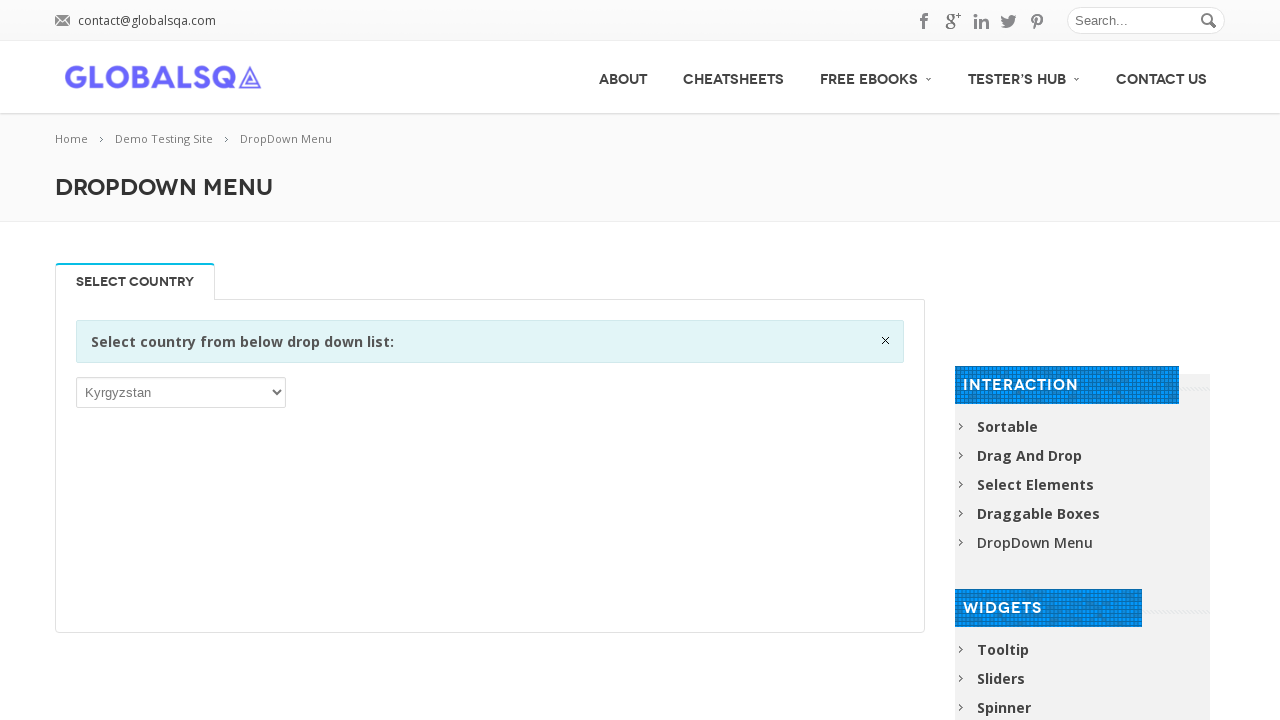

Selected option 122: 'Latvia' from dropdown on select >> nth=0
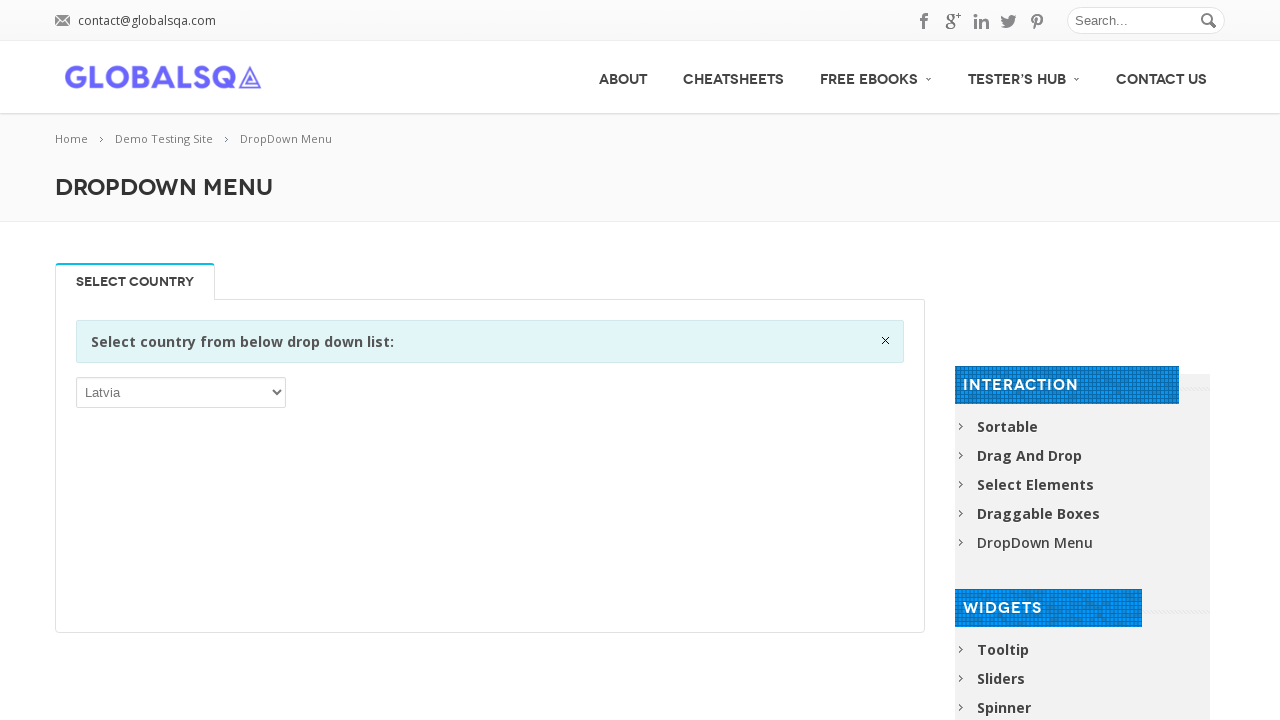

Selected option 124: 'Lesotho' from dropdown on select >> nth=0
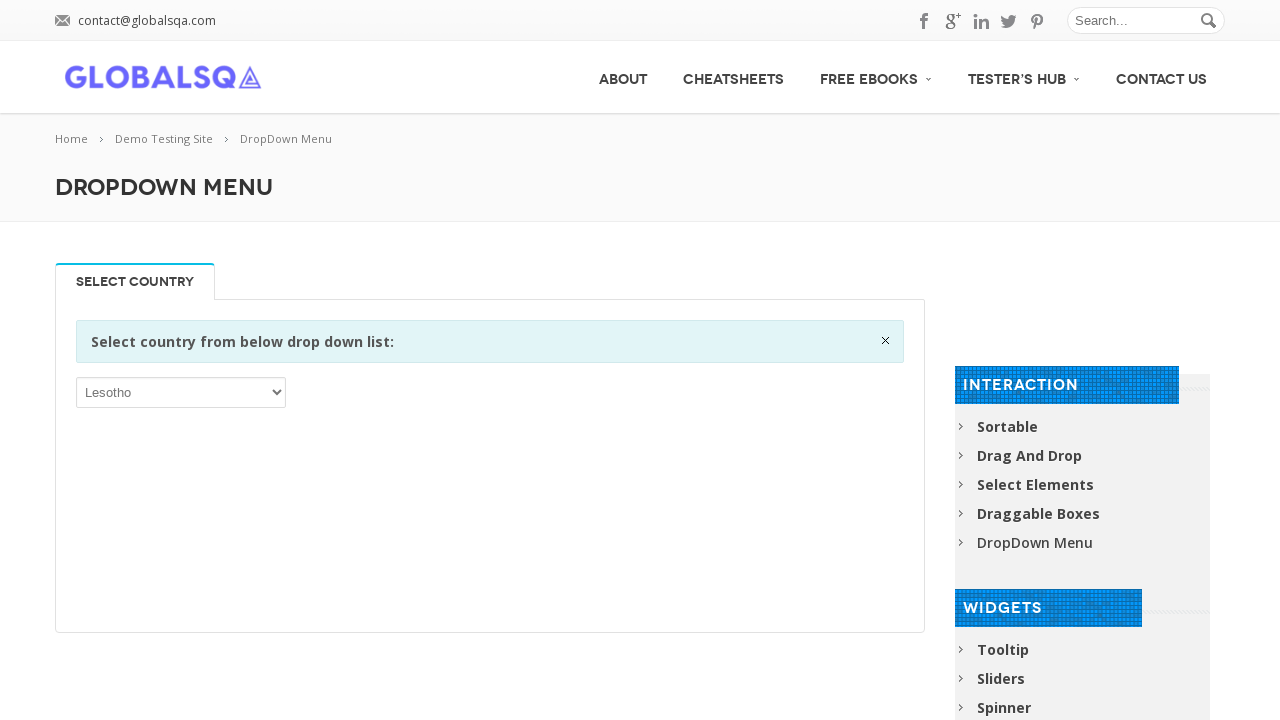

Selected option 126: 'Libya' from dropdown on select >> nth=0
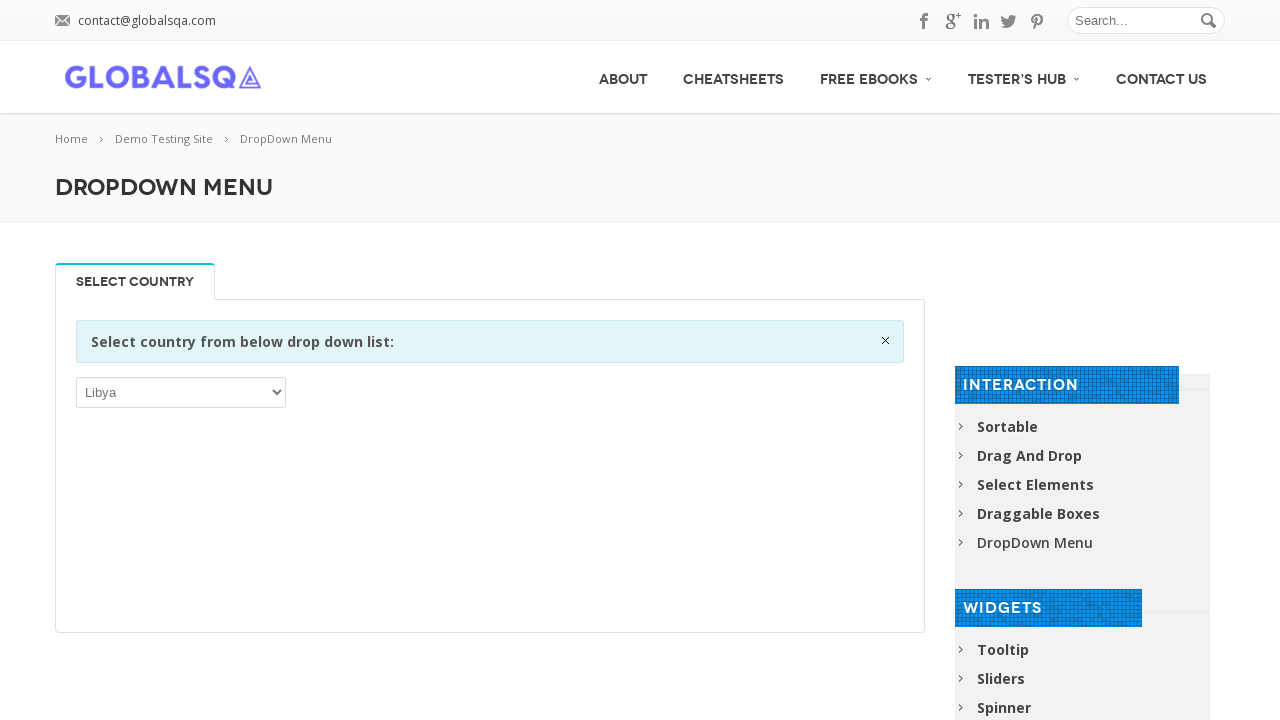

Selected option 128: 'Lithuania' from dropdown on select >> nth=0
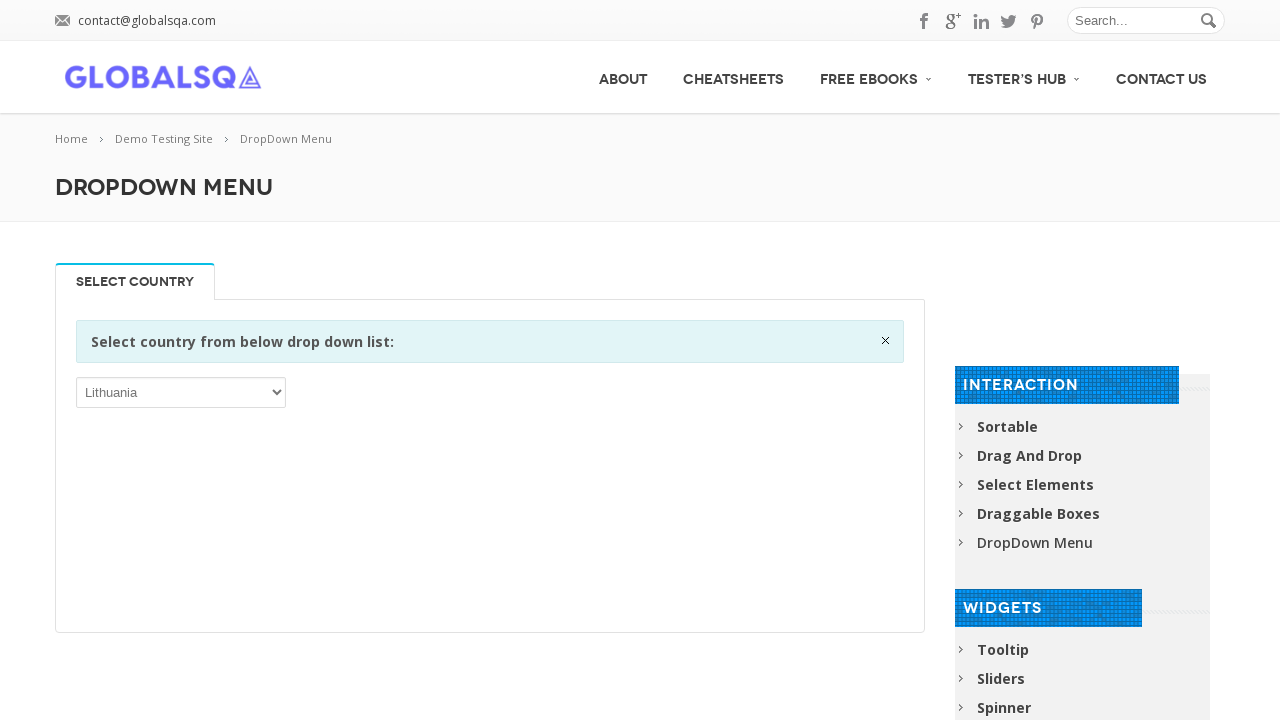

Selected option 130: 'Macao' from dropdown on select >> nth=0
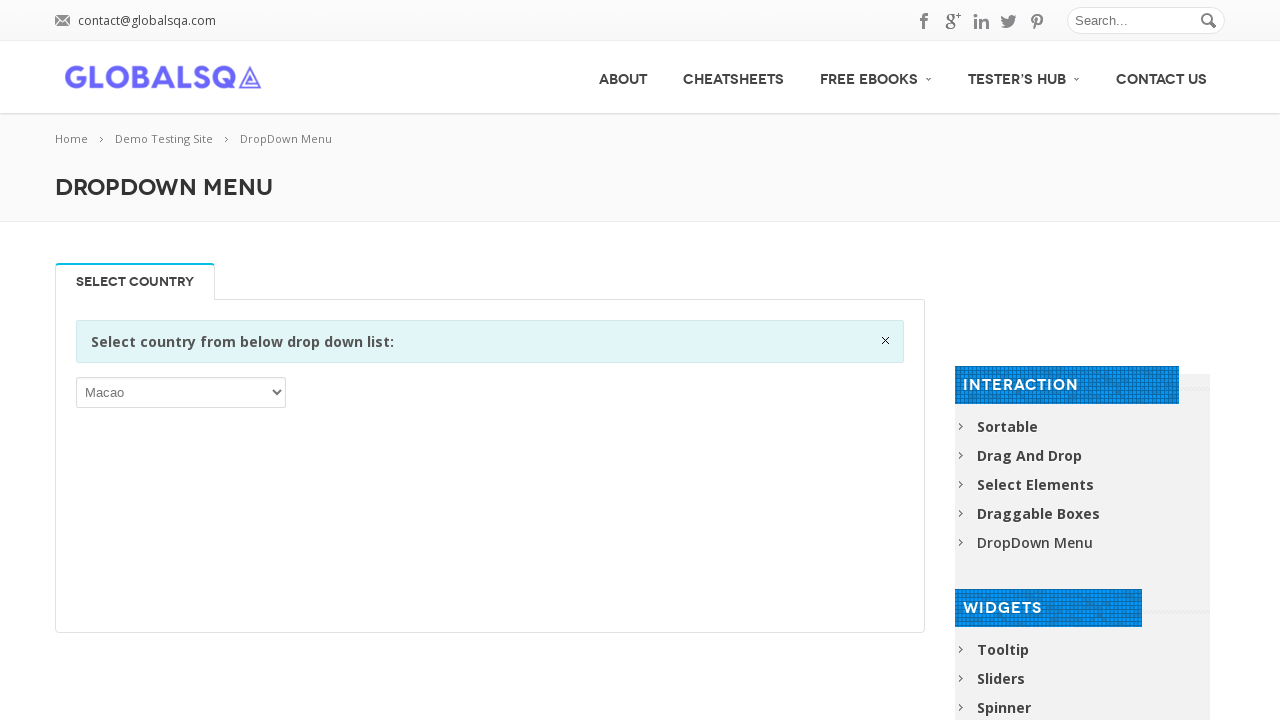

Selected option 132: 'Madagascar' from dropdown on select >> nth=0
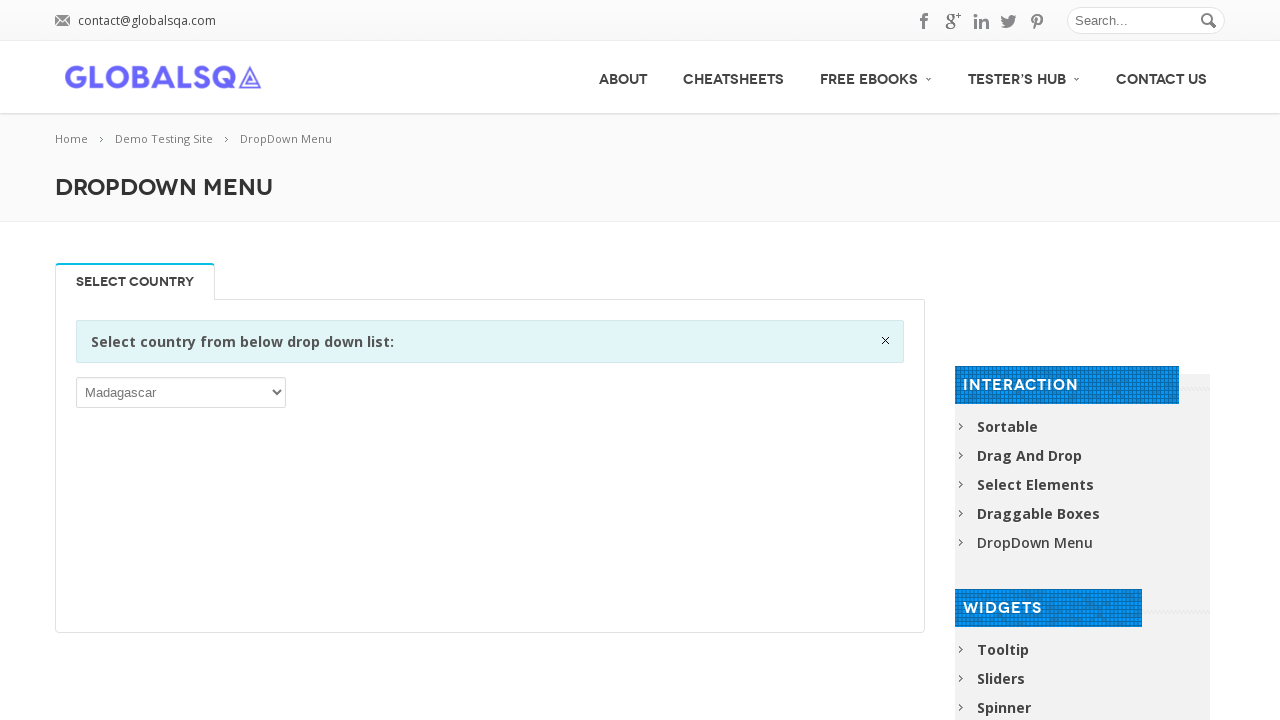

Selected option 134: 'Malaysia' from dropdown on select >> nth=0
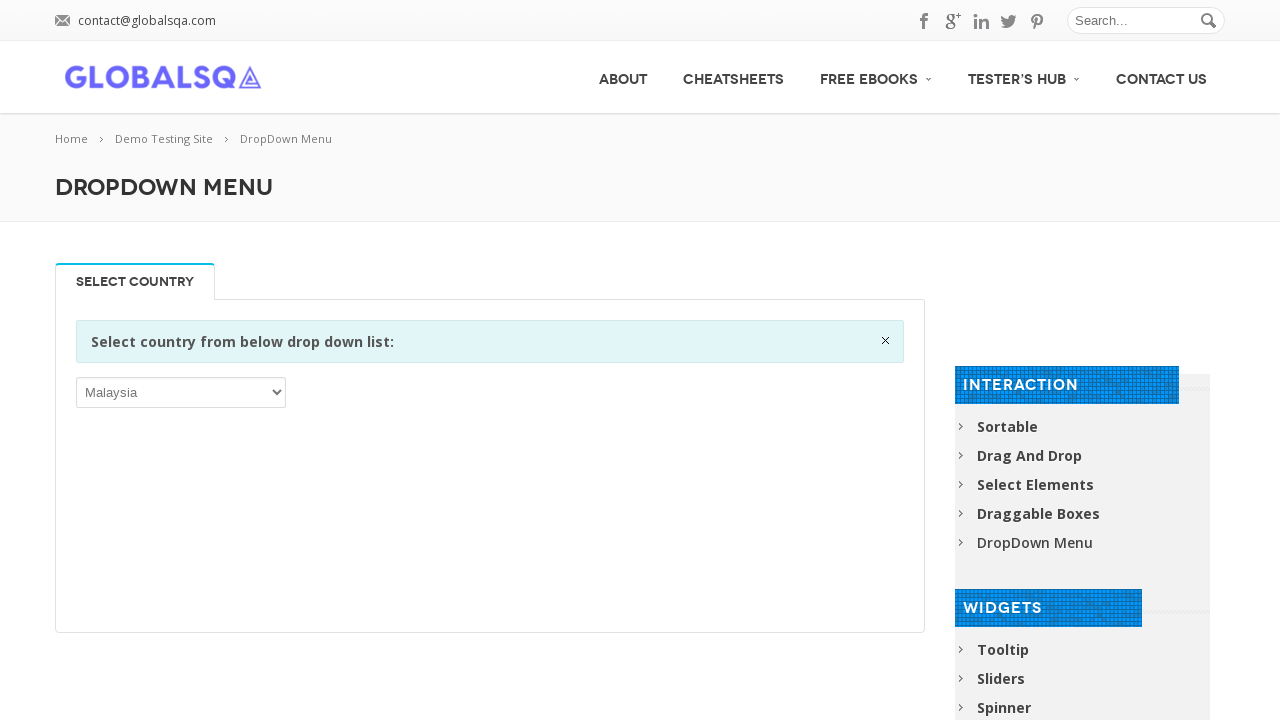

Selected option 136: 'Mali' from dropdown on select >> nth=0
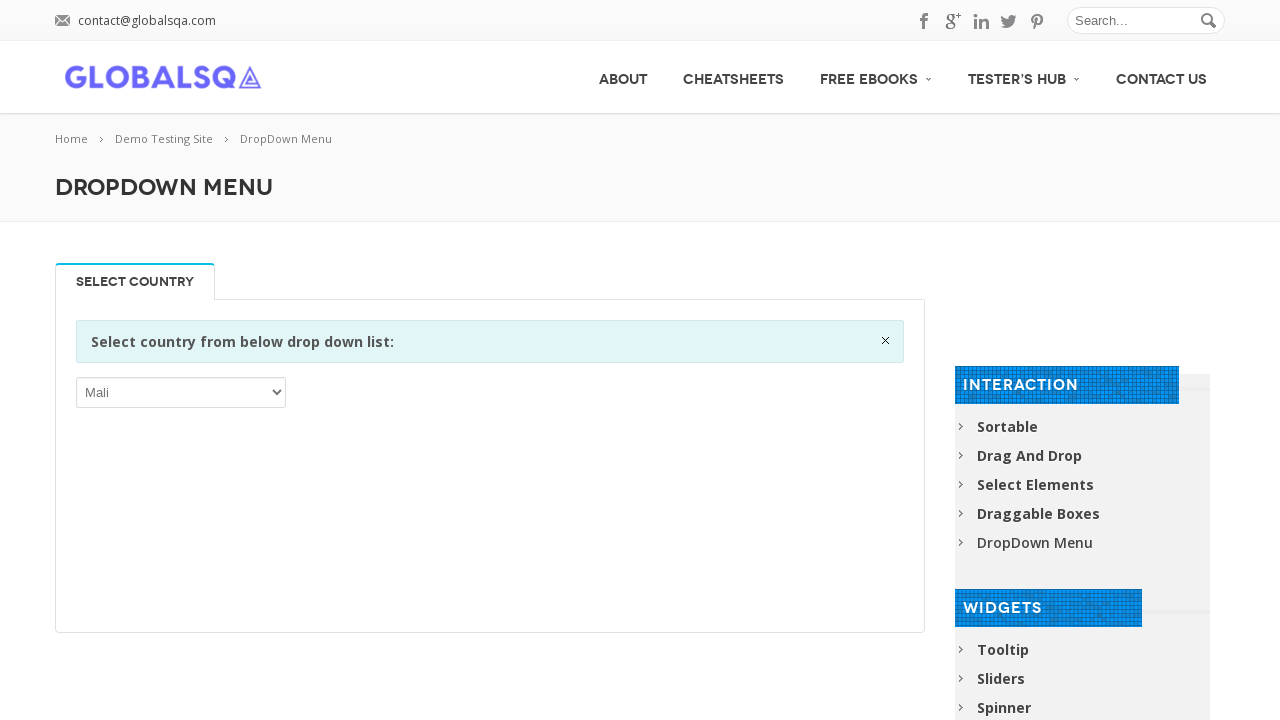

Selected option 138: 'Marshall Islands' from dropdown on select >> nth=0
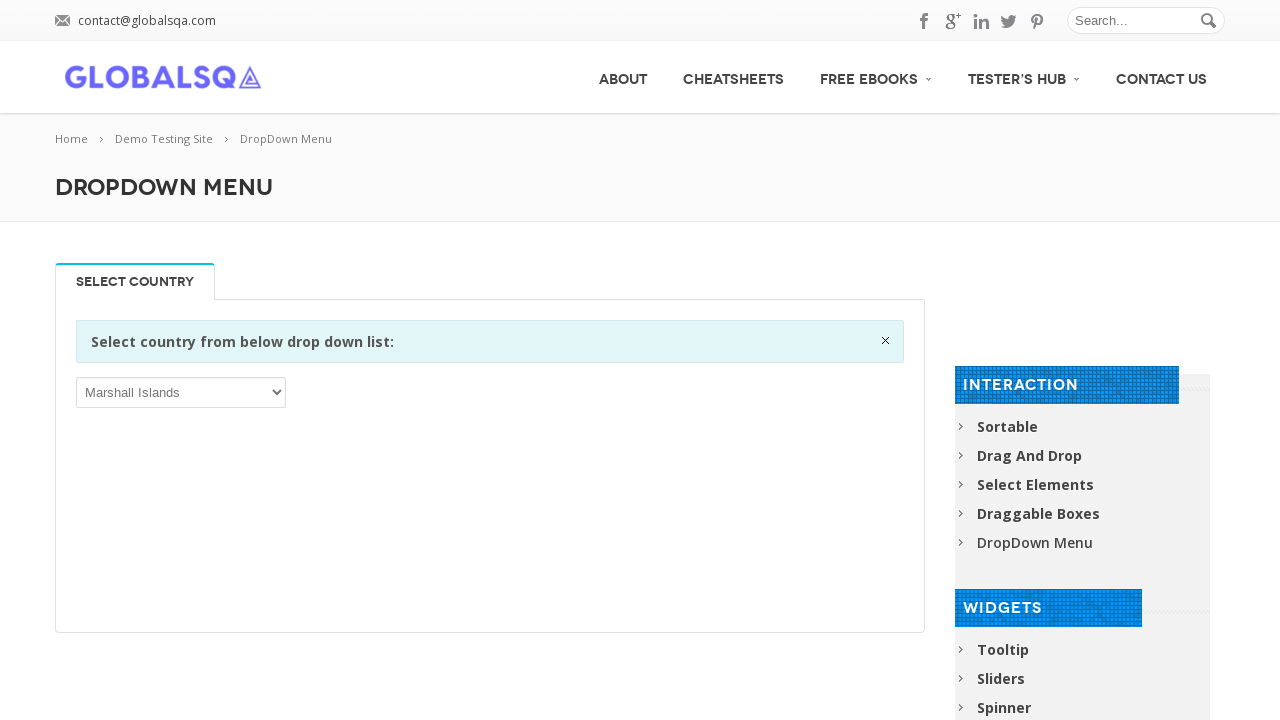

Selected option 140: 'Mauritania' from dropdown on select >> nth=0
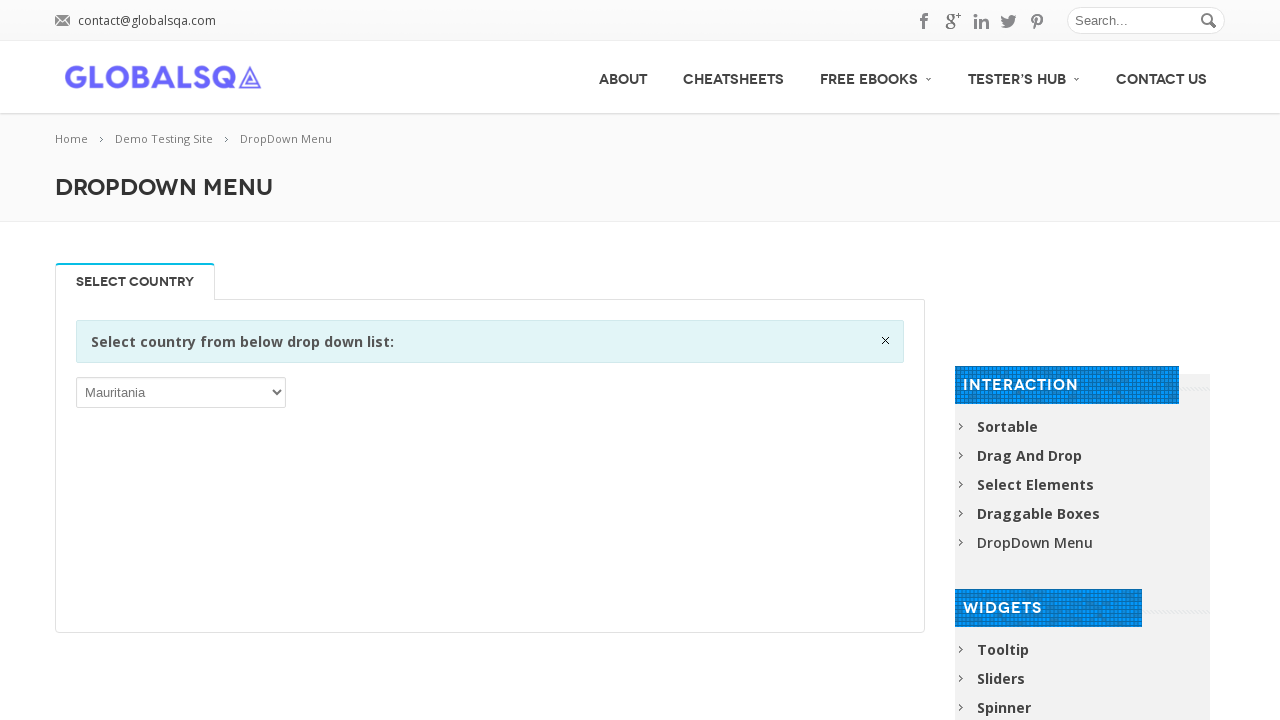

Selected option 142: 'Mayotte' from dropdown on select >> nth=0
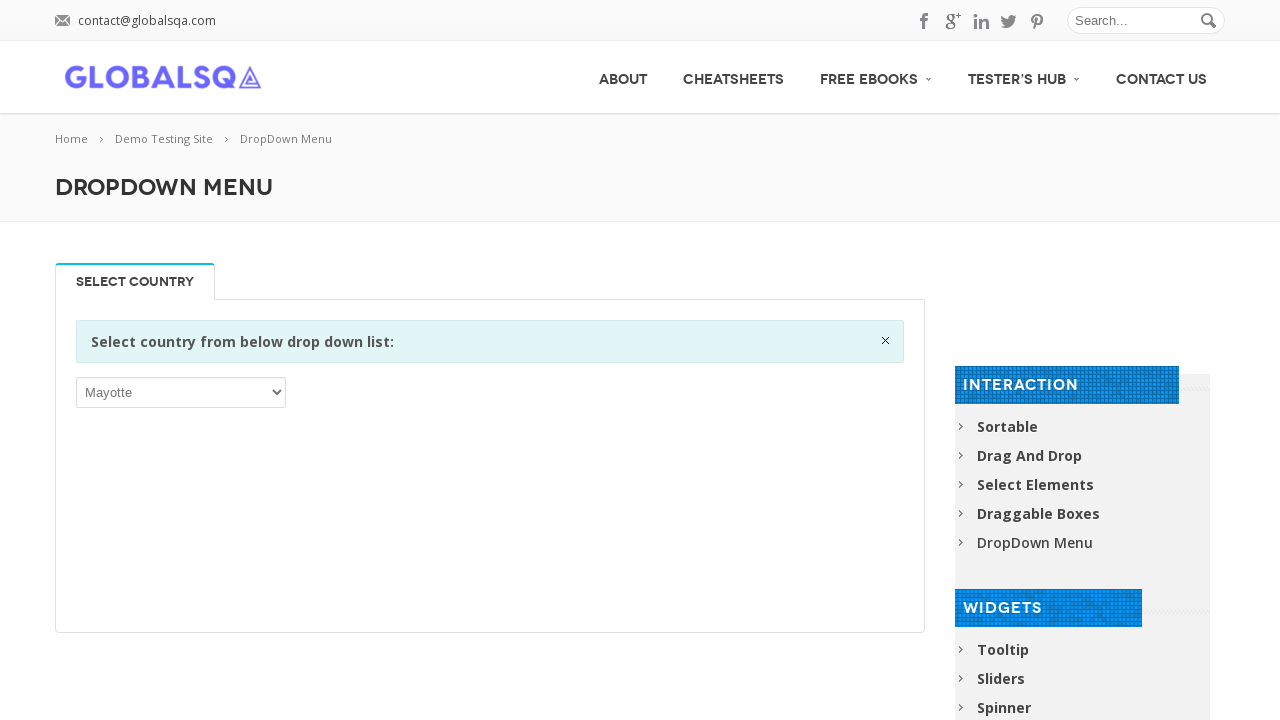

Selected option 144: 'Micronesia, Federated States of' from dropdown on select >> nth=0
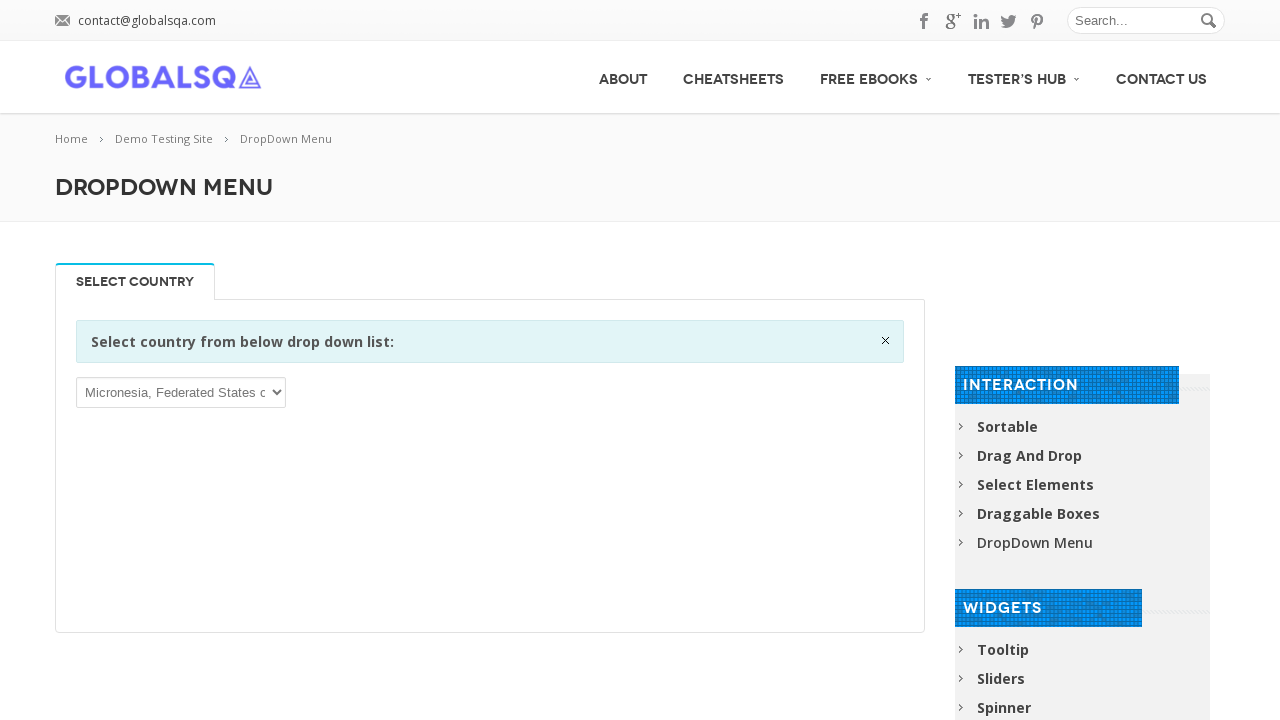

Selected option 146: 'Monaco' from dropdown on select >> nth=0
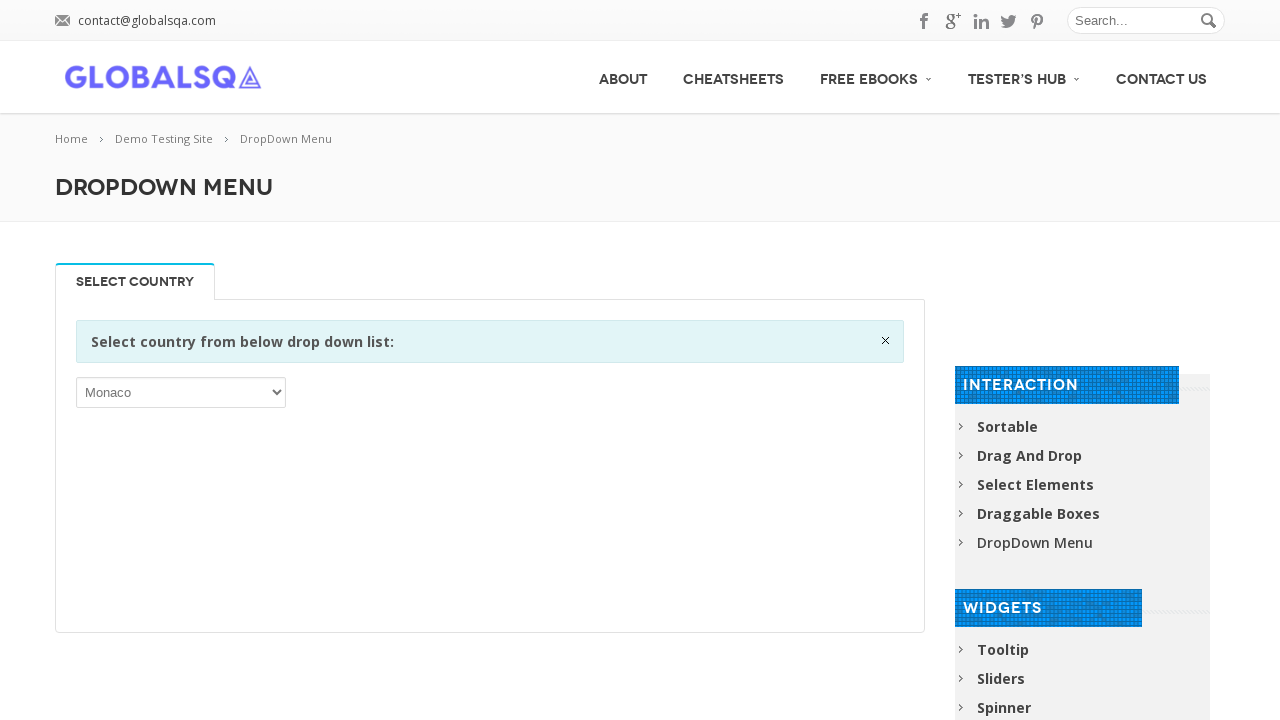

Selected option 148: 'Montenegro' from dropdown on select >> nth=0
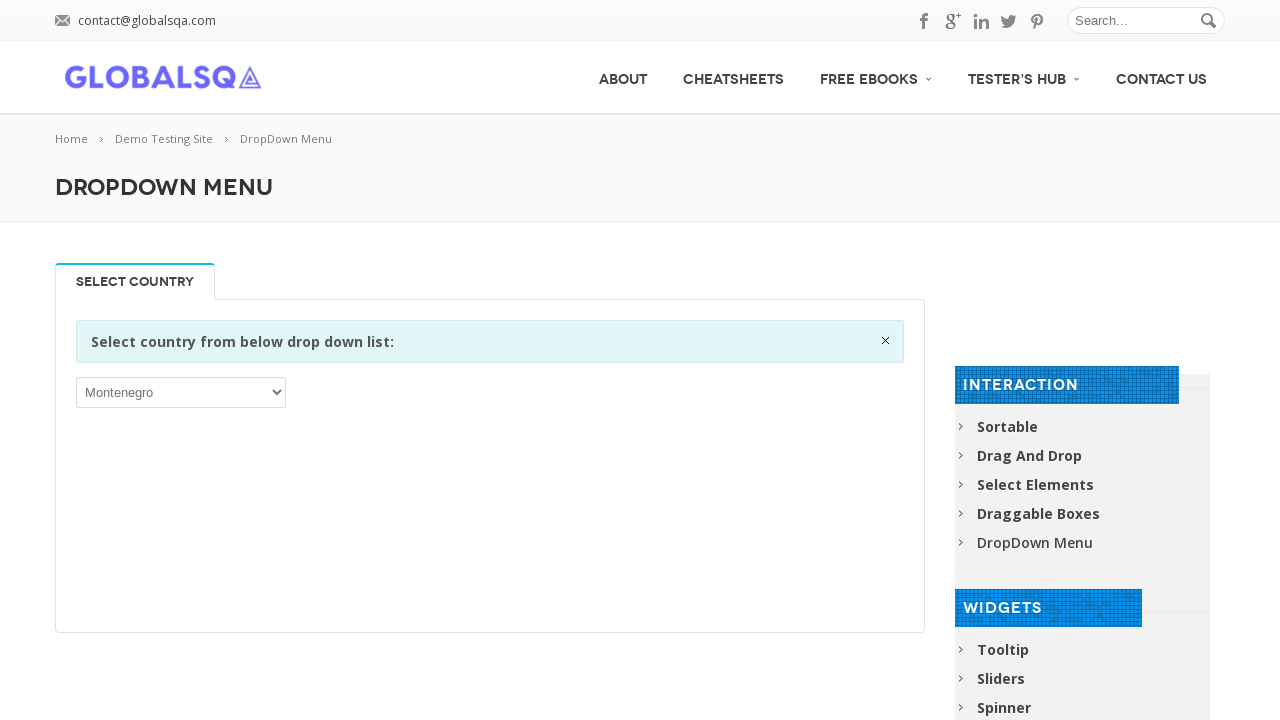

Selected option 150: 'Morocco' from dropdown on select >> nth=0
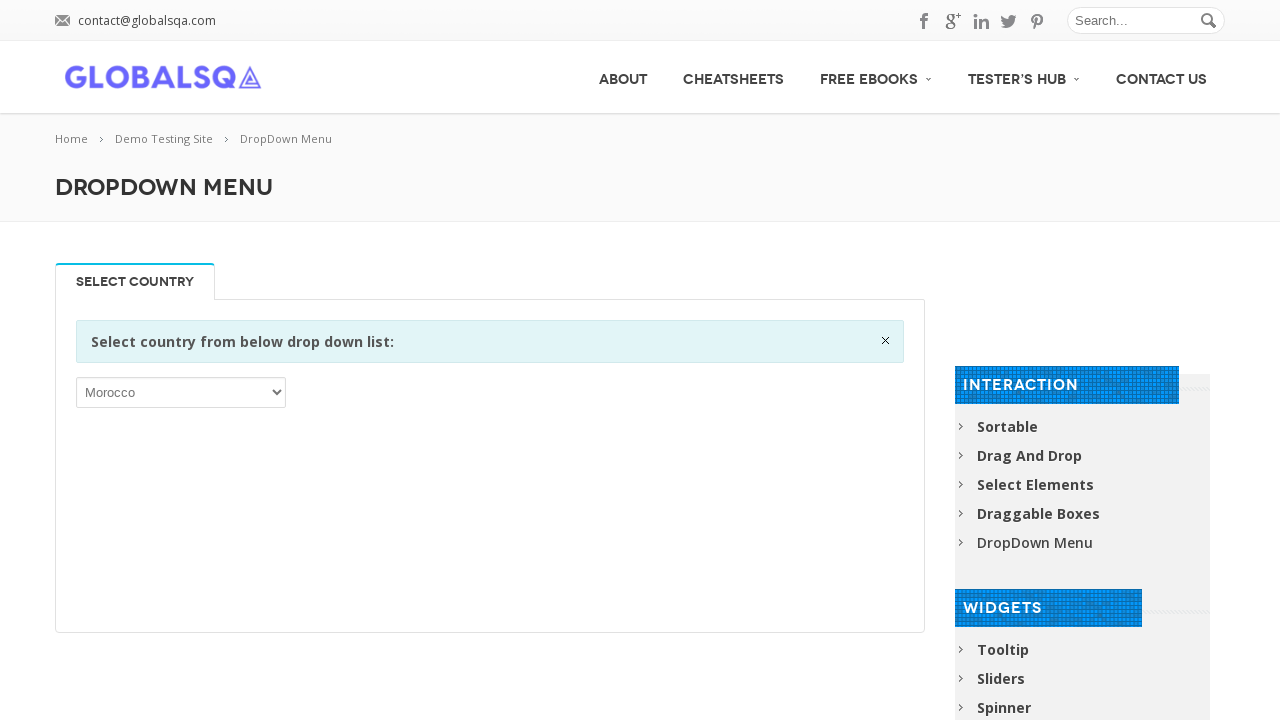

Selected option 152: 'Myanmar' from dropdown on select >> nth=0
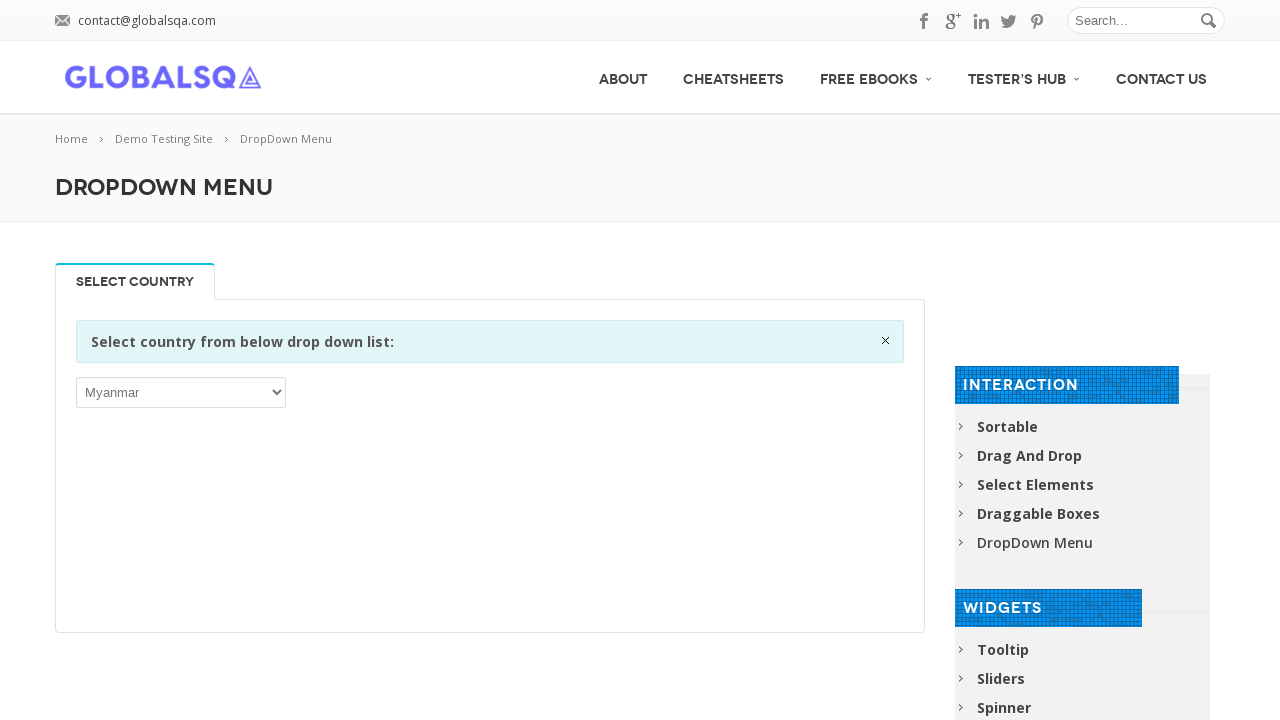

Selected option 154: 'Nauru' from dropdown on select >> nth=0
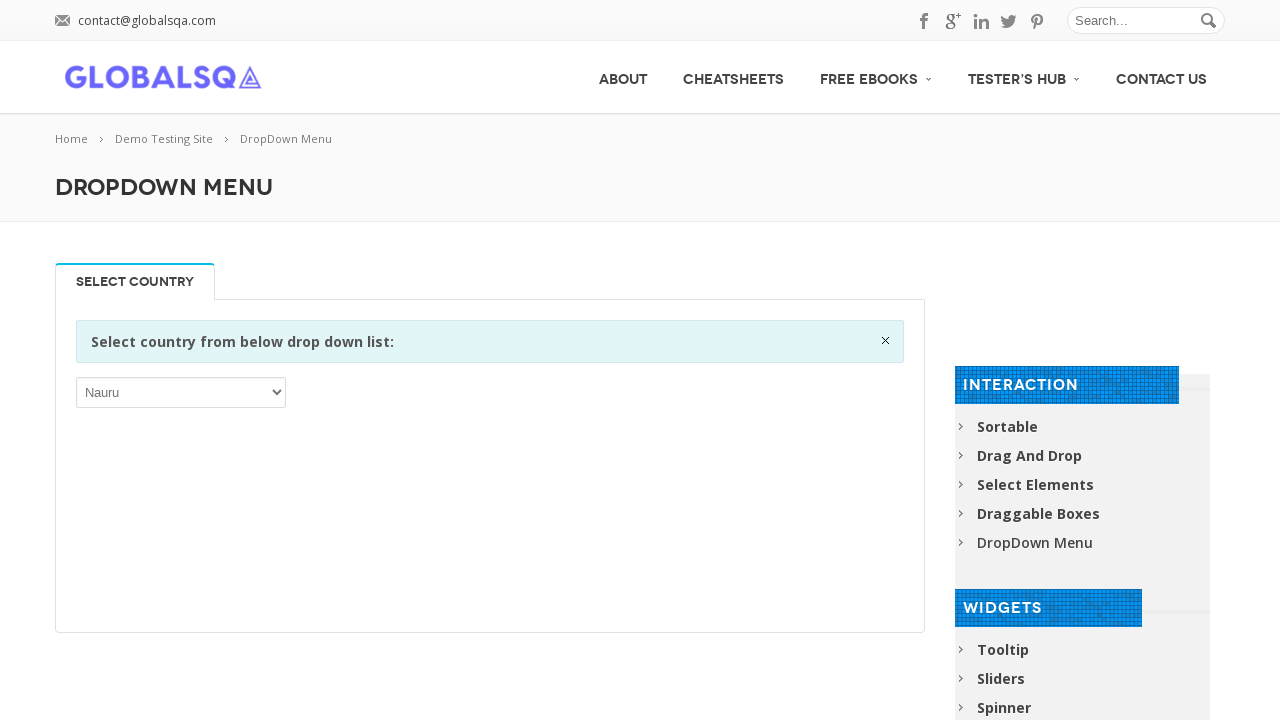

Selected option 156: 'Netherlands' from dropdown on select >> nth=0
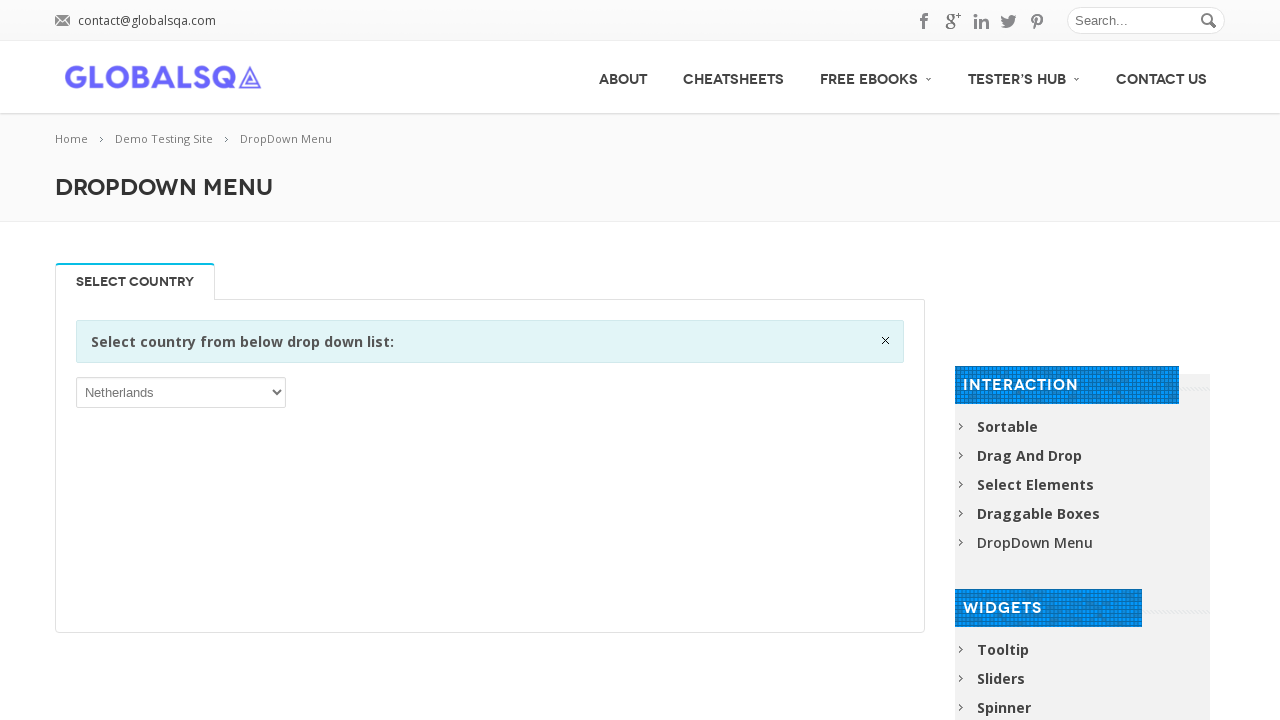

Selected option 158: 'New Zealand' from dropdown on select >> nth=0
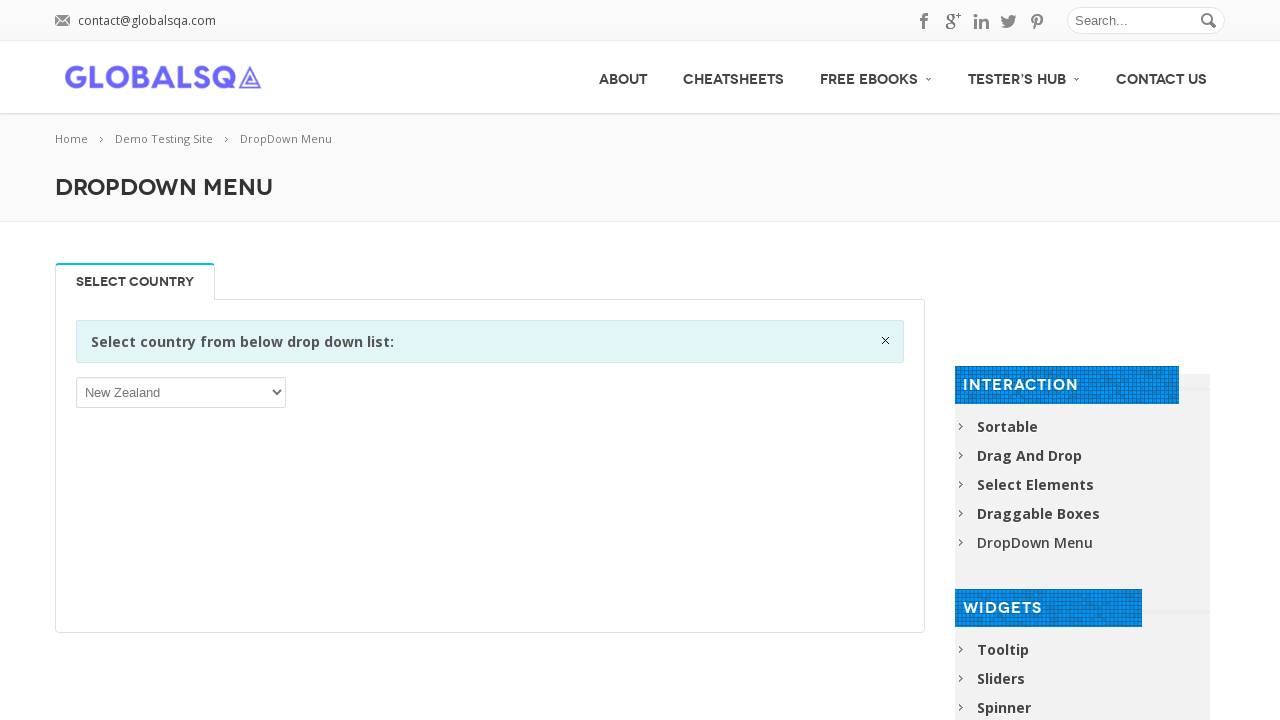

Selected option 160: 'Niger' from dropdown on select >> nth=0
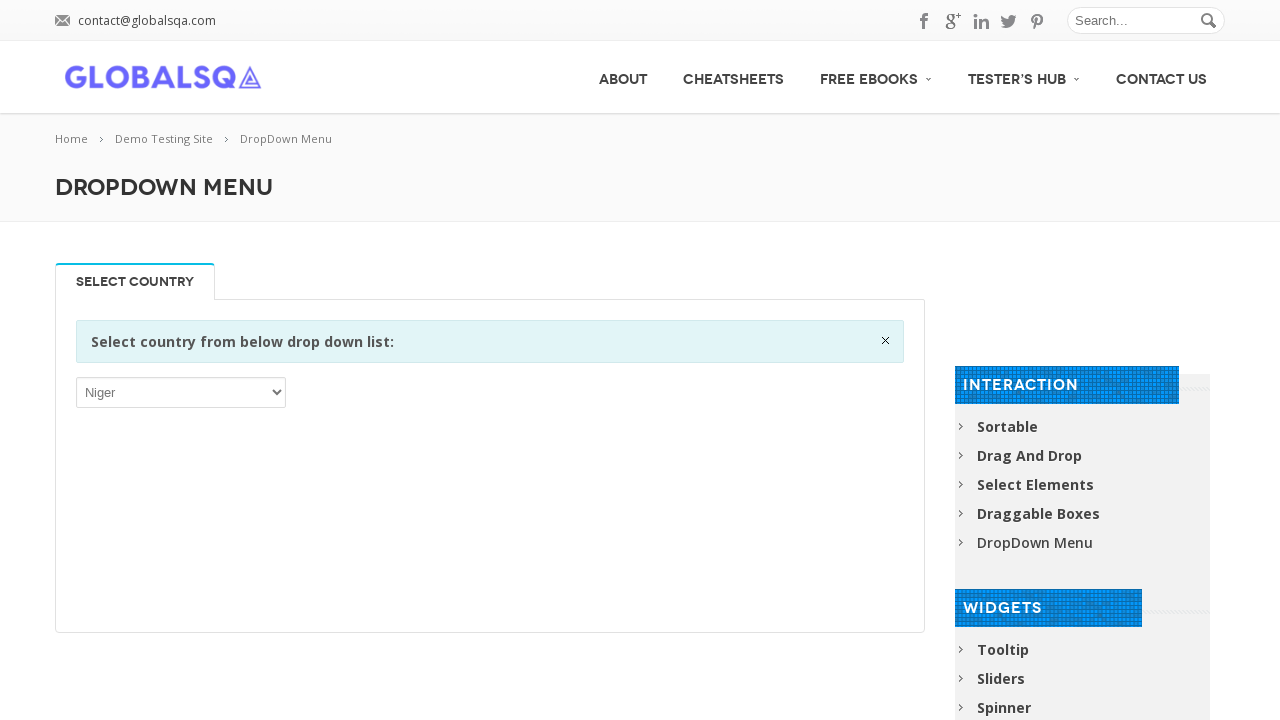

Selected option 162: 'Niue' from dropdown on select >> nth=0
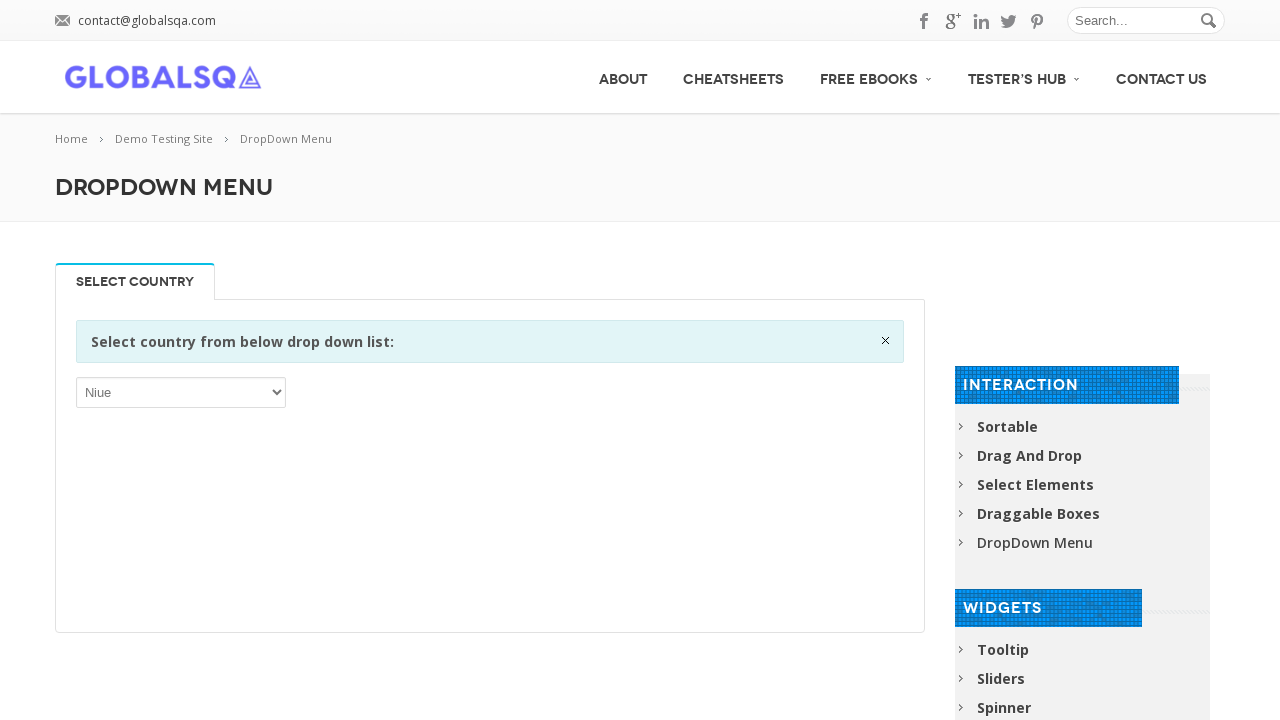

Selected option 164: 'Northern Mariana Islands' from dropdown on select >> nth=0
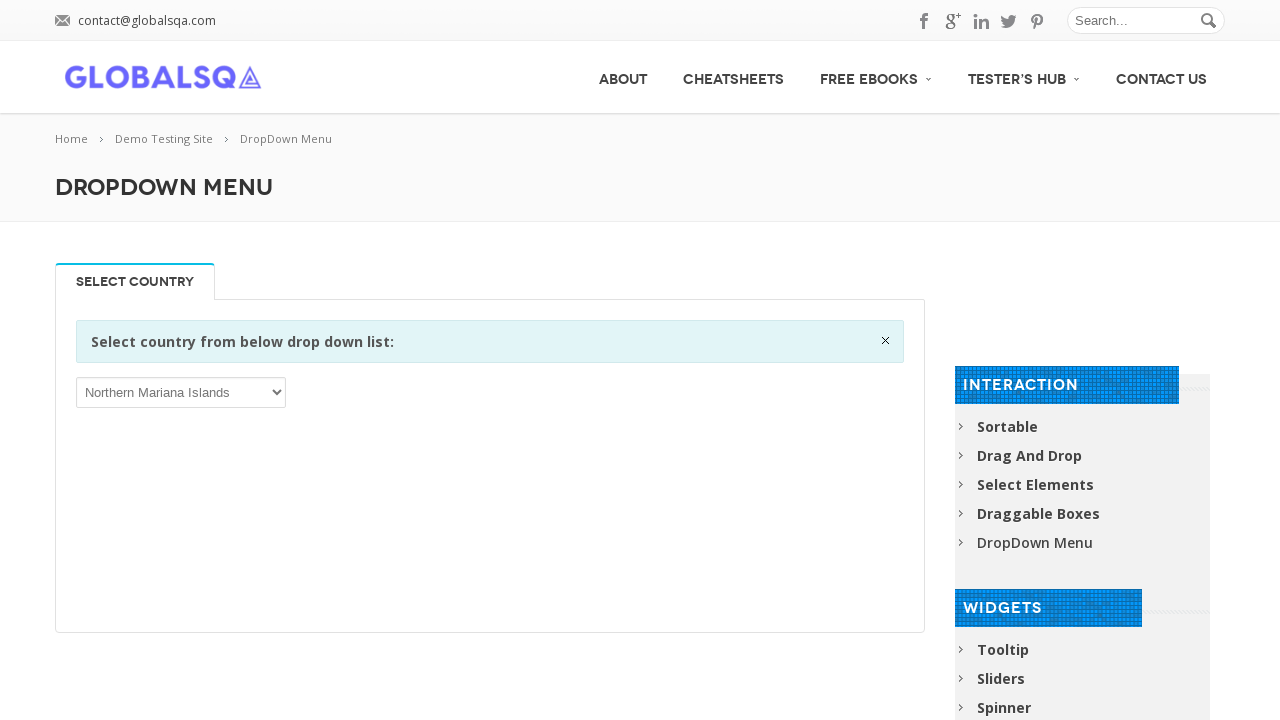

Selected option 166: 'Oman' from dropdown on select >> nth=0
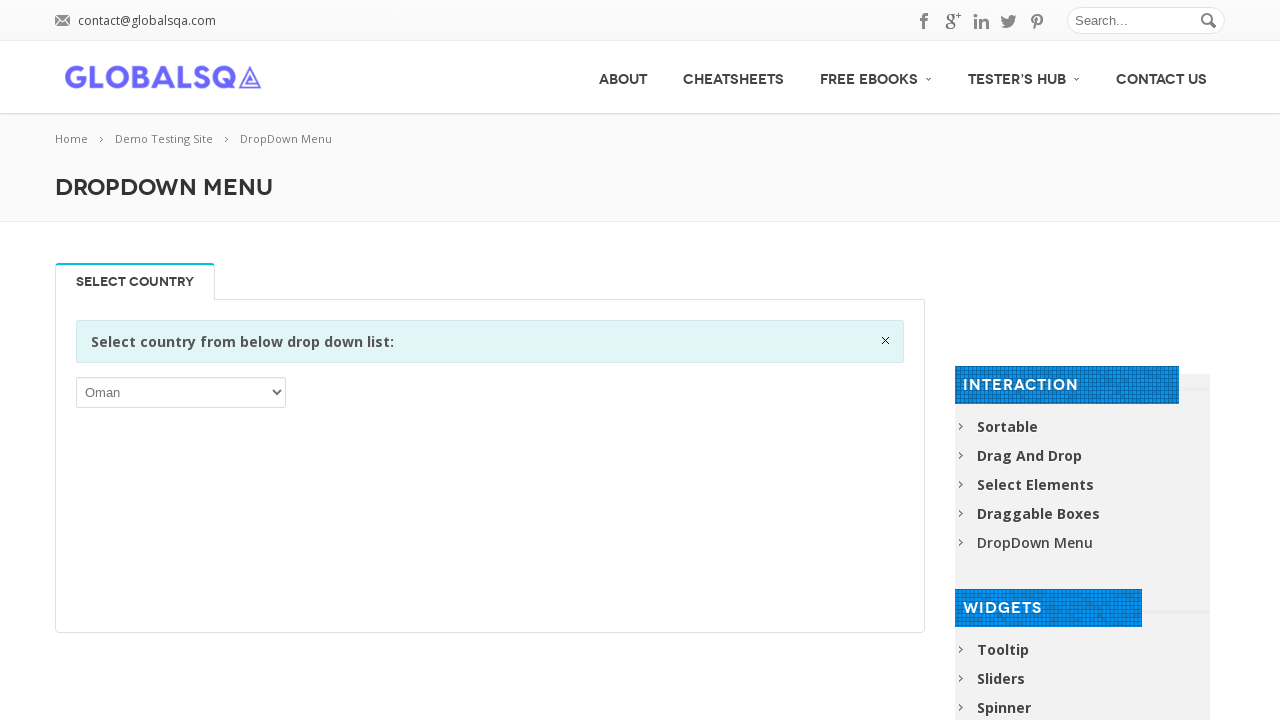

Selected option 168: 'Palau' from dropdown on select >> nth=0
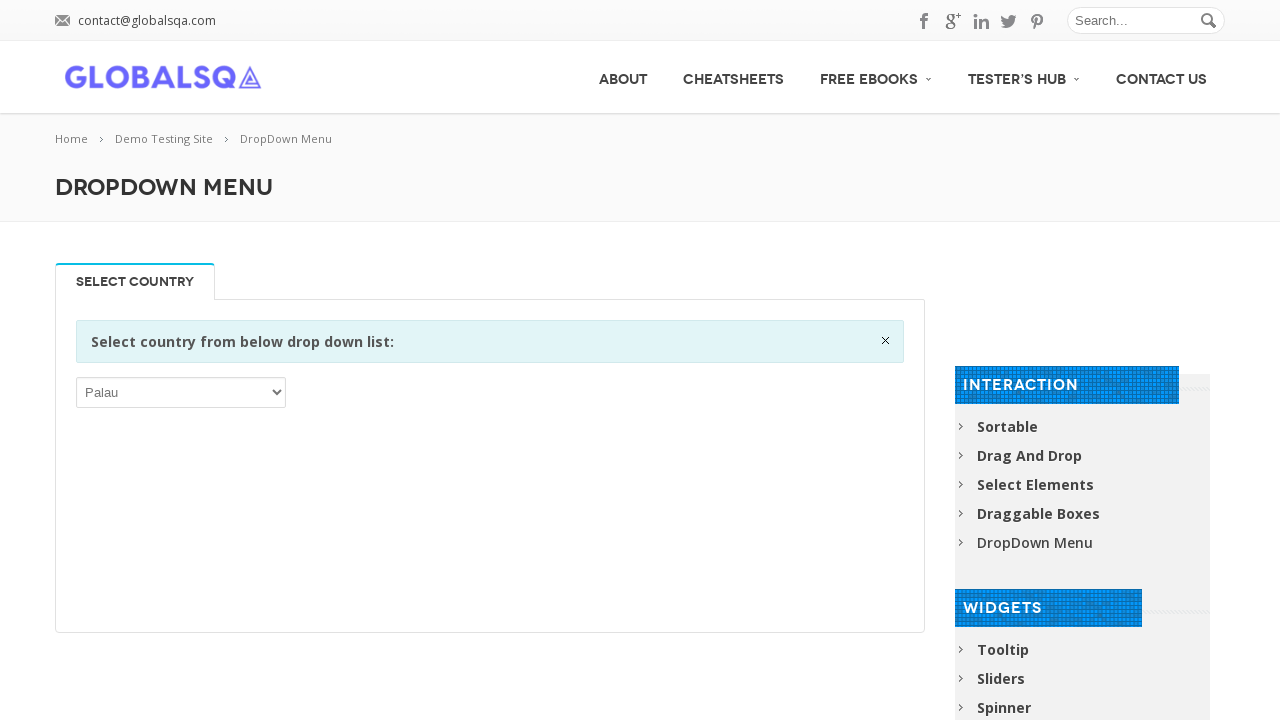

Selected option 170: 'Panama' from dropdown on select >> nth=0
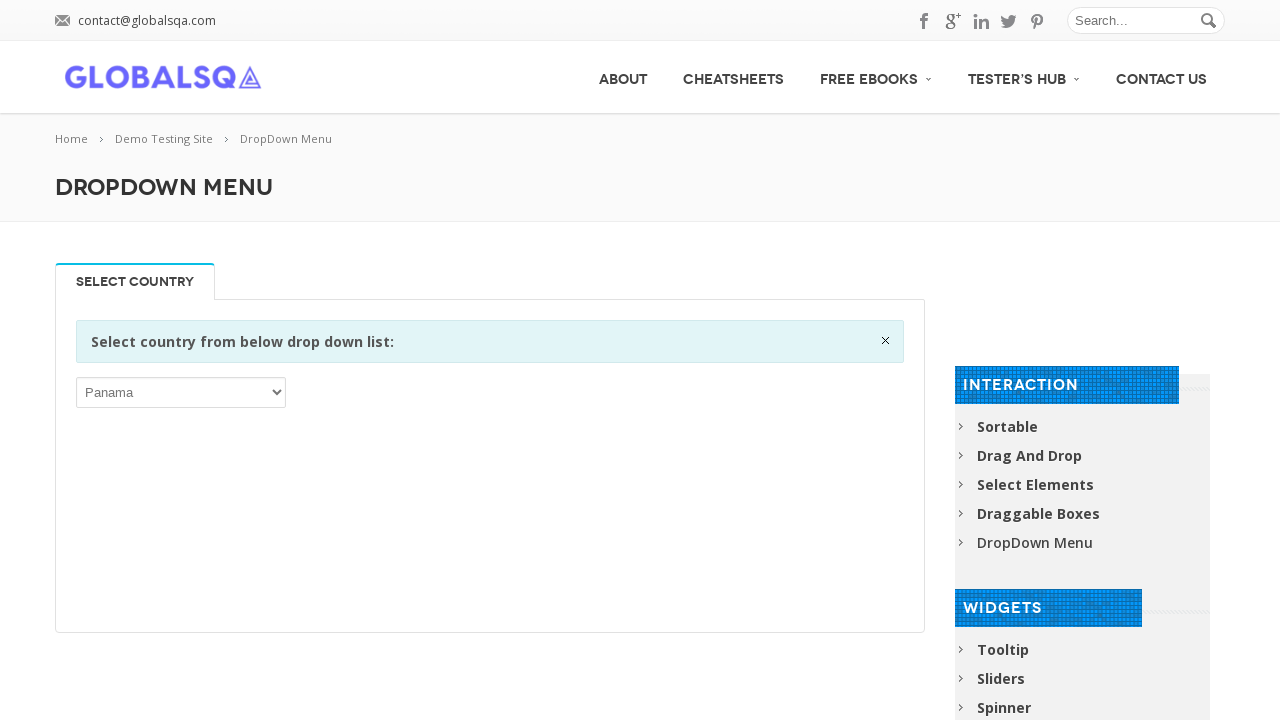

Selected option 172: 'Paraguay' from dropdown on select >> nth=0
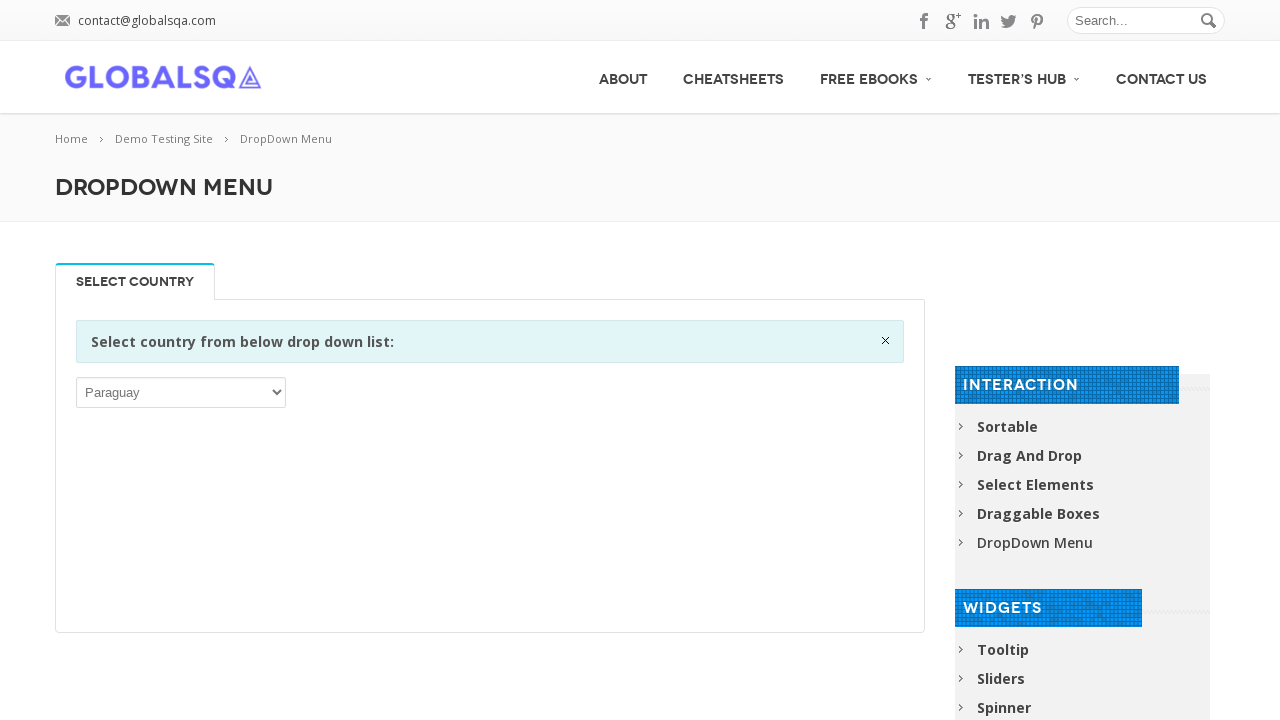

Selected option 174: 'Philippines' from dropdown on select >> nth=0
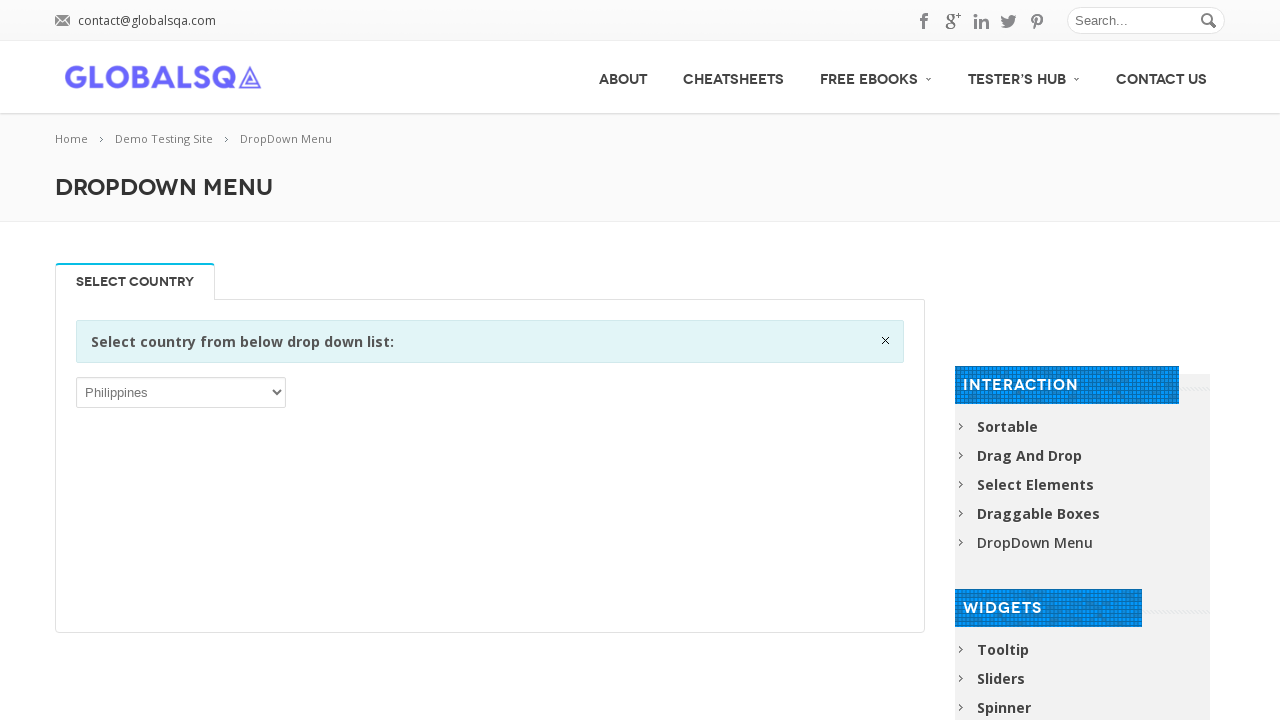

Selected option 176: 'Poland' from dropdown on select >> nth=0
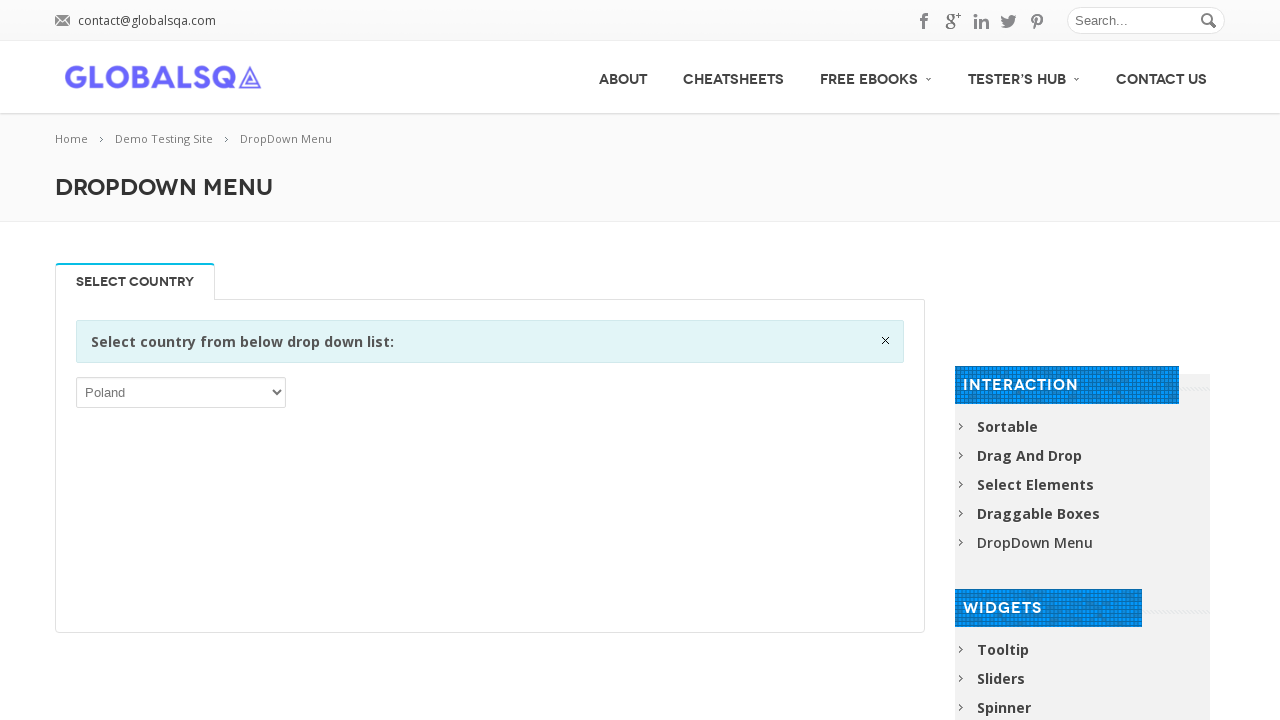

Selected option 178: 'Puerto Rico' from dropdown on select >> nth=0
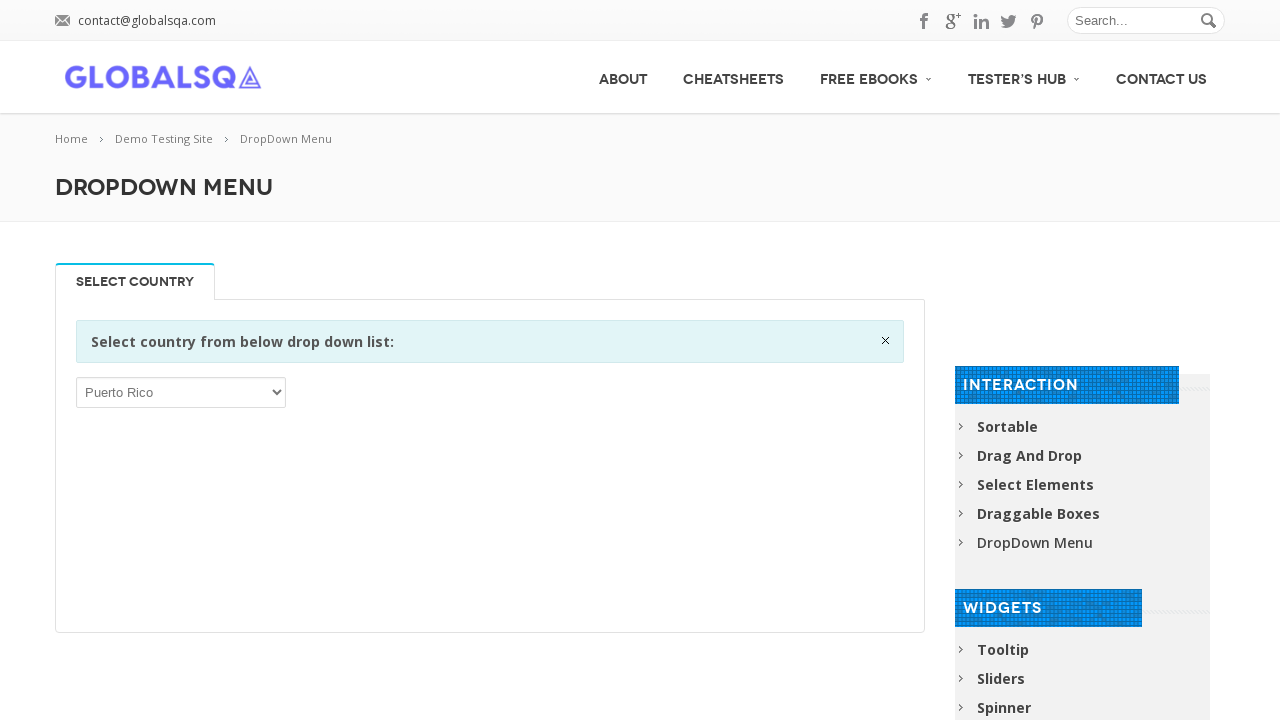

Selected option 180: 'Réunion' from dropdown on select >> nth=0
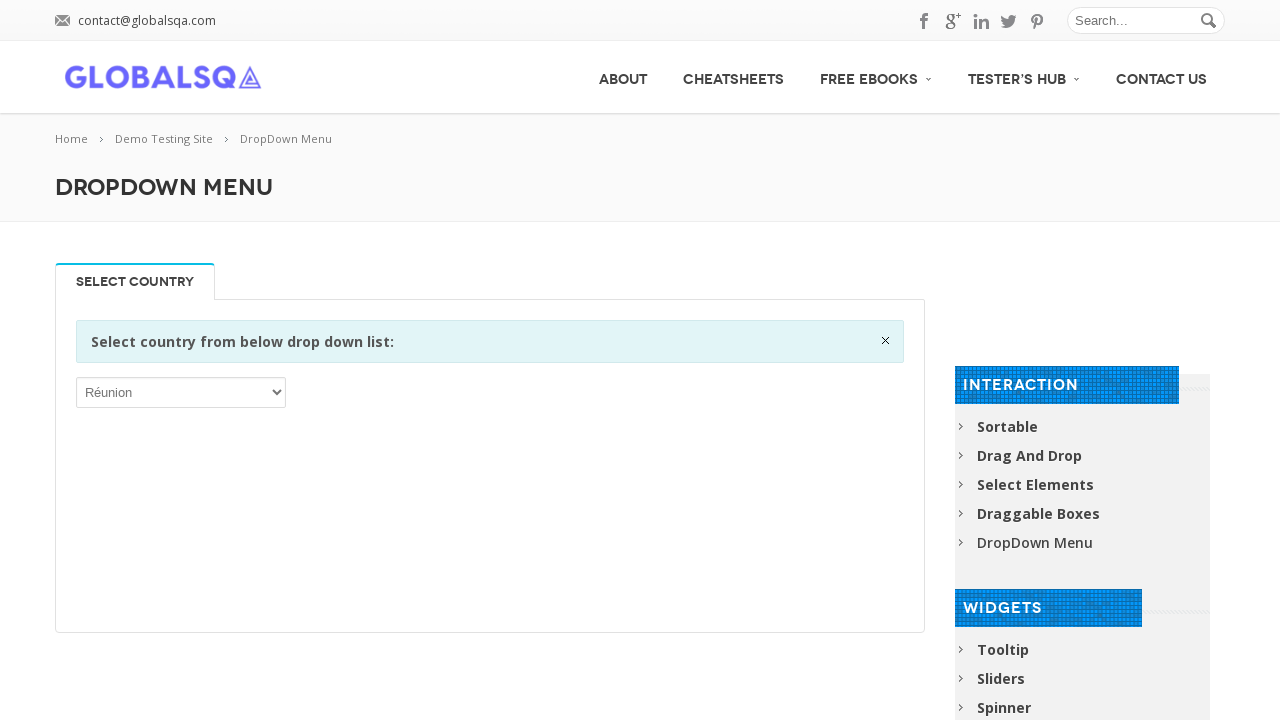

Selected option 182: 'Russian Federation' from dropdown on select >> nth=0
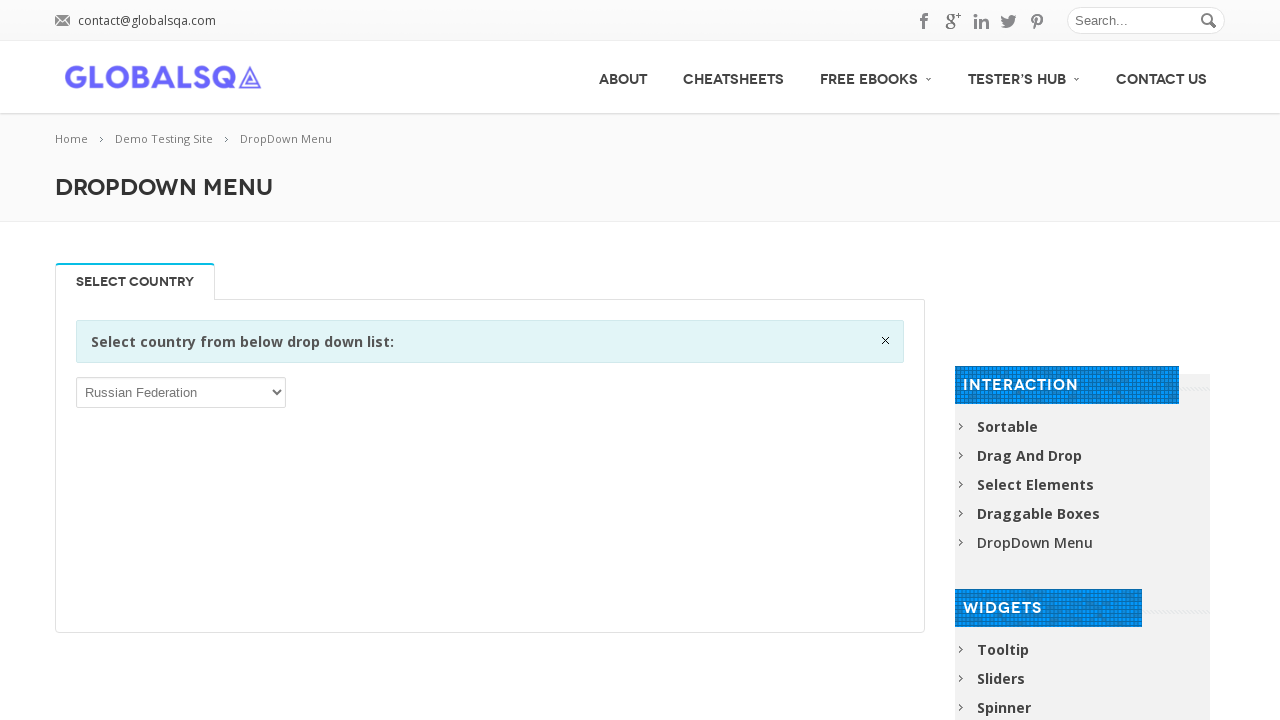

Selected option 184: 'Saint Barthélemy' from dropdown on select >> nth=0
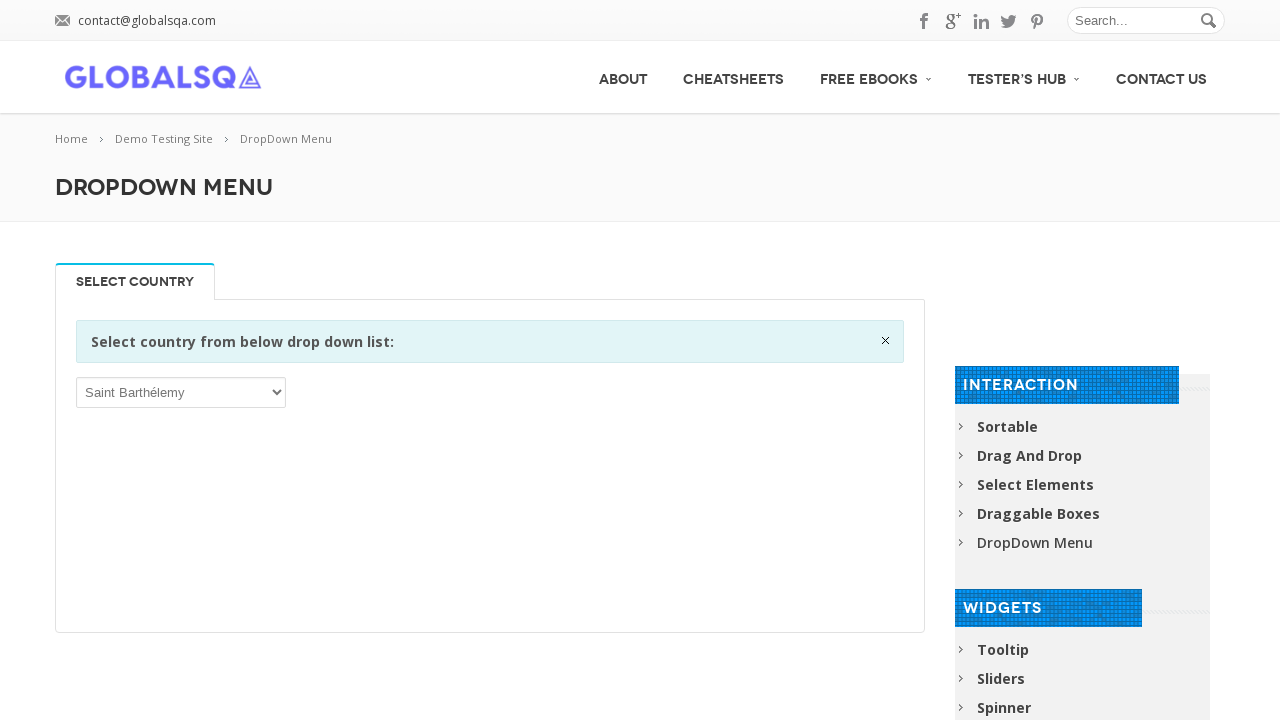

Selected option 186: 'Saint Kitts and Nevis' from dropdown on select >> nth=0
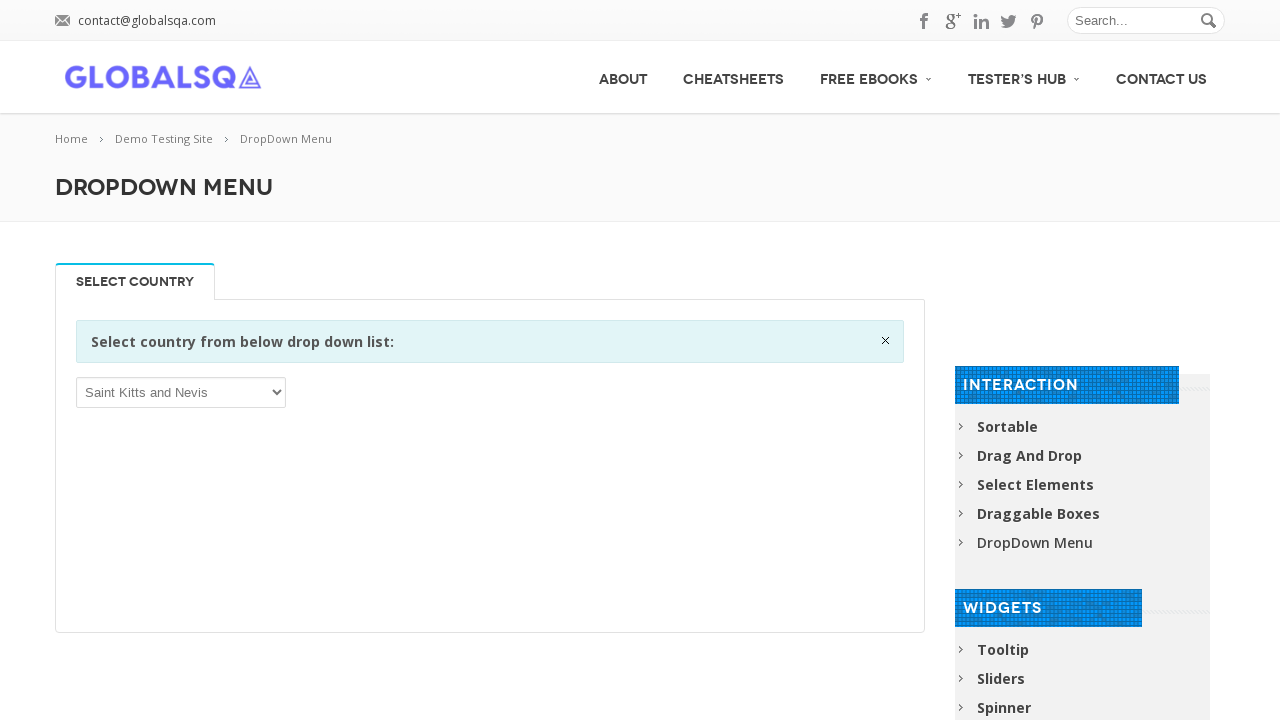

Selected option 188: 'Saint Martin (French part)' from dropdown on select >> nth=0
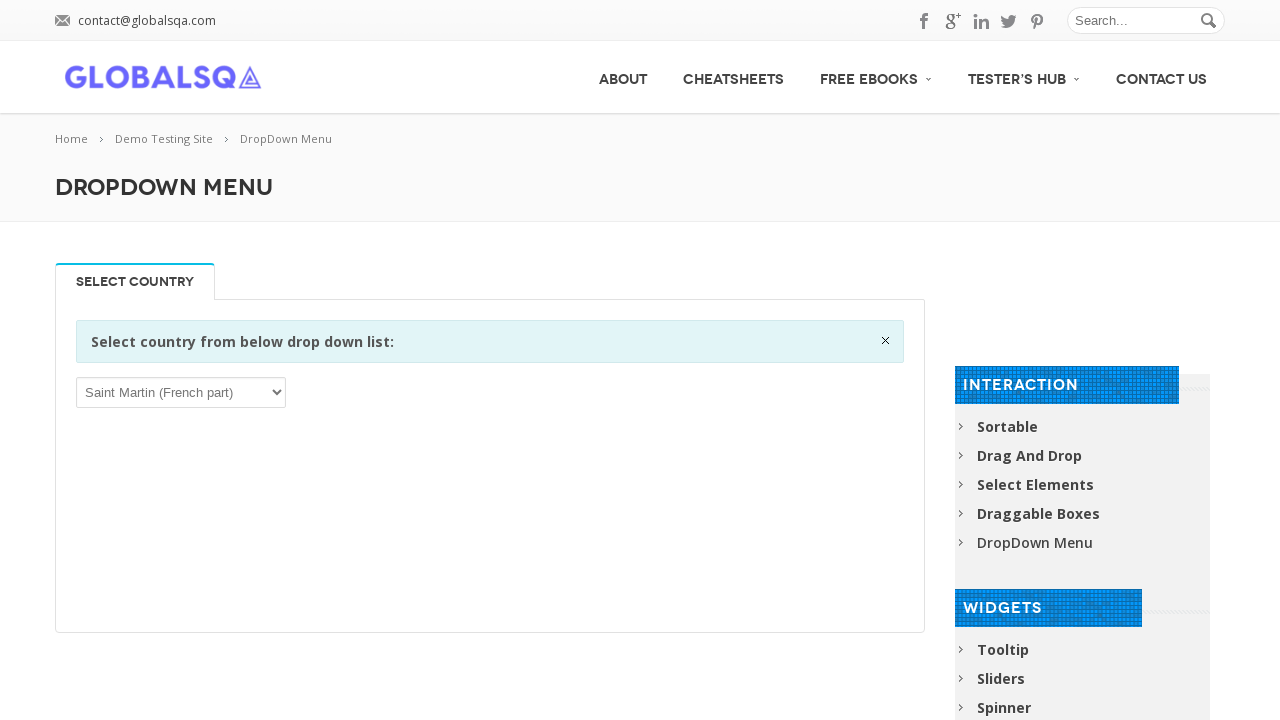

Selected option 190: 'Saint Vincent and the Grenadines' from dropdown on select >> nth=0
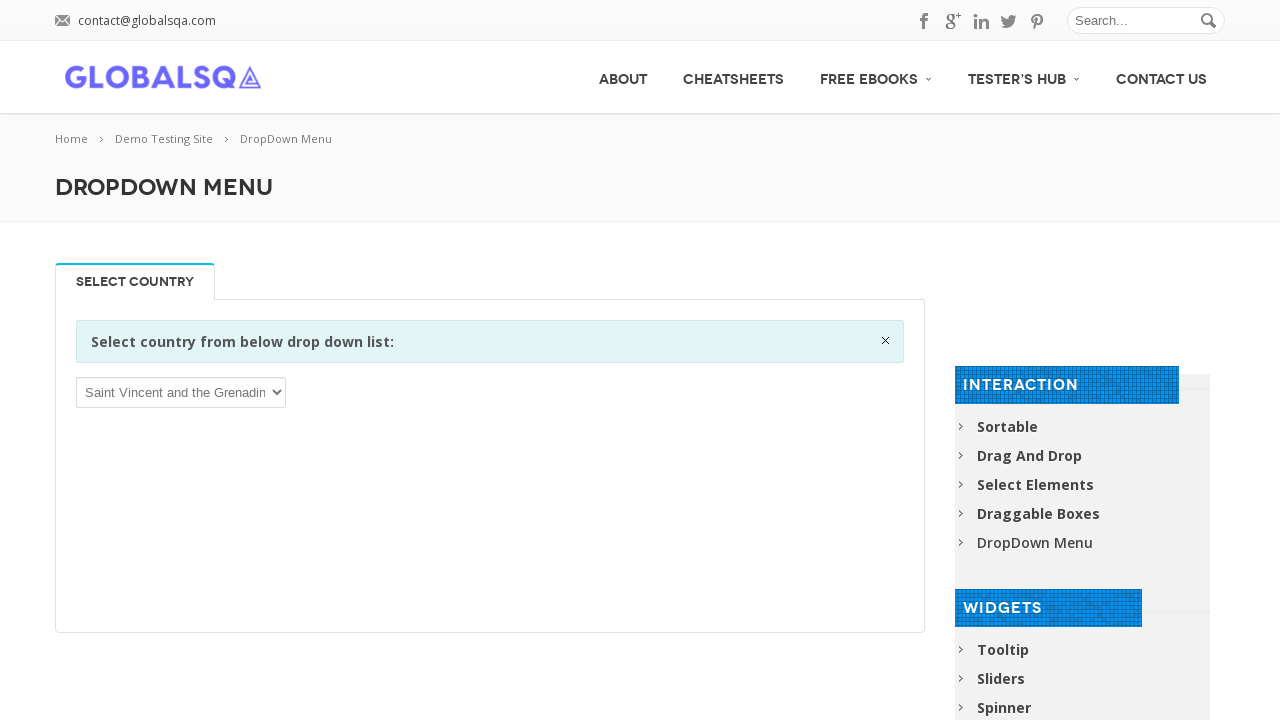

Selected option 192: 'San Marino' from dropdown on select >> nth=0
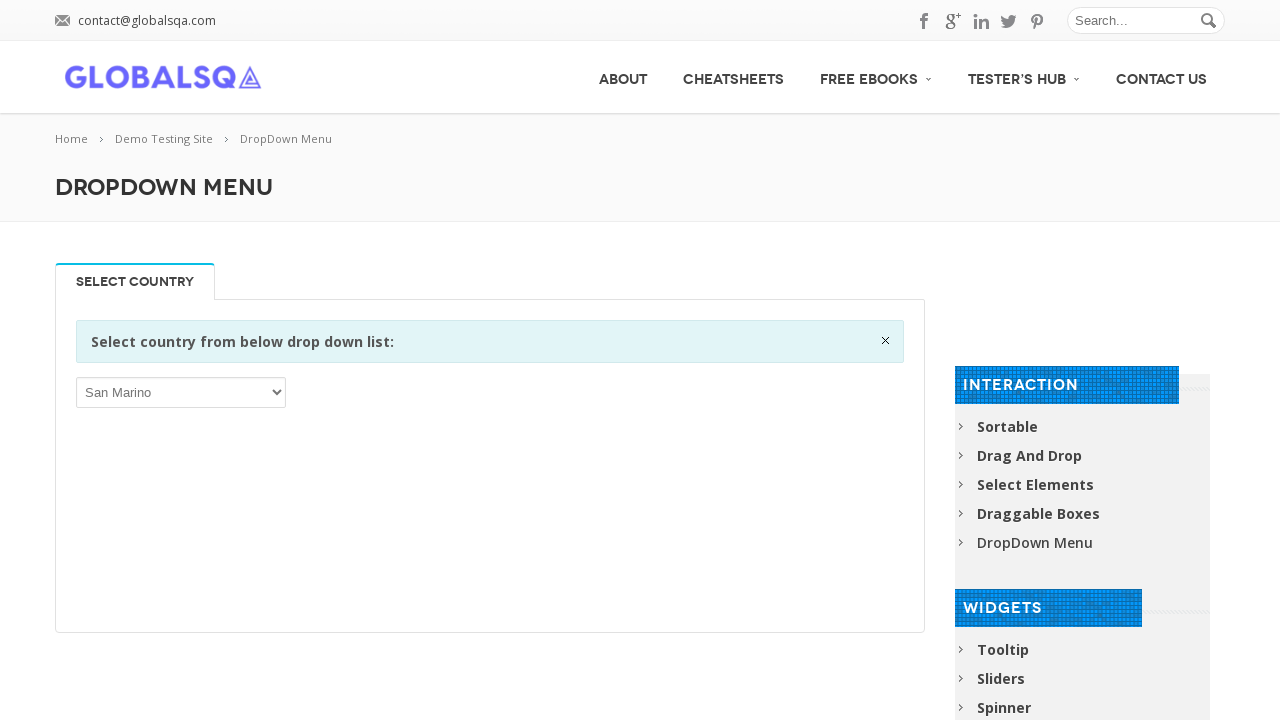

Selected option 194: 'Saudi Arabia' from dropdown on select >> nth=0
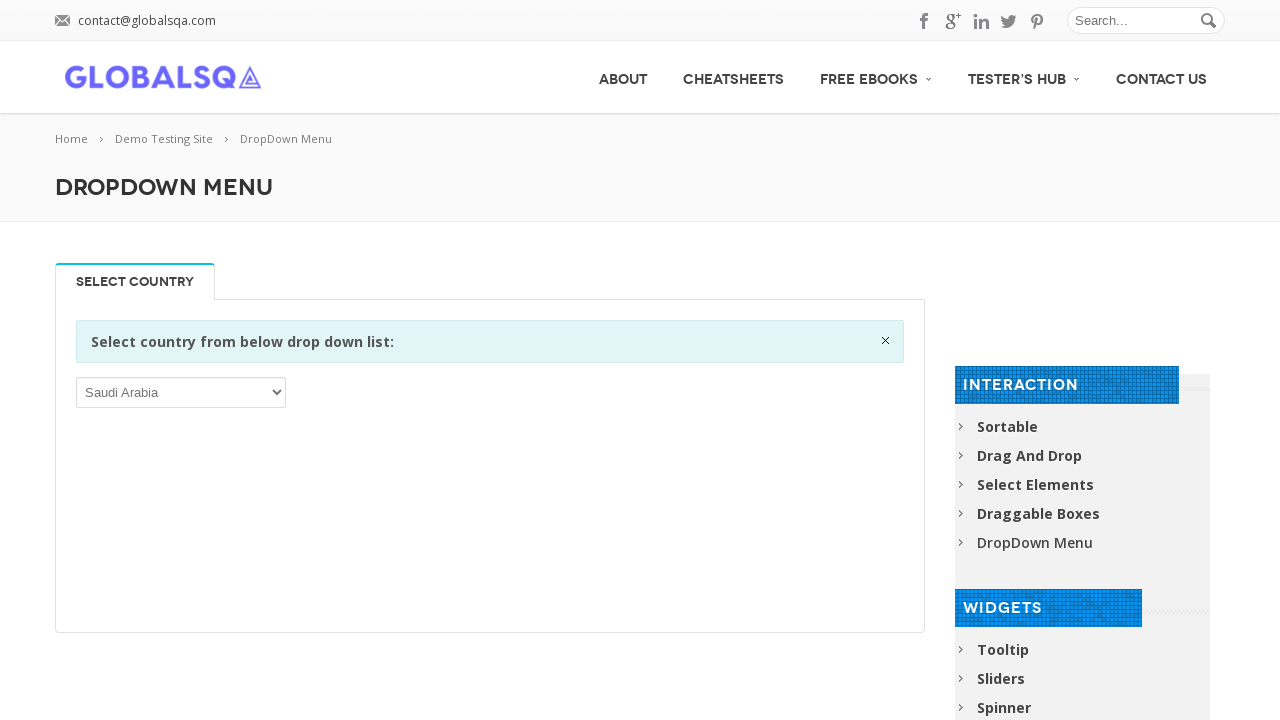

Selected option 196: 'Serbia' from dropdown on select >> nth=0
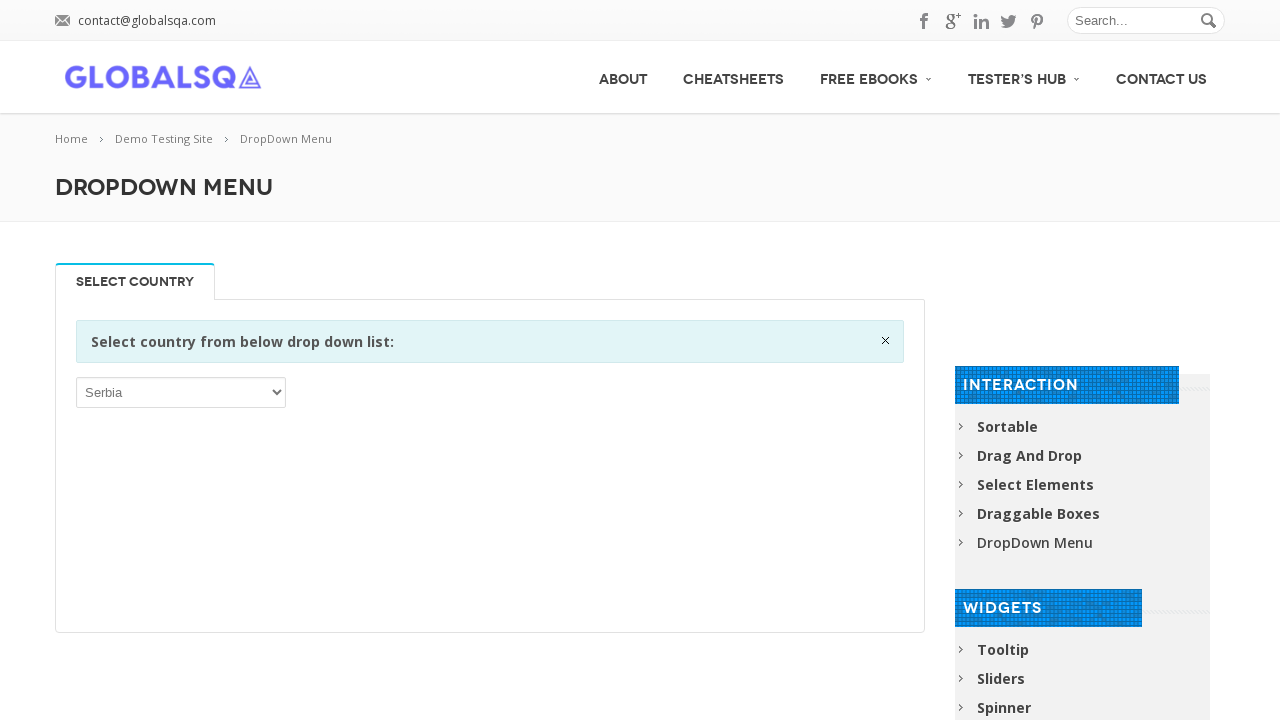

Selected option 198: 'Sierra Leone' from dropdown on select >> nth=0
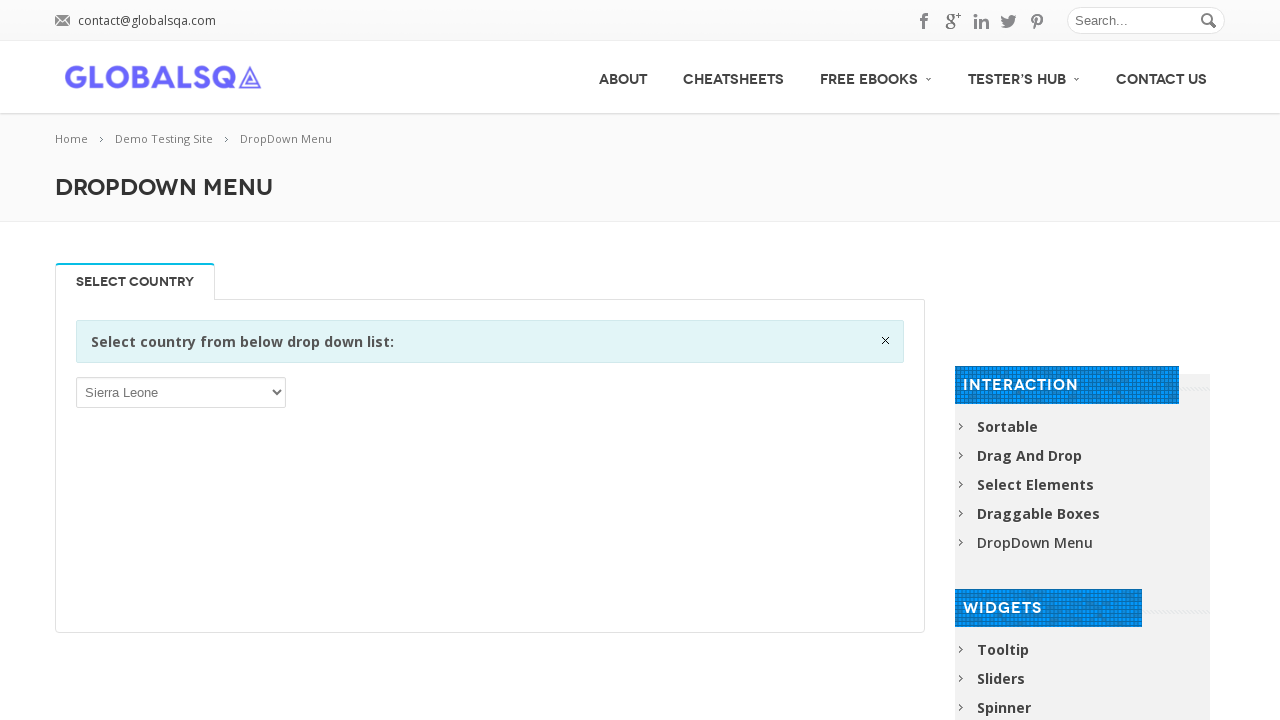

Selected option 200: 'Sint Maarten (Dutch part)' from dropdown on select >> nth=0
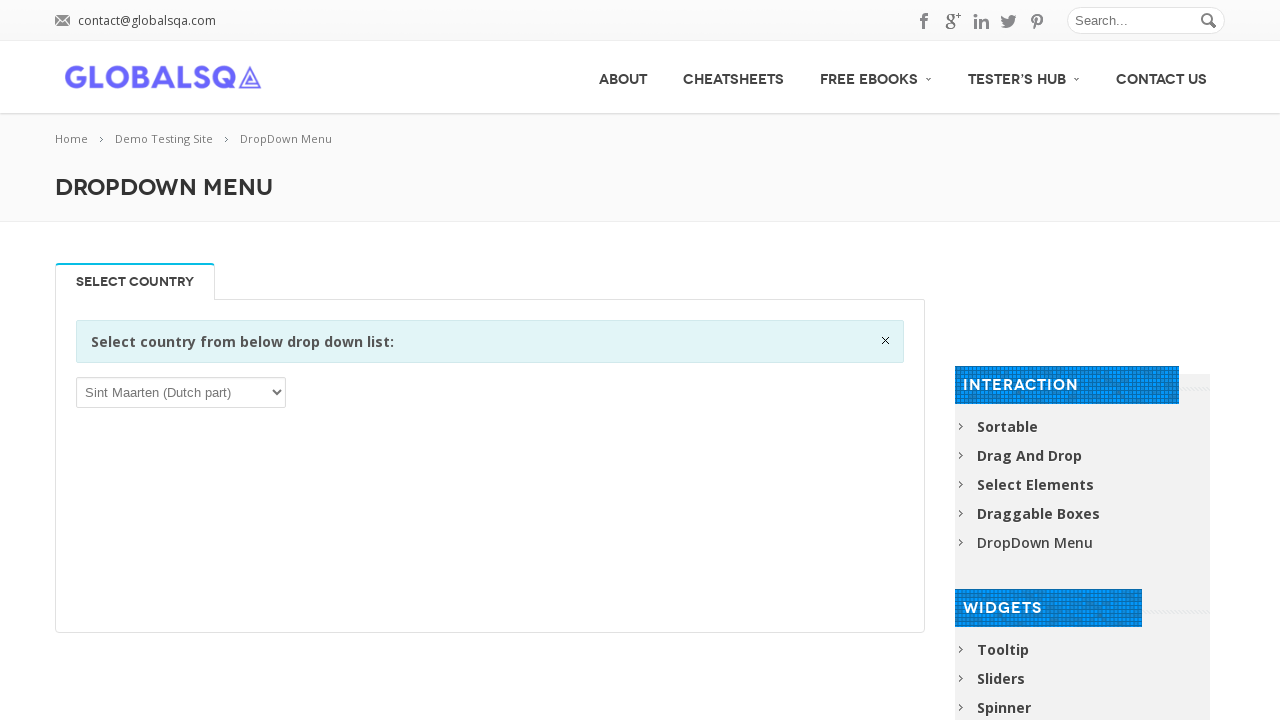

Selected option 202: 'Slovenia' from dropdown on select >> nth=0
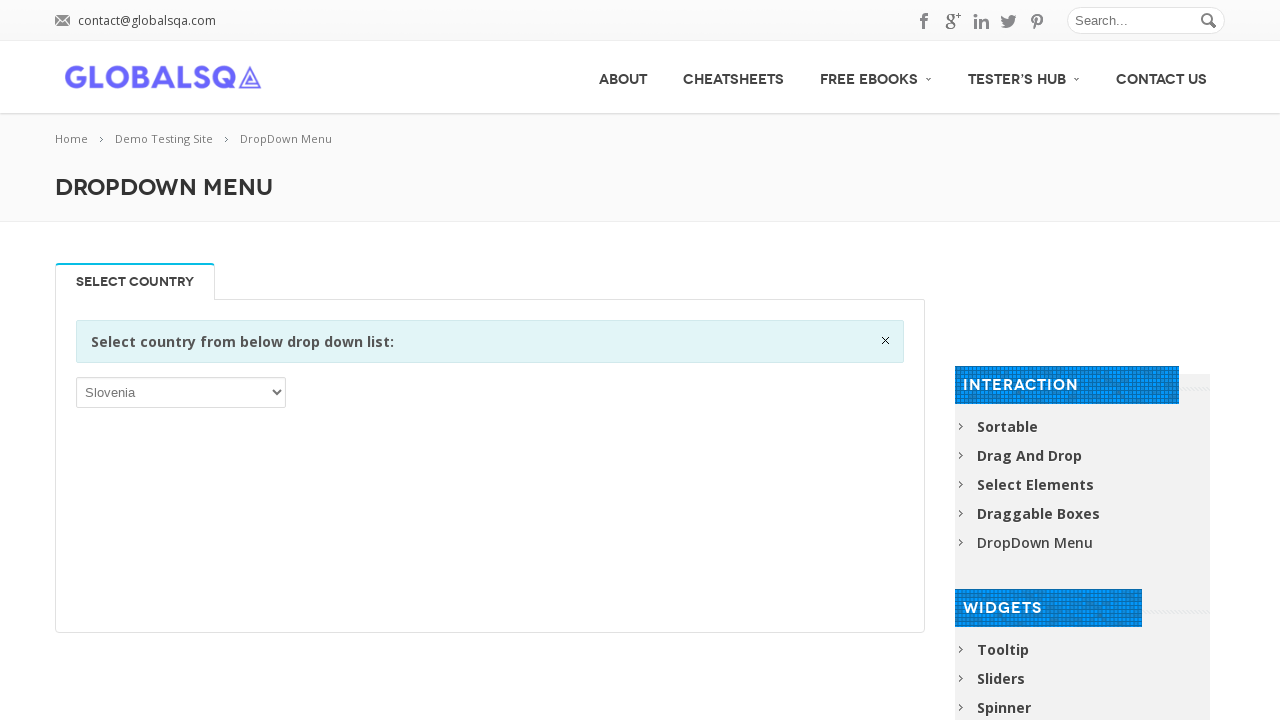

Selected option 204: 'Somalia' from dropdown on select >> nth=0
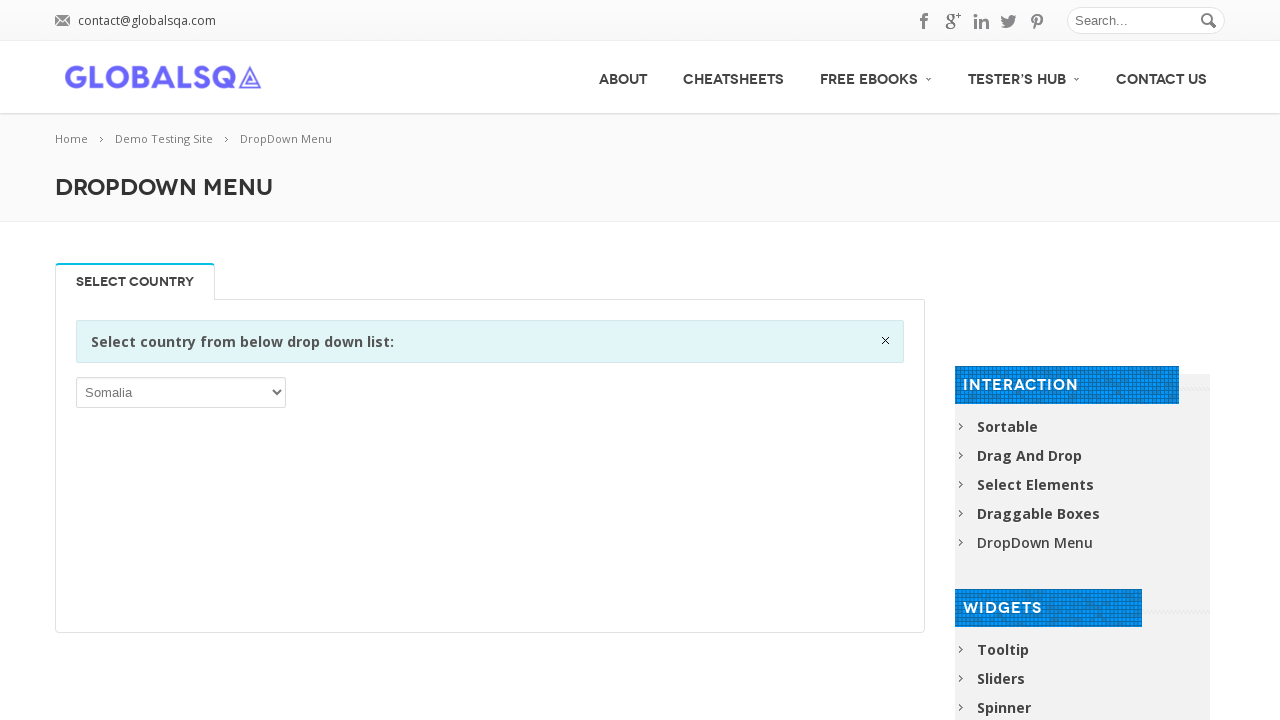

Selected option 206: 'South Georgia and the South Sandwich Islands' from dropdown on select >> nth=0
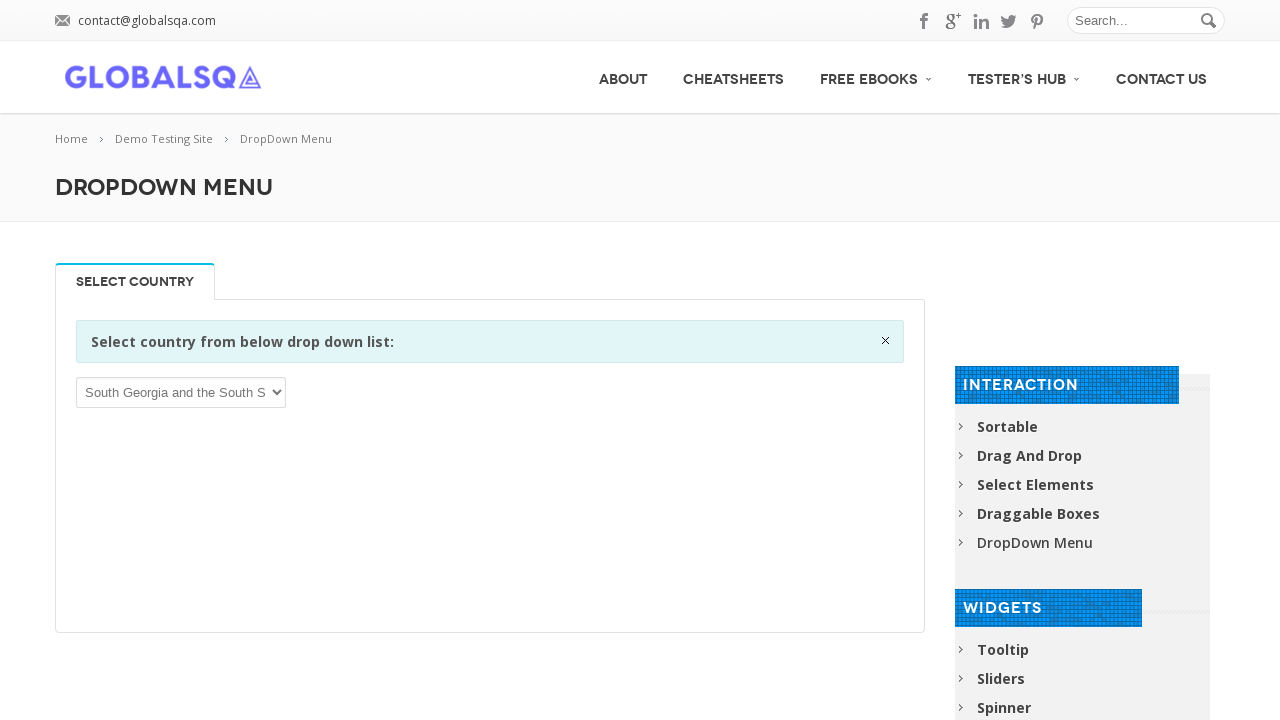

Selected option 208: 'Spain' from dropdown on select >> nth=0
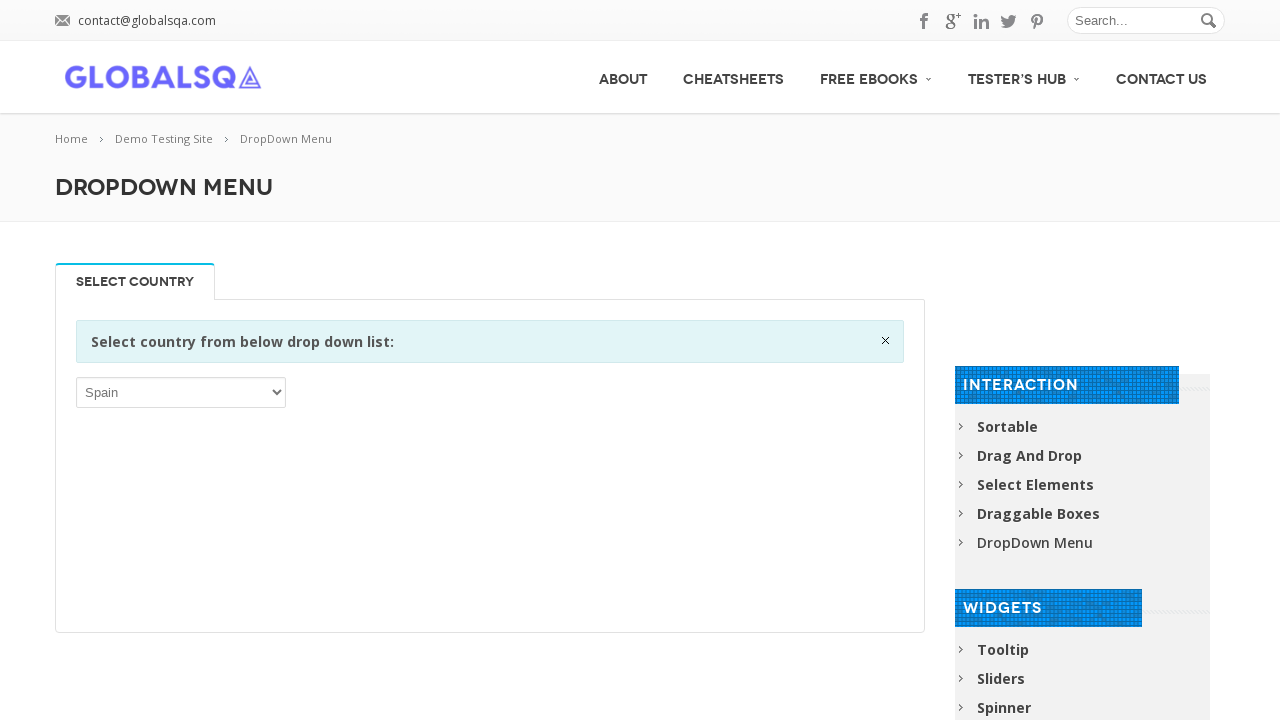

Selected option 210: 'Sudan' from dropdown on select >> nth=0
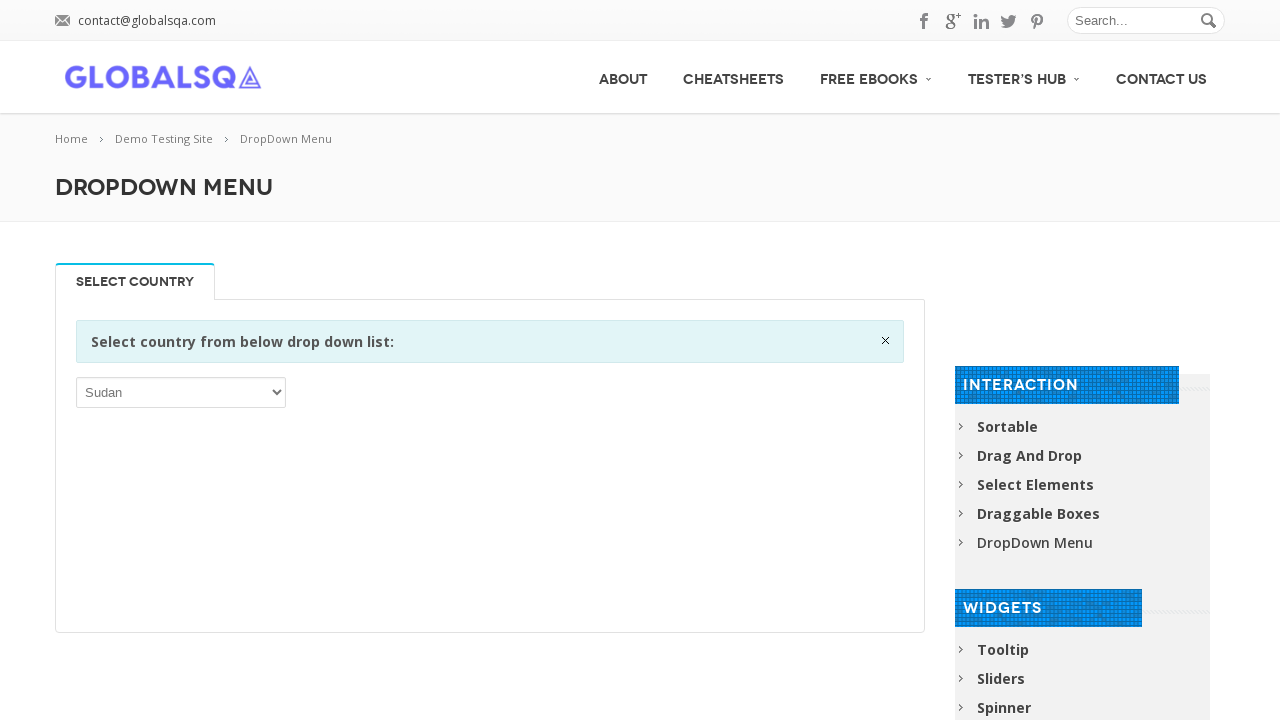

Selected option 212: 'Svalbard and Jan Mayen' from dropdown on select >> nth=0
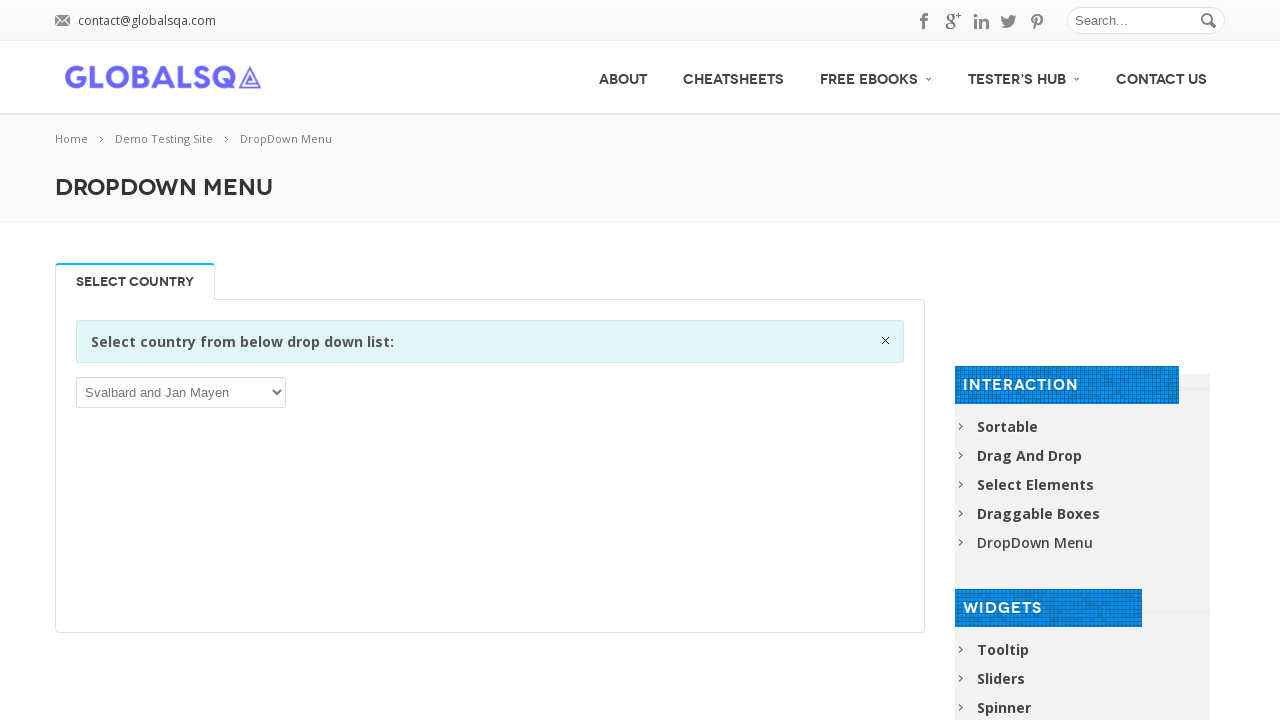

Selected option 214: 'Sweden' from dropdown on select >> nth=0
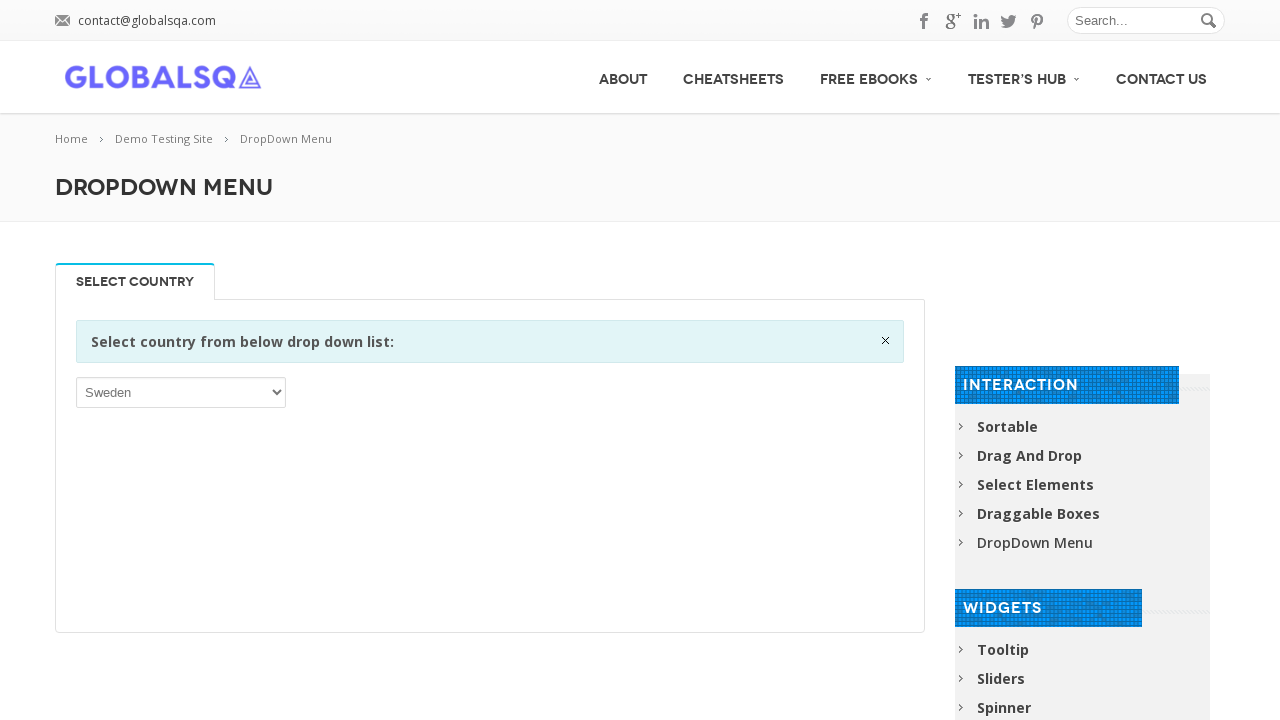

Selected option 216: 'Syrian Arab Republic' from dropdown on select >> nth=0
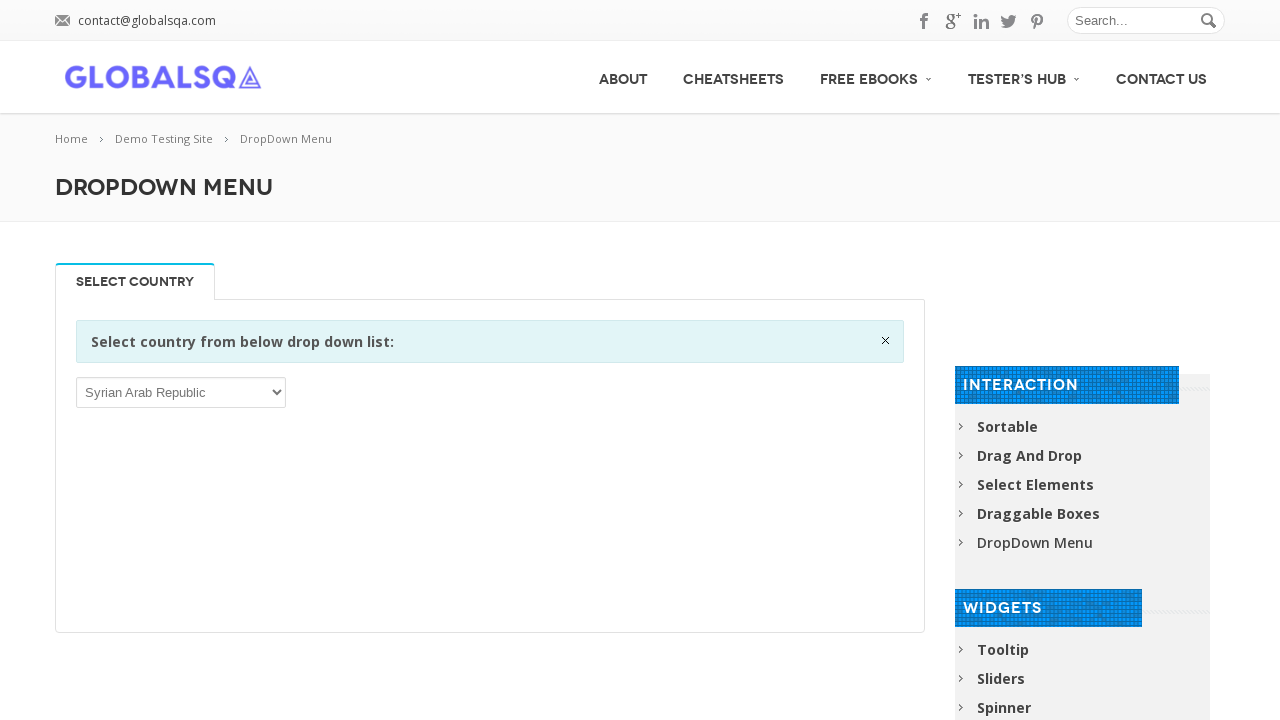

Selected option 218: 'Tajikistan' from dropdown on select >> nth=0
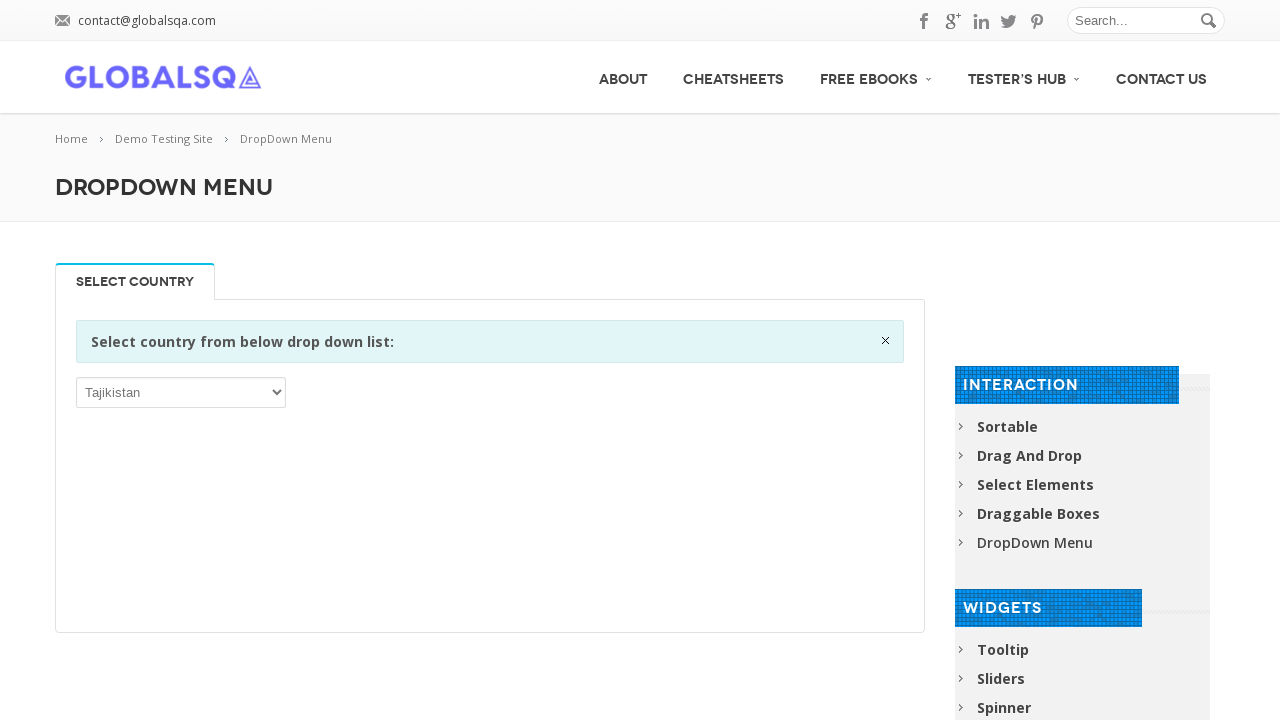

Selected option 220: 'Thailand' from dropdown on select >> nth=0
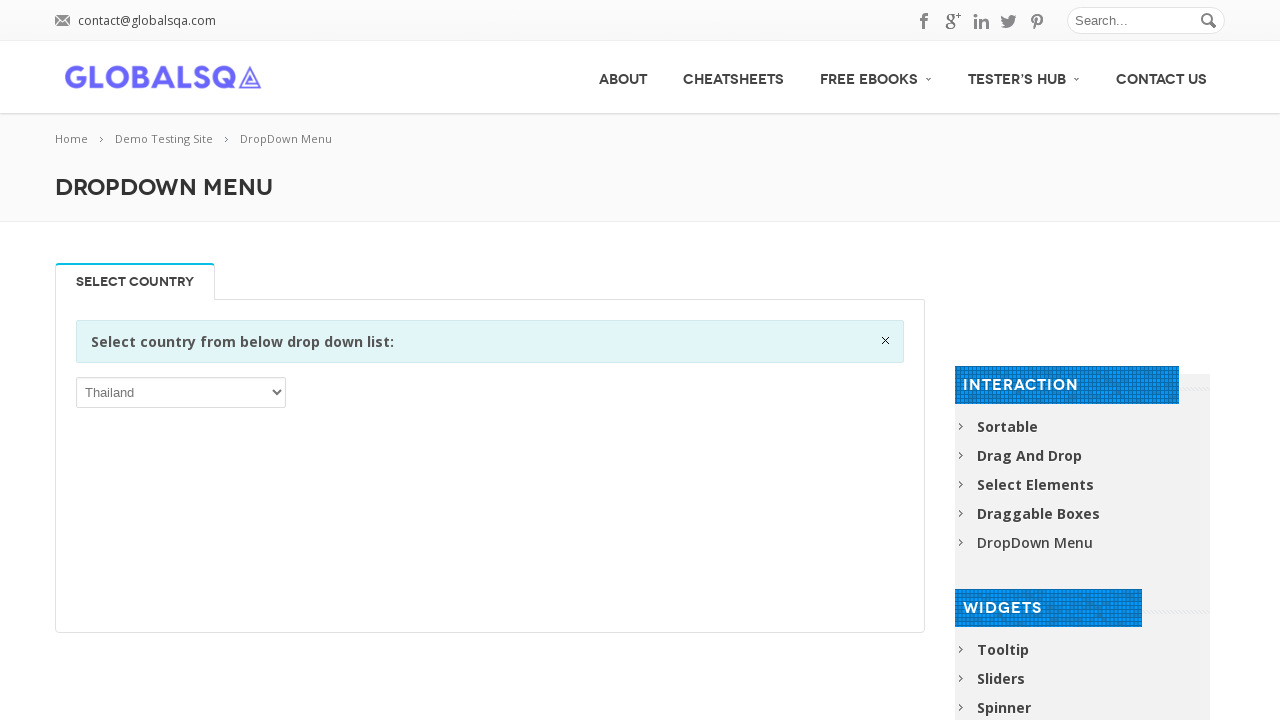

Selected option 222: 'Togo' from dropdown on select >> nth=0
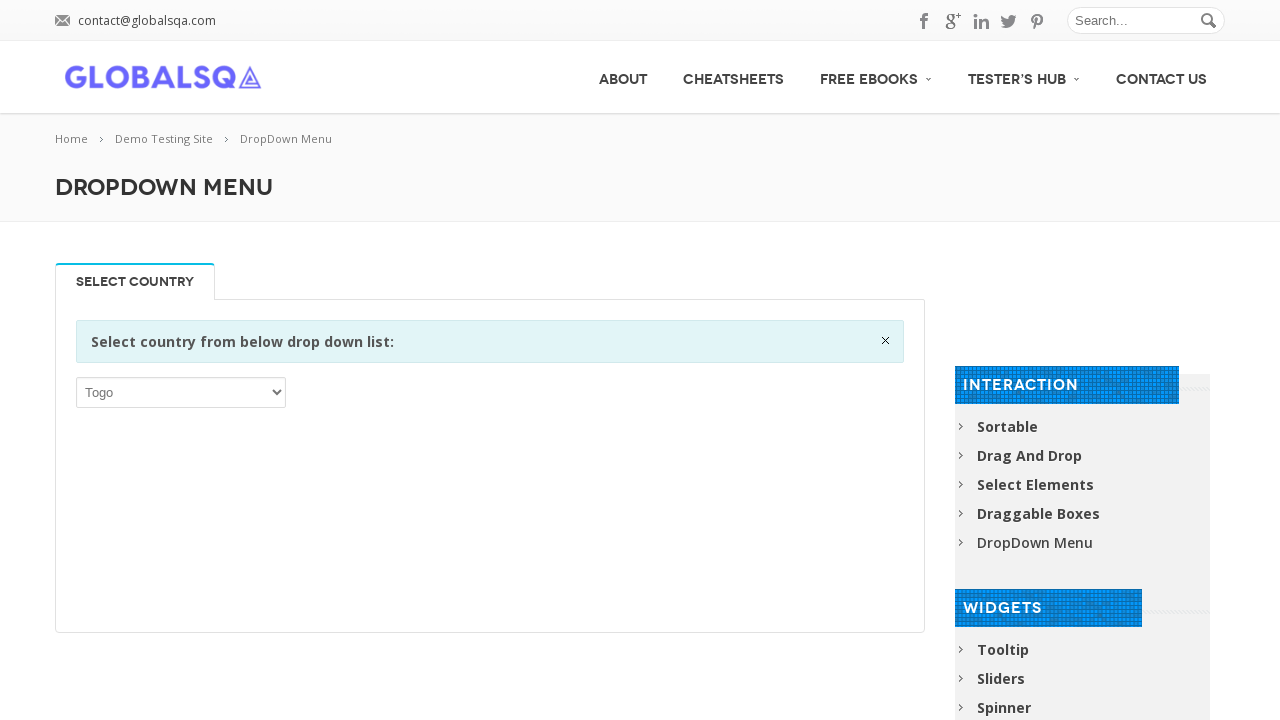

Selected option 224: 'Tonga' from dropdown on select >> nth=0
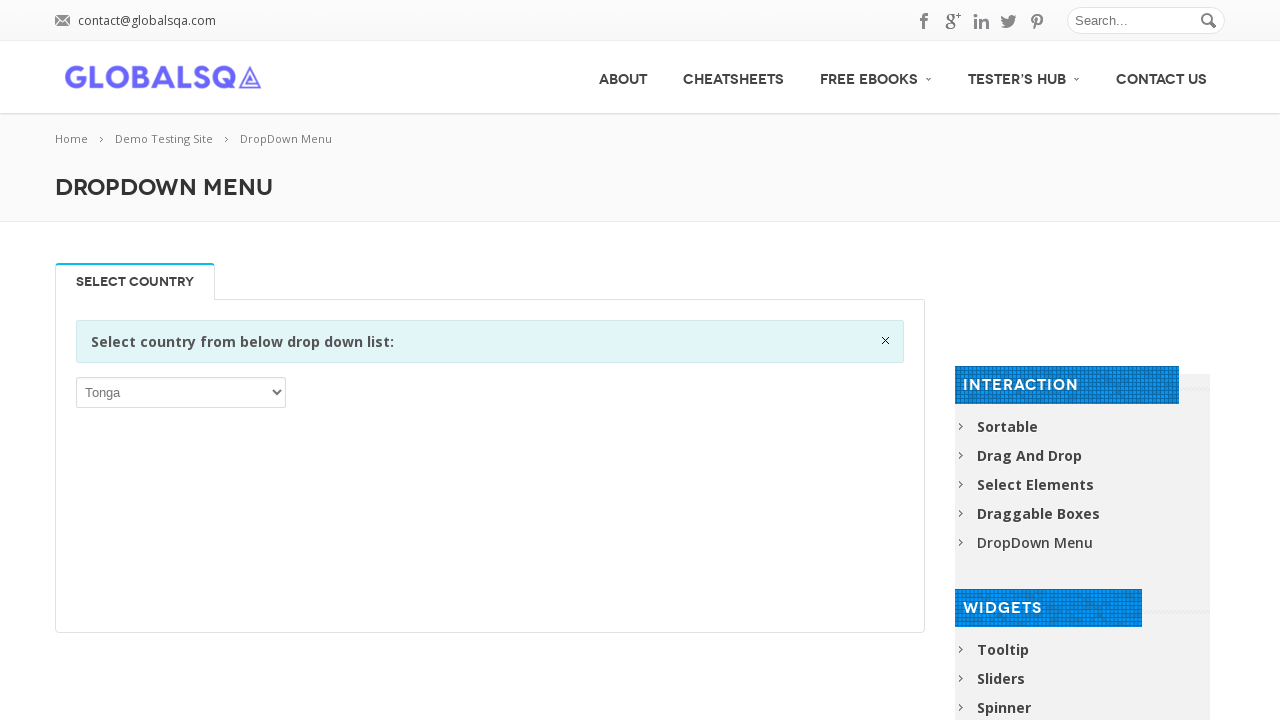

Selected option 226: 'Tunisia' from dropdown on select >> nth=0
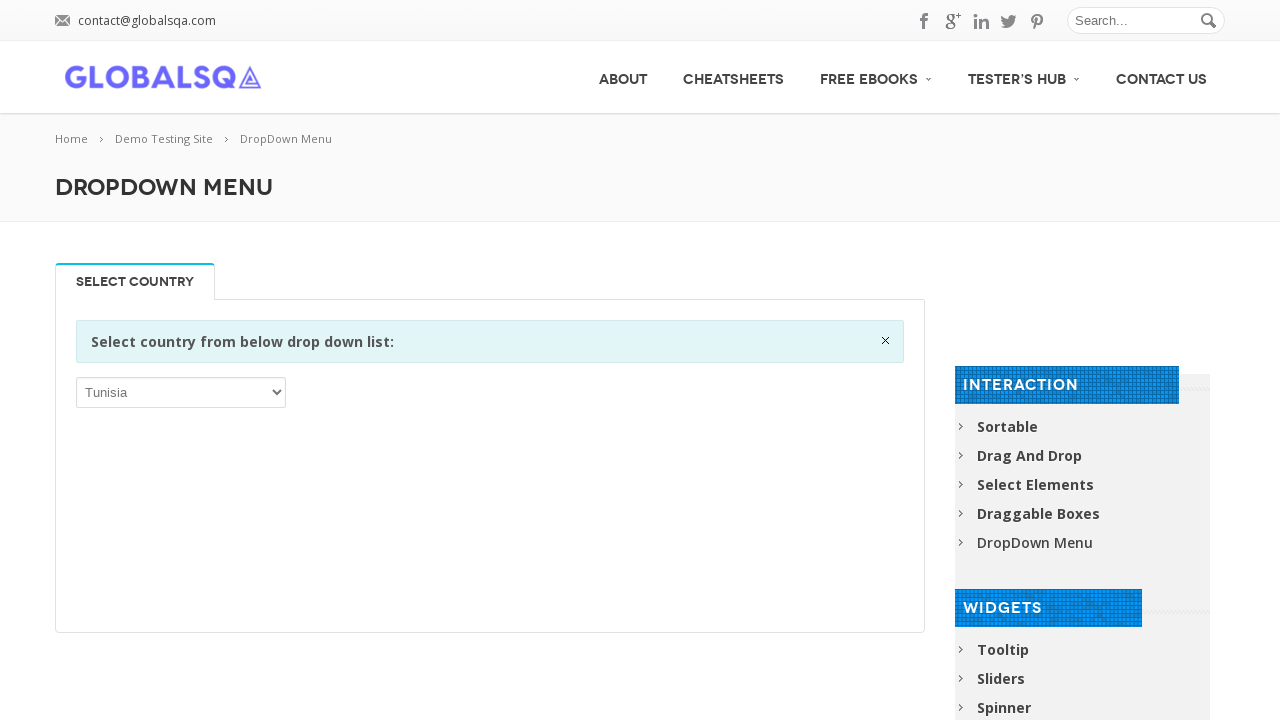

Selected option 228: 'Turkmenistan' from dropdown on select >> nth=0
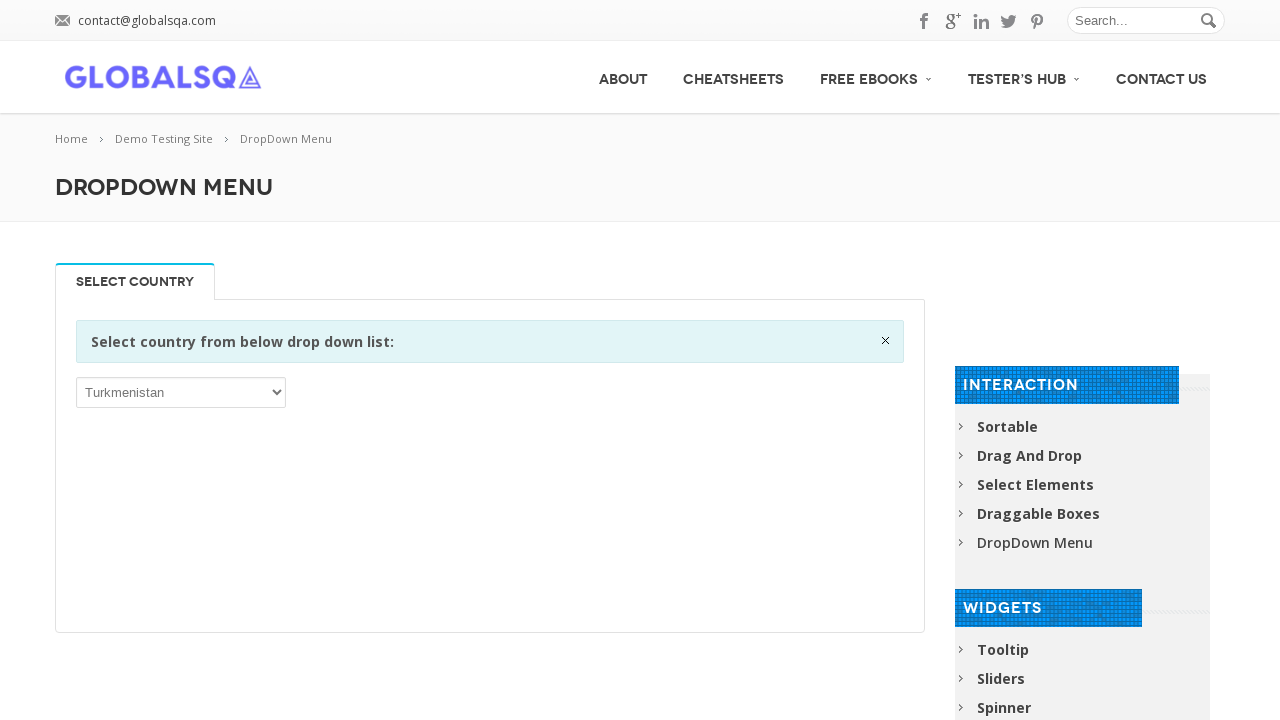

Selected option 230: 'Tuvalu' from dropdown on select >> nth=0
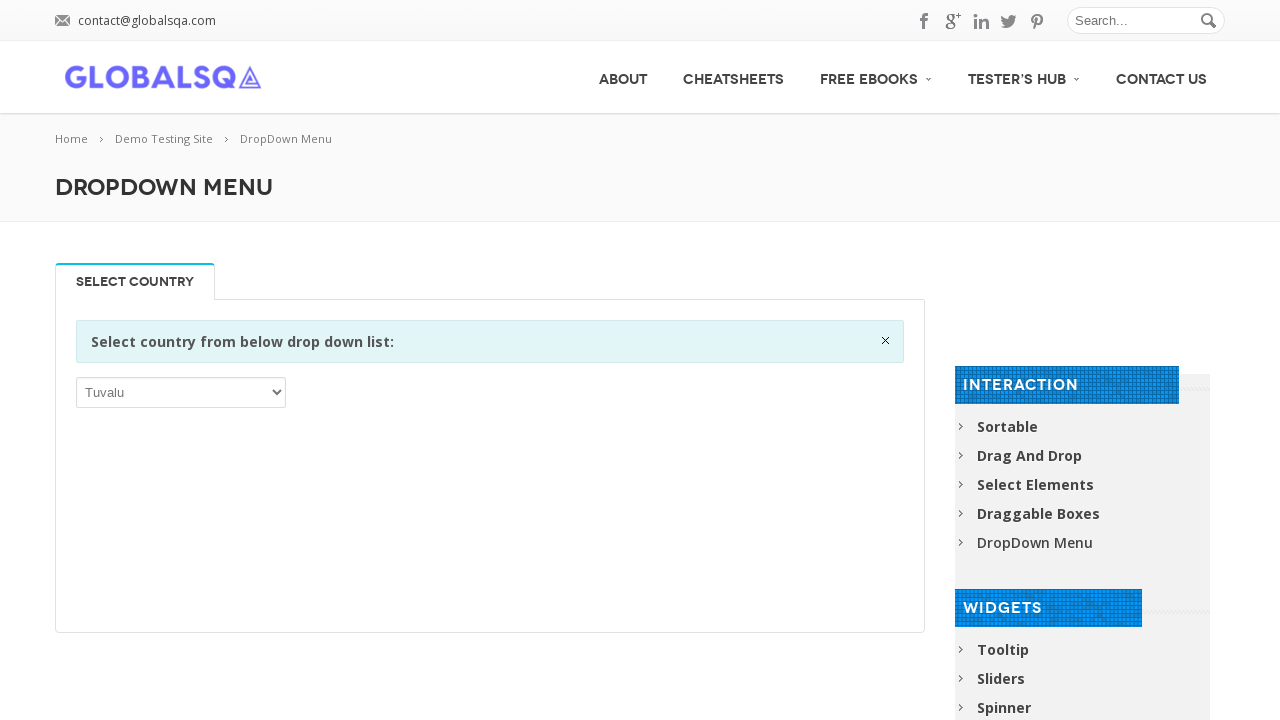

Selected option 232: 'Ukraine' from dropdown on select >> nth=0
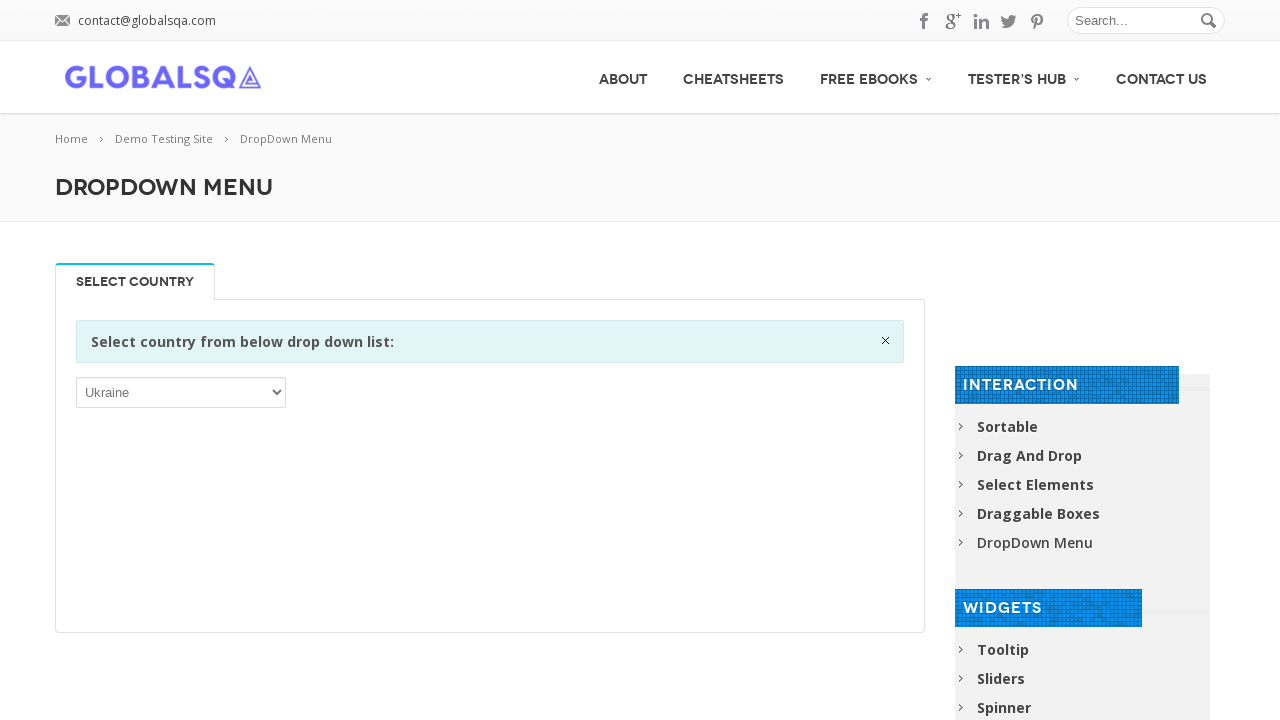

Selected option 234: 'United Kingdom' from dropdown on select >> nth=0
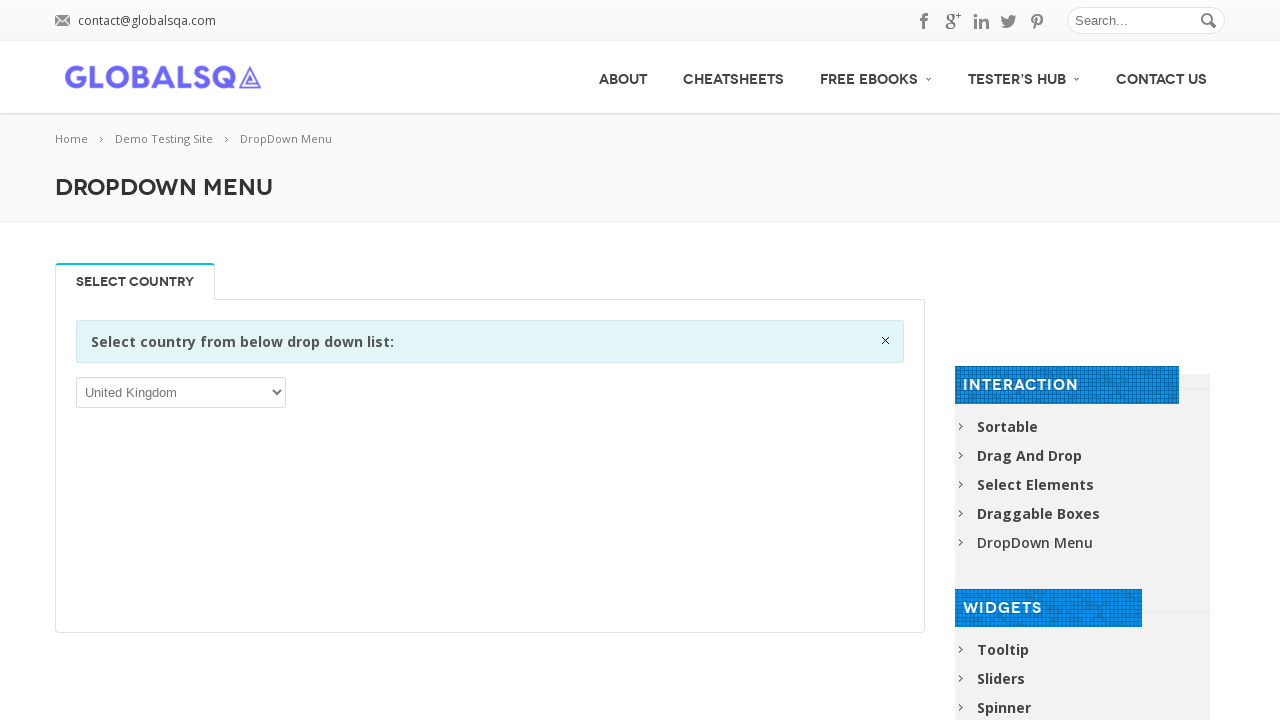

Selected option 236: 'United States Minor Outlying Islands' from dropdown on select >> nth=0
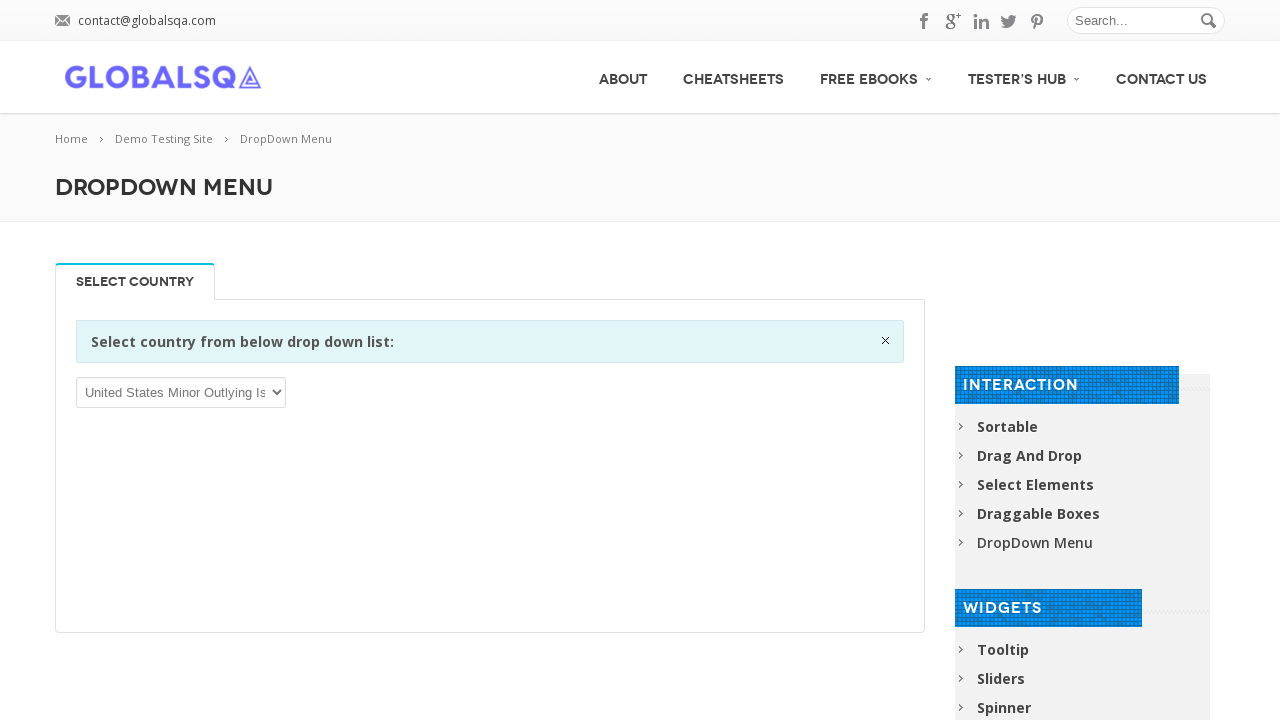

Selected option 238: 'Uzbekistan' from dropdown on select >> nth=0
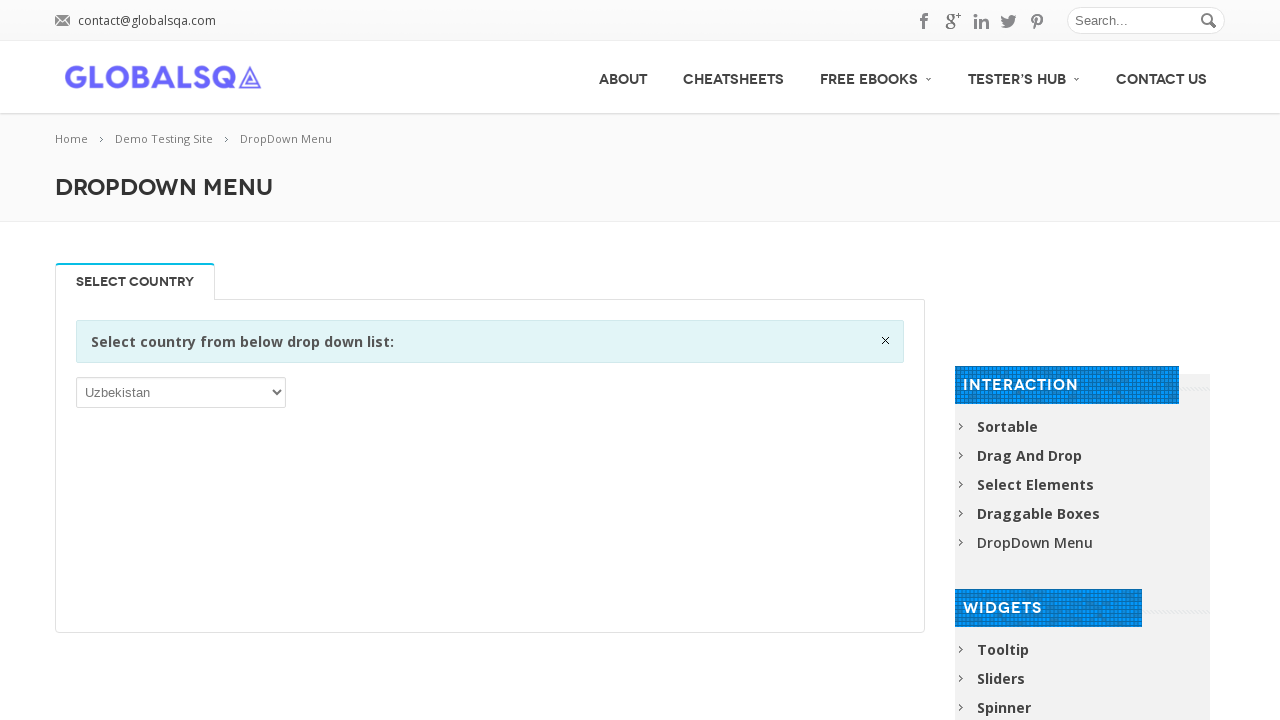

Selected option 240: 'Venezuela, Bolivarian Republic of' from dropdown on select >> nth=0
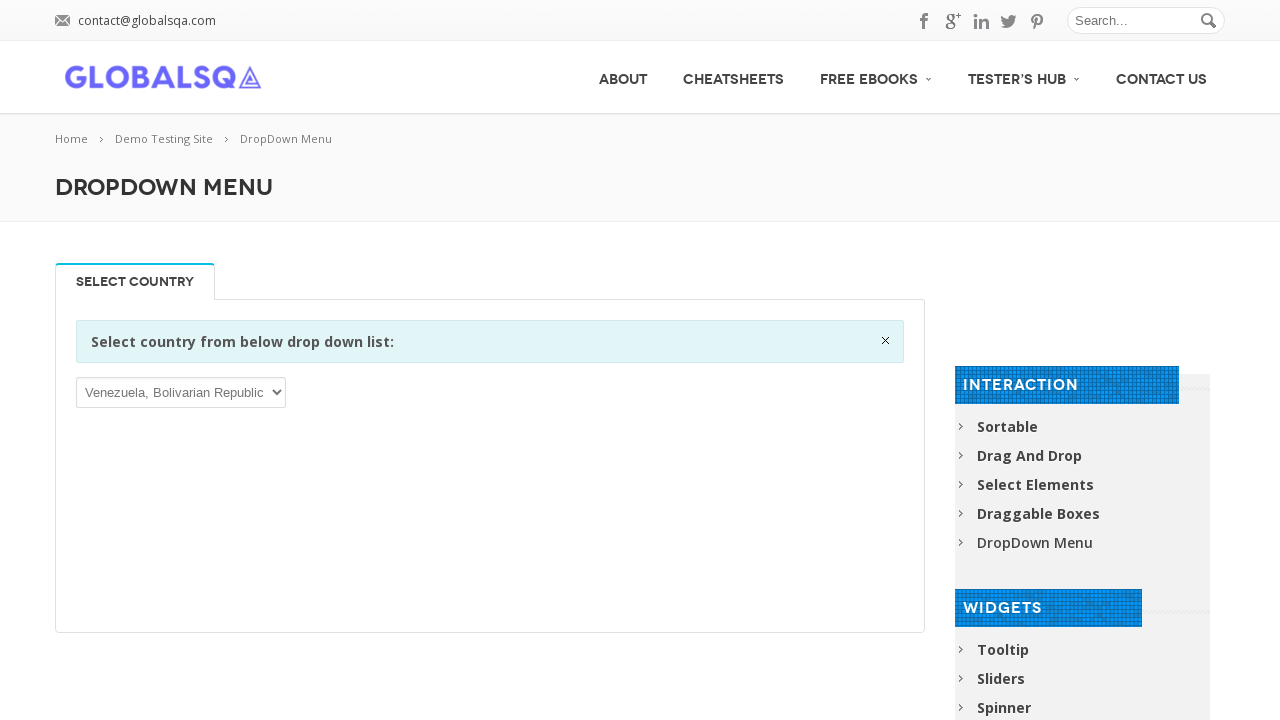

Selected option 242: 'Virgin Islands, British' from dropdown on select >> nth=0
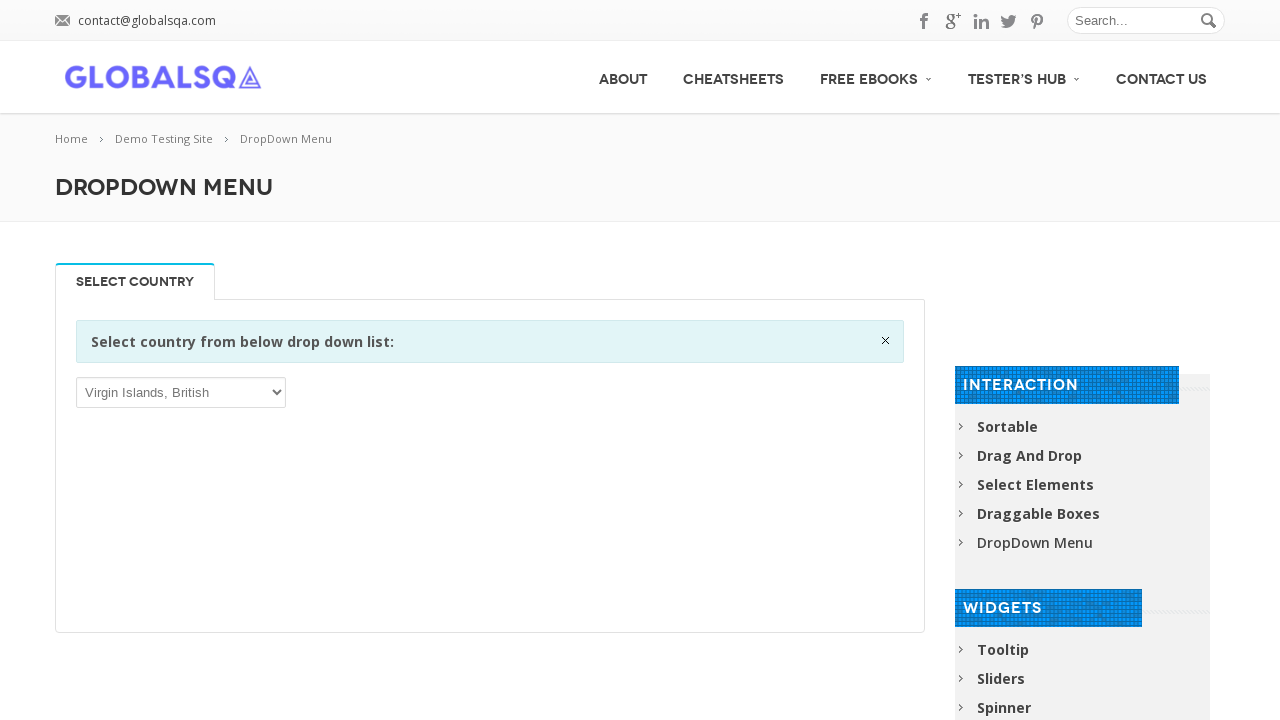

Selected option 244: 'Wallis and Futuna' from dropdown on select >> nth=0
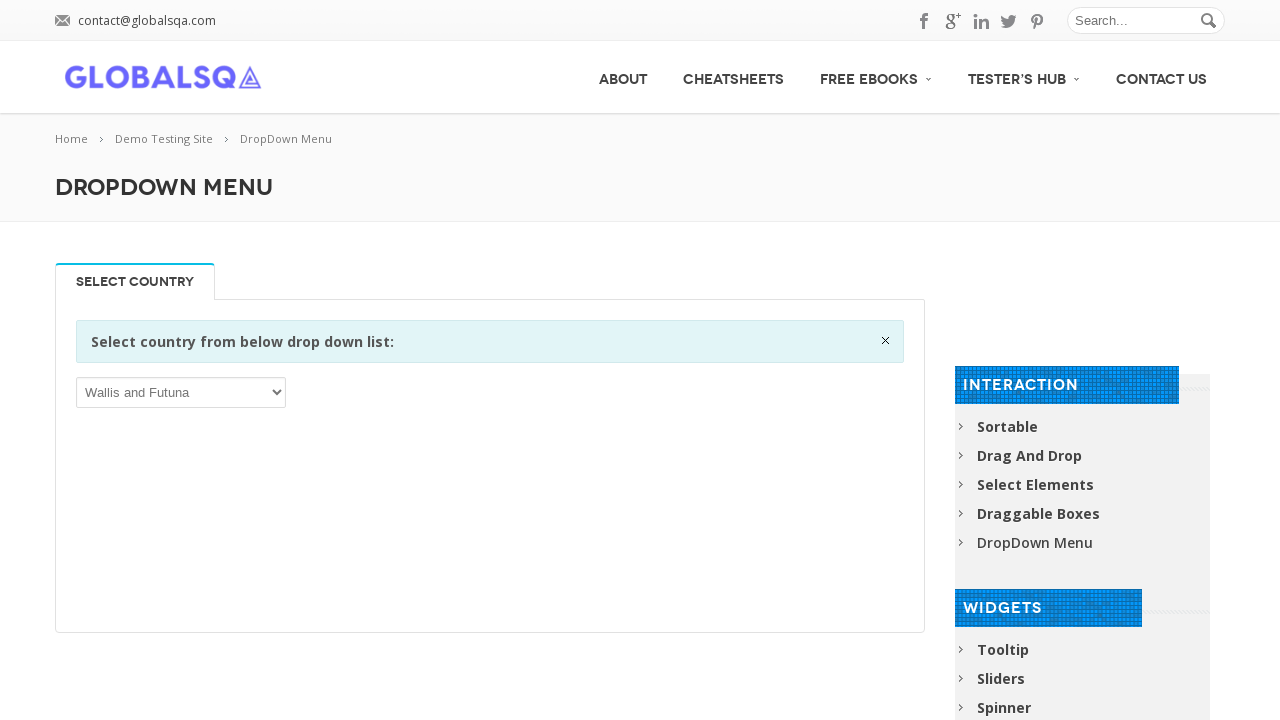

Selected option 246: 'Yemen' from dropdown on select >> nth=0
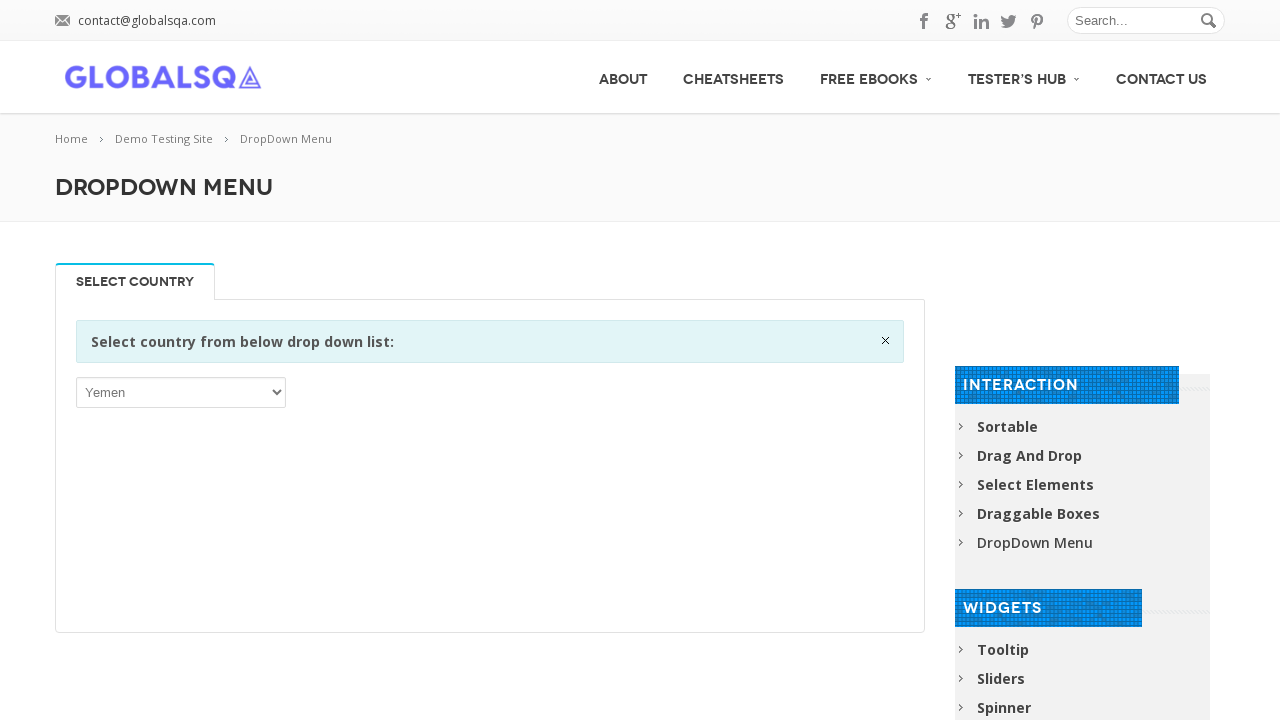

Selected option 248: 'Zimbabwe' from dropdown on select >> nth=0
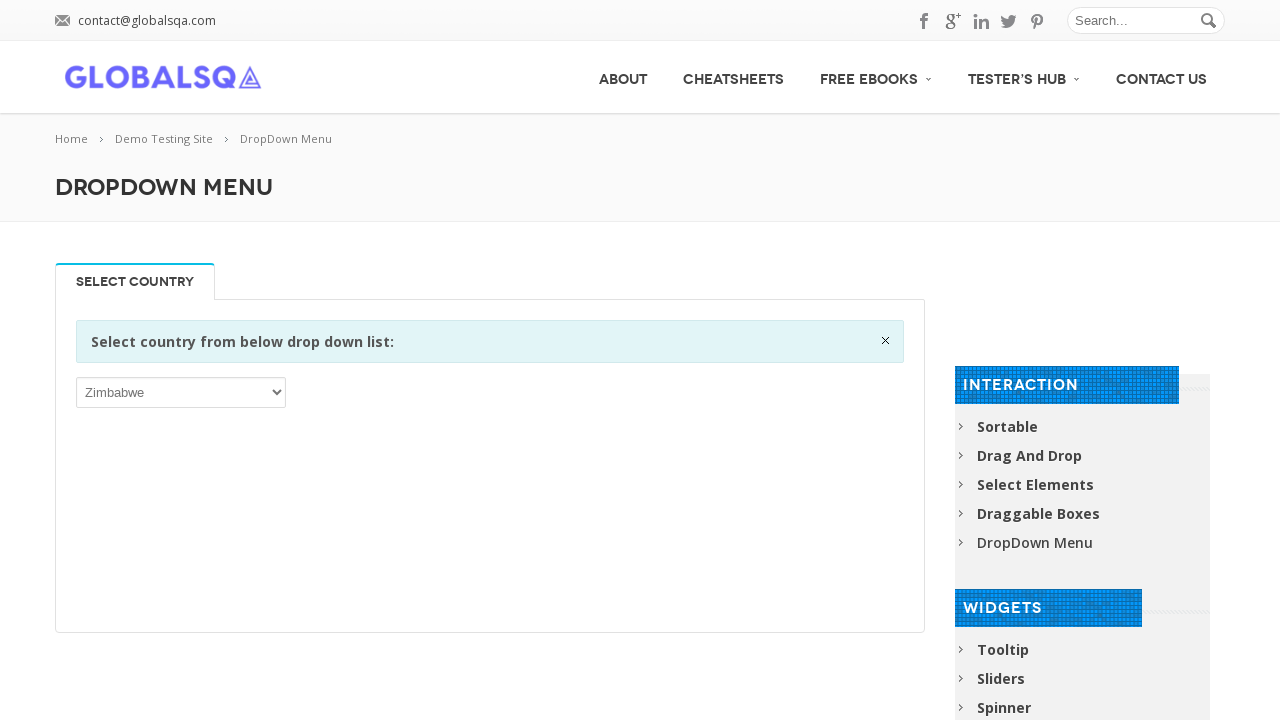

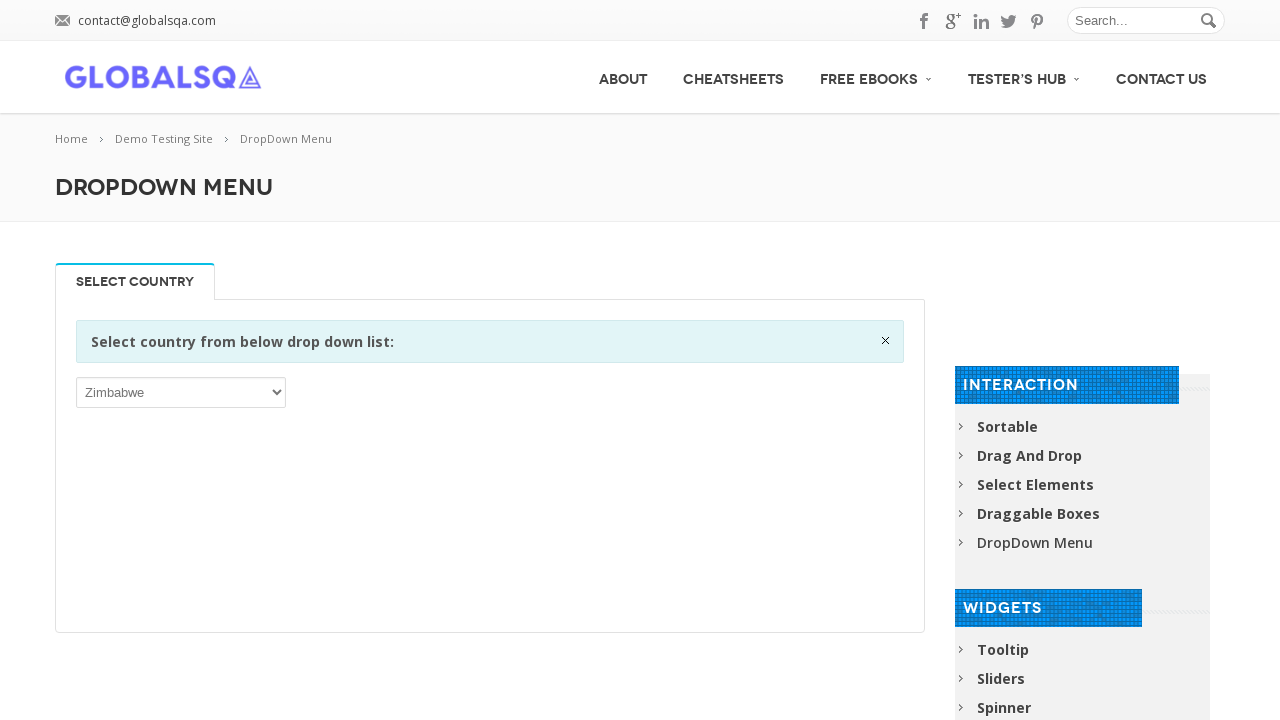